Tests the add/remove elements functionality by clicking the "Add Element" button 100 times, then clicking "Delete" buttons 20 times, and verifying that exactly 20 elements were removed.

Starting URL: http://the-internet.herokuapp.com/add_remove_elements/

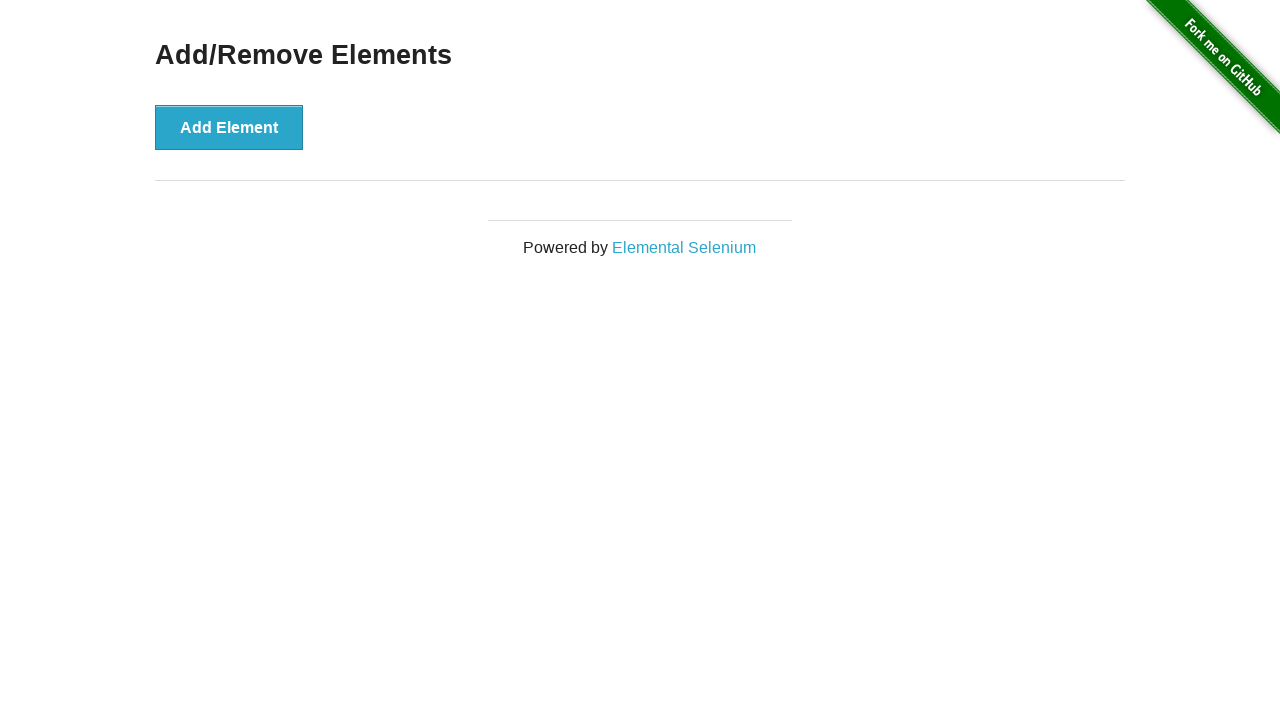

Navigated to add/remove elements page
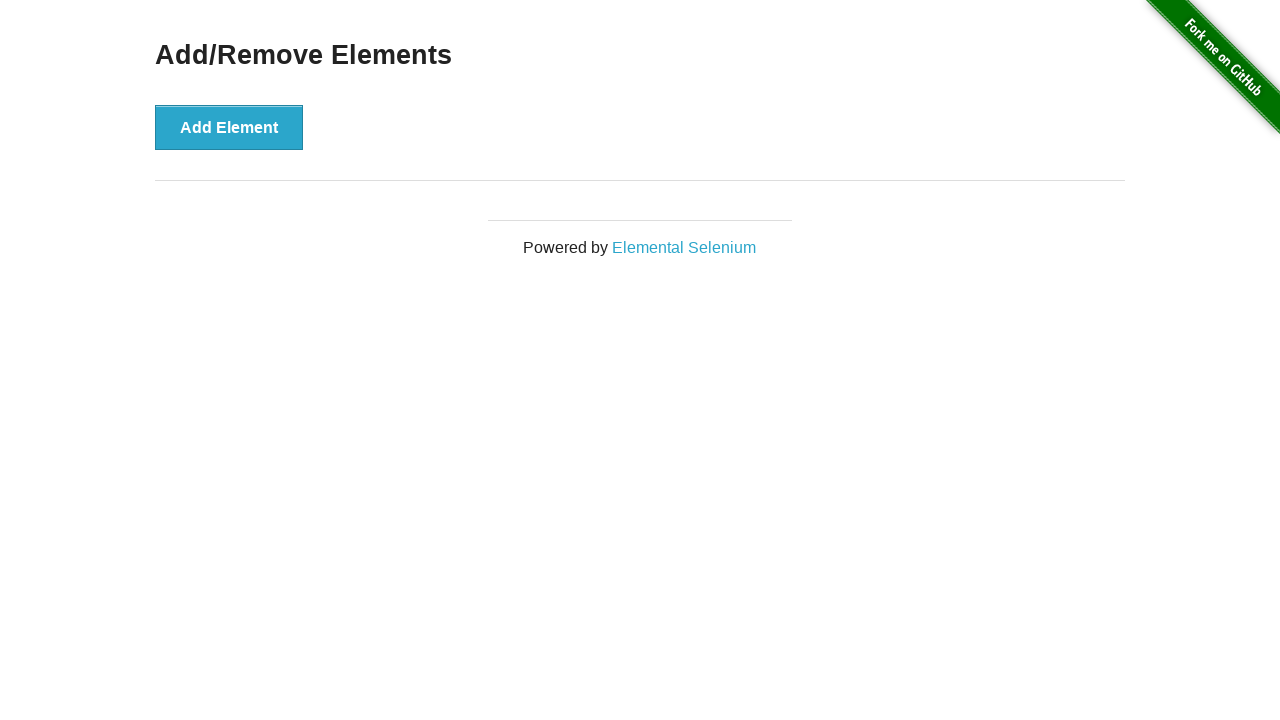

Clicked 'Add Element' button (iteration 1/100) at (229, 127) on button[onclick='addElement()']
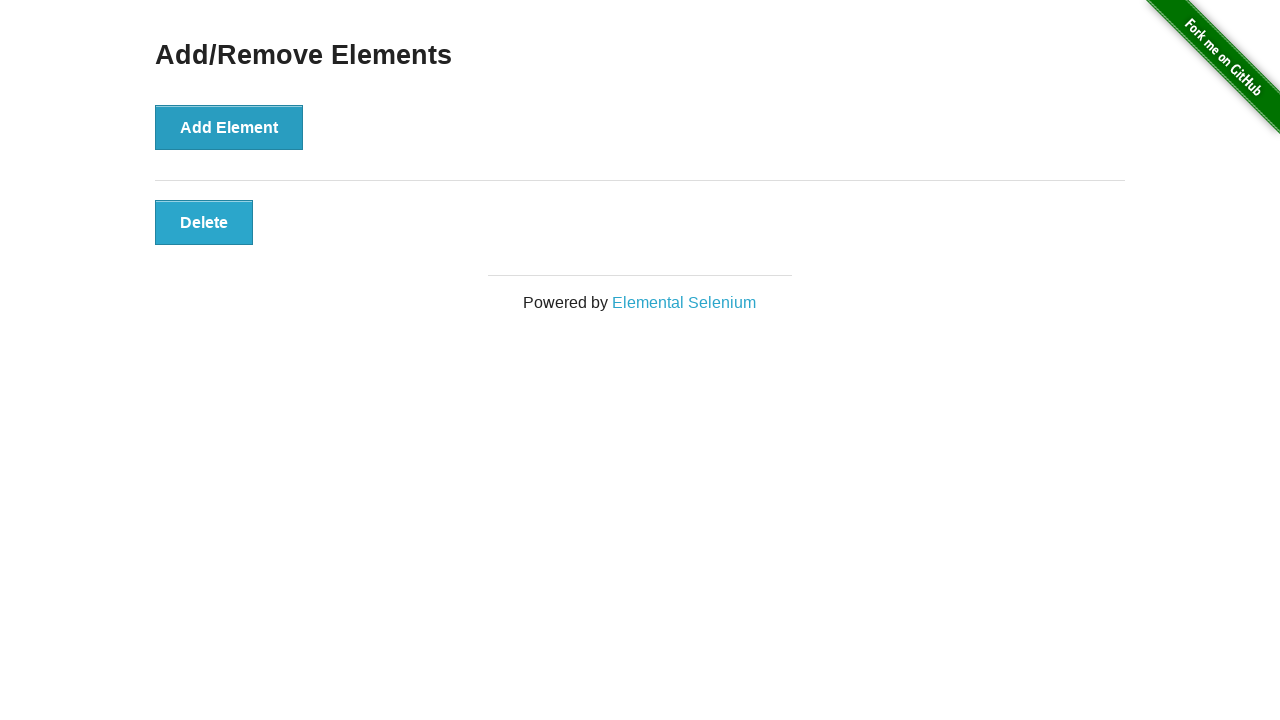

Clicked 'Add Element' button (iteration 2/100) at (229, 127) on button[onclick='addElement()']
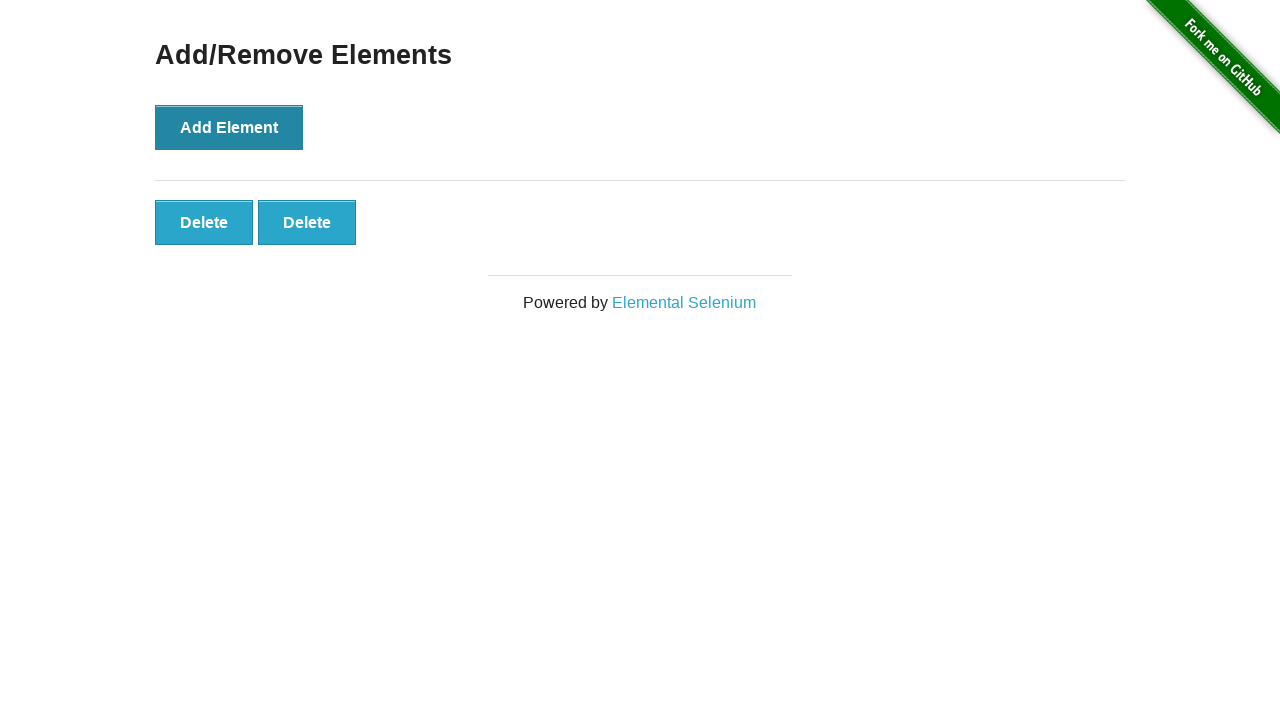

Clicked 'Add Element' button (iteration 3/100) at (229, 127) on button[onclick='addElement()']
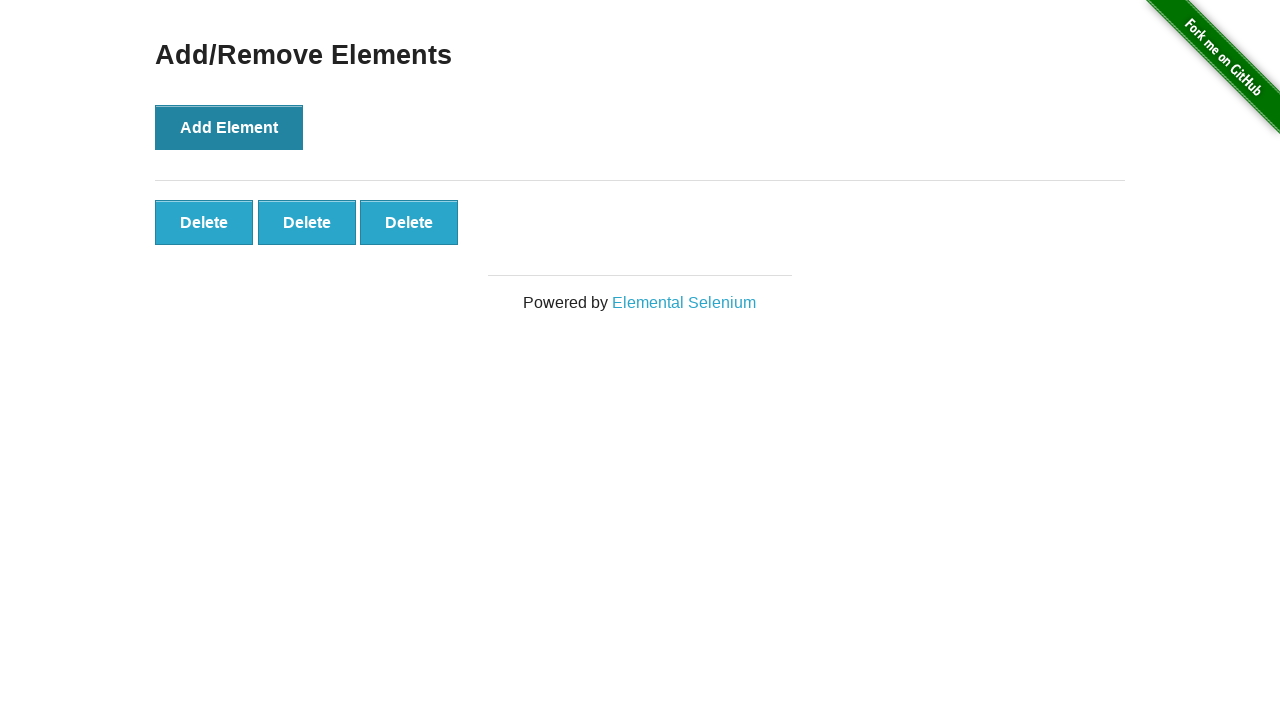

Clicked 'Add Element' button (iteration 4/100) at (229, 127) on button[onclick='addElement()']
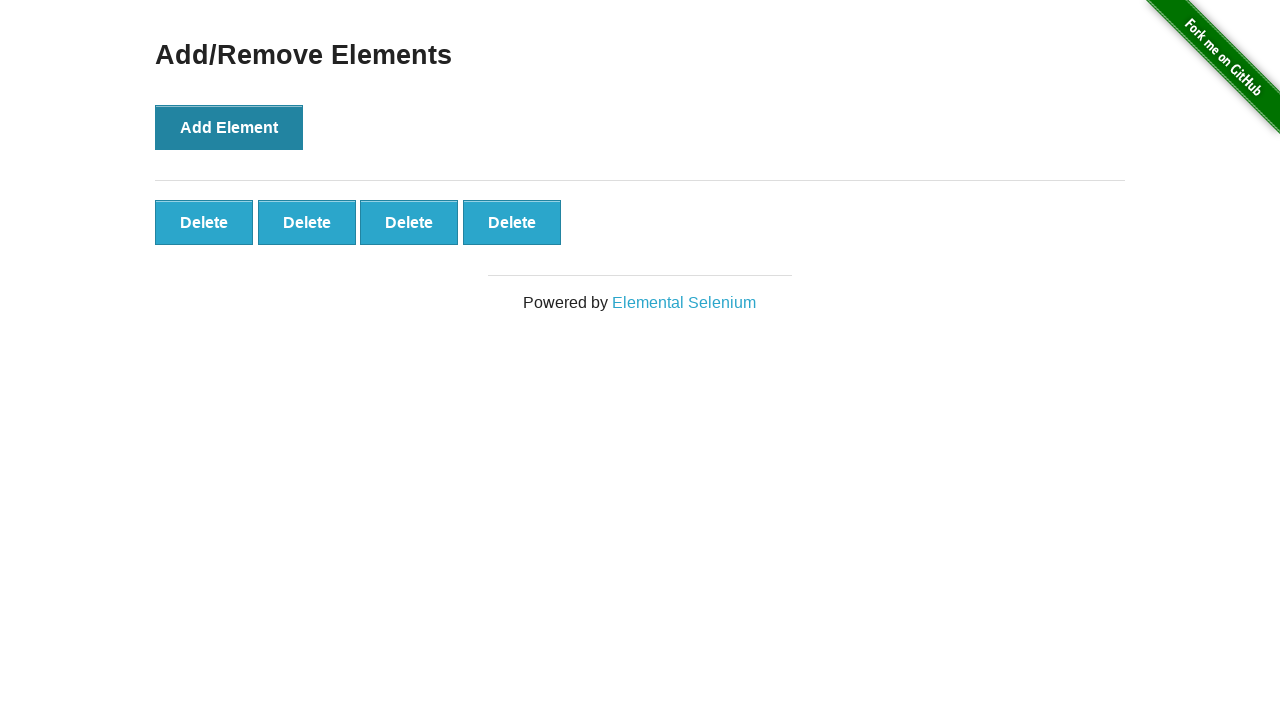

Clicked 'Add Element' button (iteration 5/100) at (229, 127) on button[onclick='addElement()']
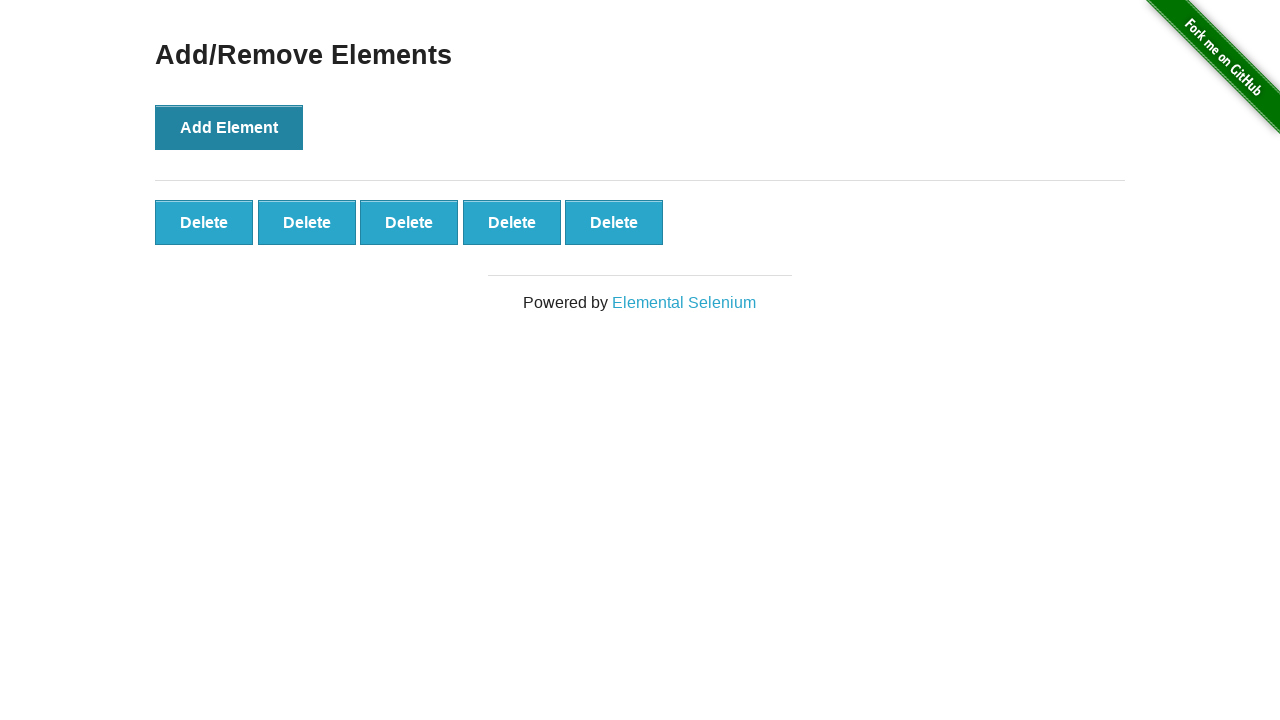

Clicked 'Add Element' button (iteration 6/100) at (229, 127) on button[onclick='addElement()']
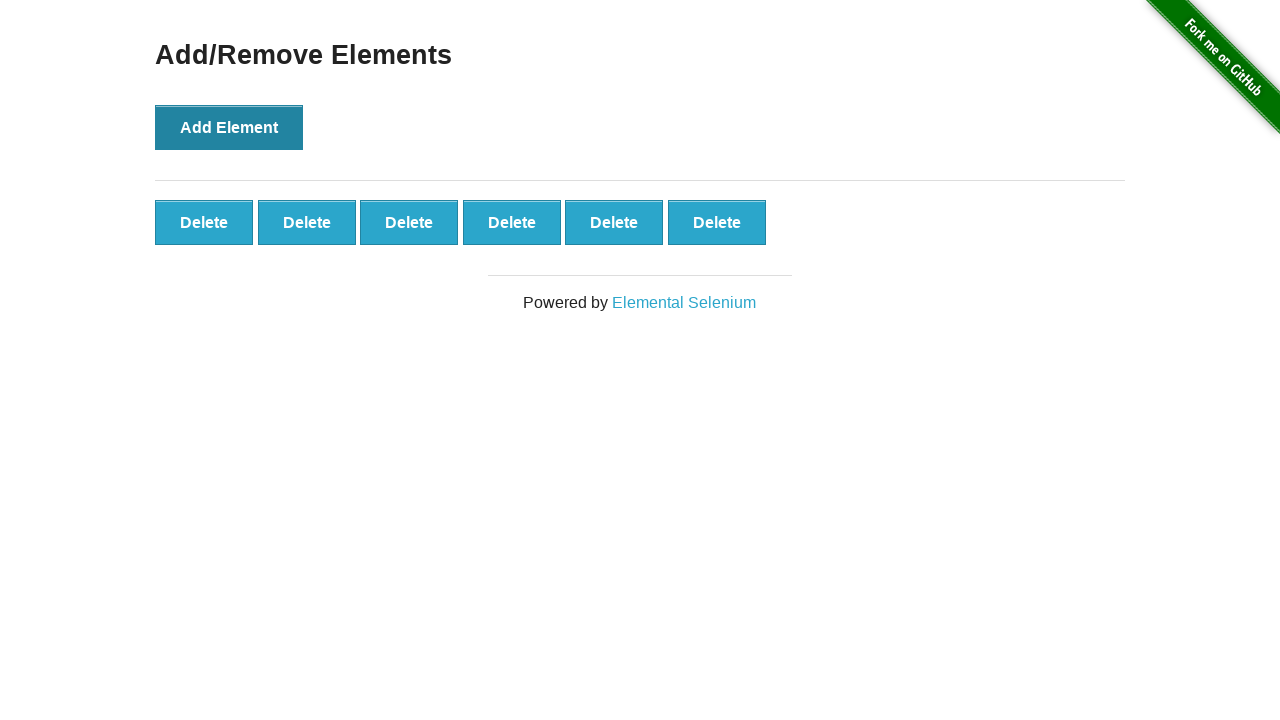

Clicked 'Add Element' button (iteration 7/100) at (229, 127) on button[onclick='addElement()']
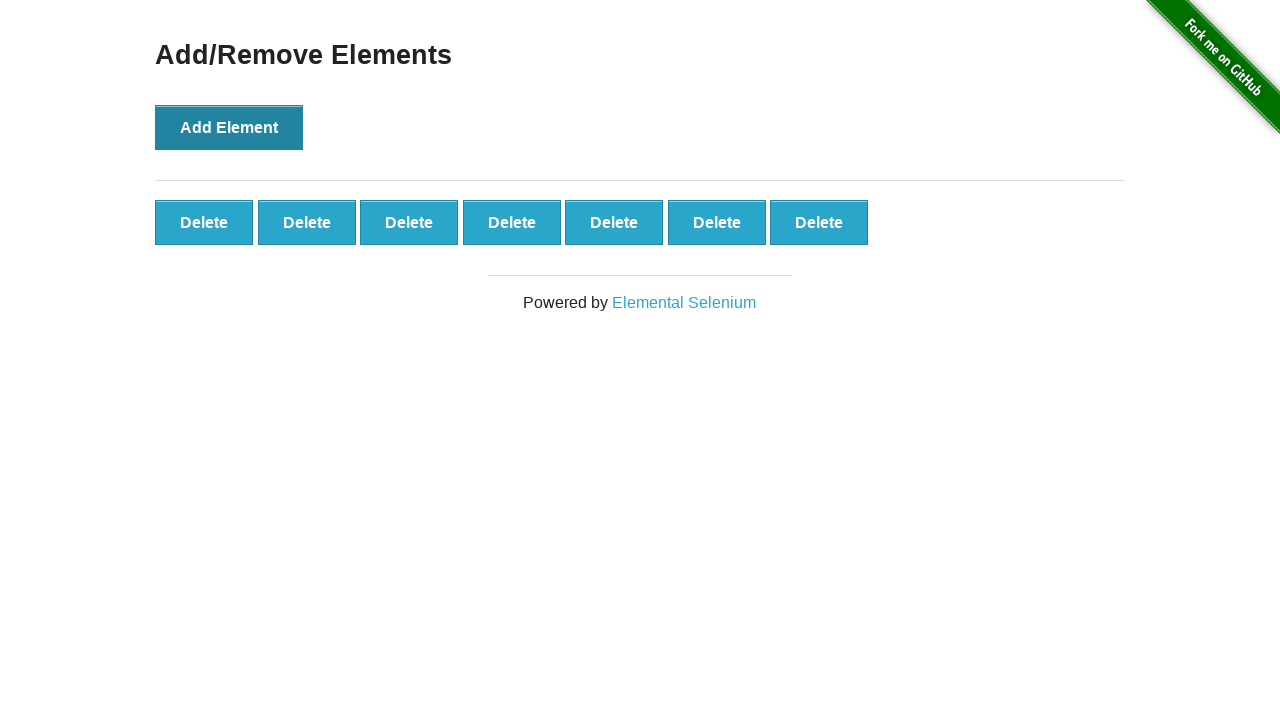

Clicked 'Add Element' button (iteration 8/100) at (229, 127) on button[onclick='addElement()']
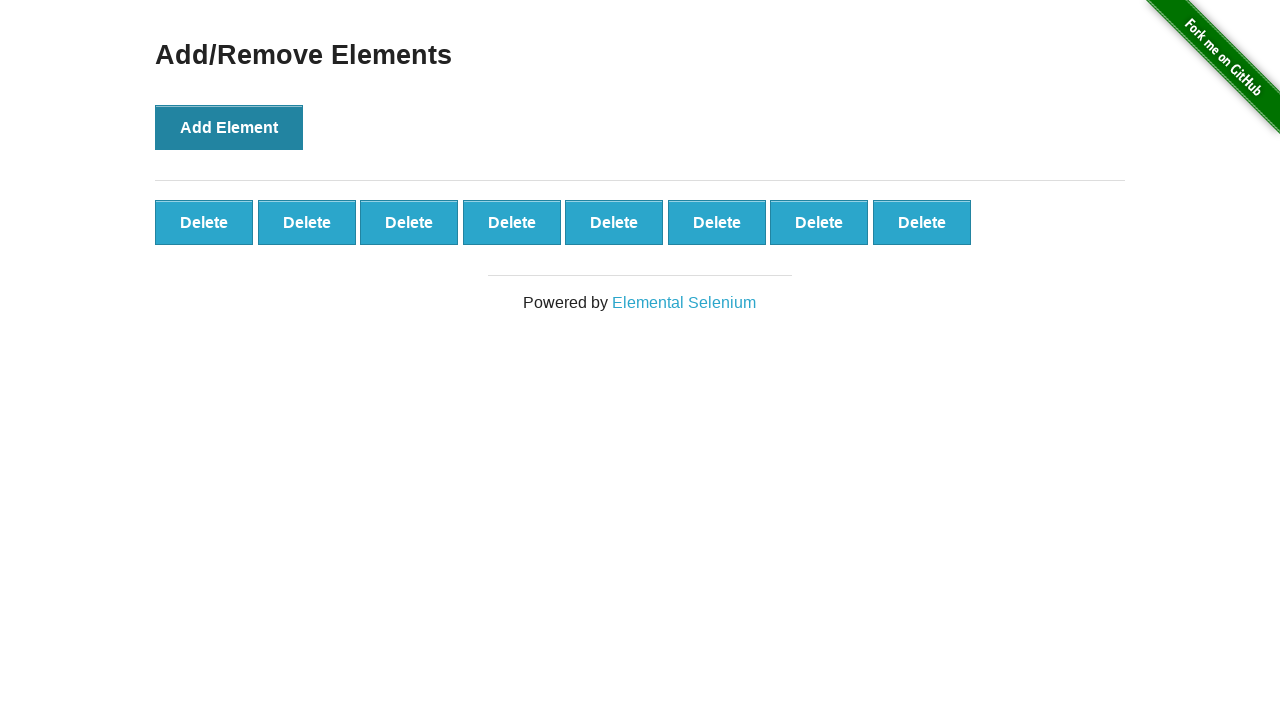

Clicked 'Add Element' button (iteration 9/100) at (229, 127) on button[onclick='addElement()']
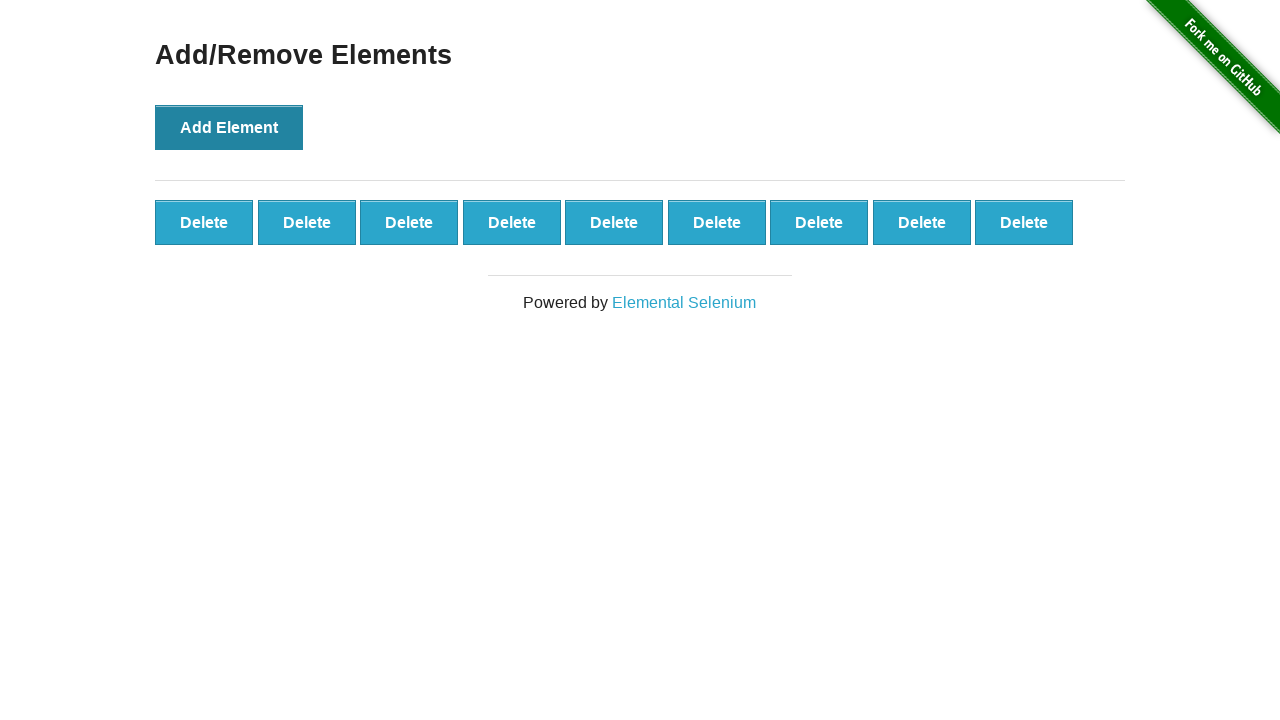

Clicked 'Add Element' button (iteration 10/100) at (229, 127) on button[onclick='addElement()']
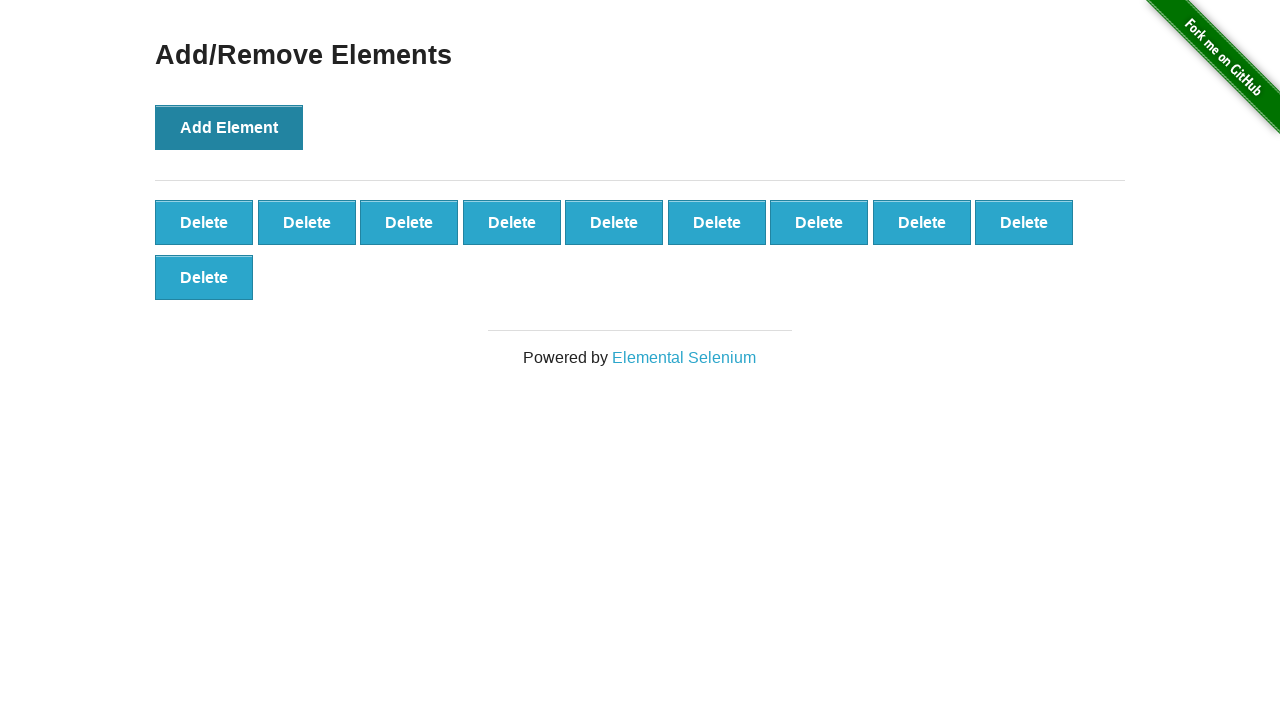

Clicked 'Add Element' button (iteration 11/100) at (229, 127) on button[onclick='addElement()']
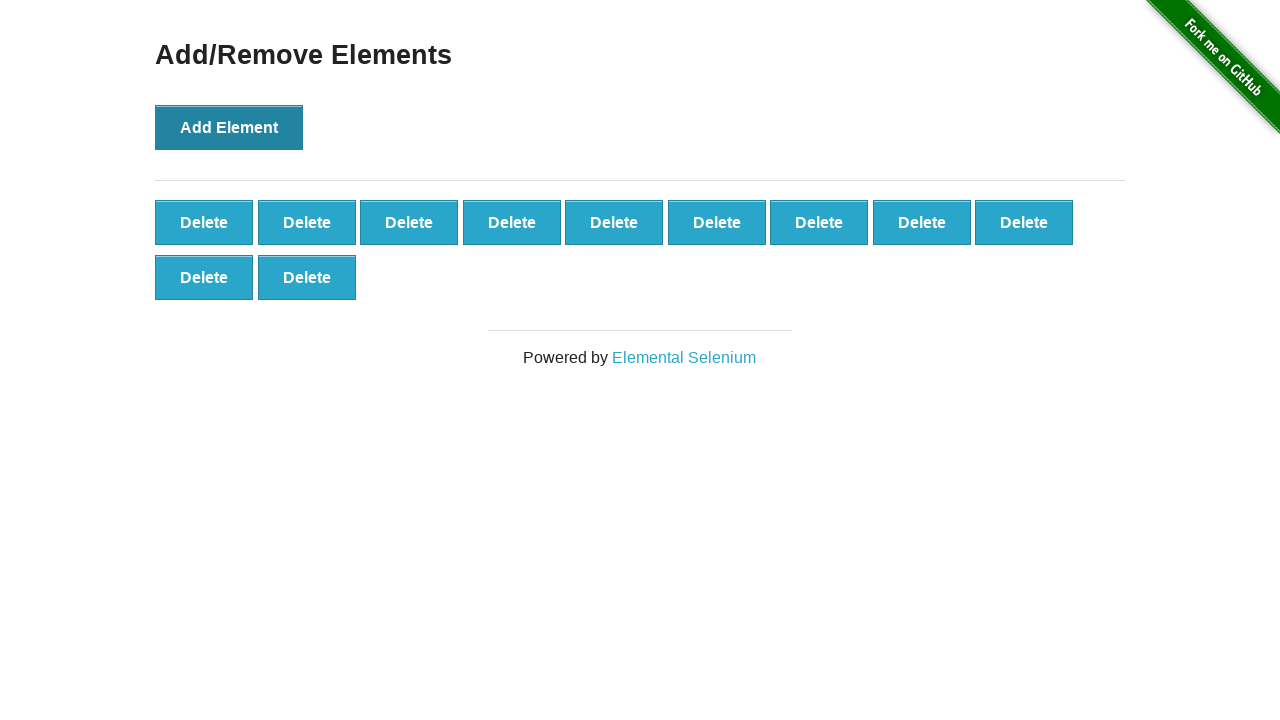

Clicked 'Add Element' button (iteration 12/100) at (229, 127) on button[onclick='addElement()']
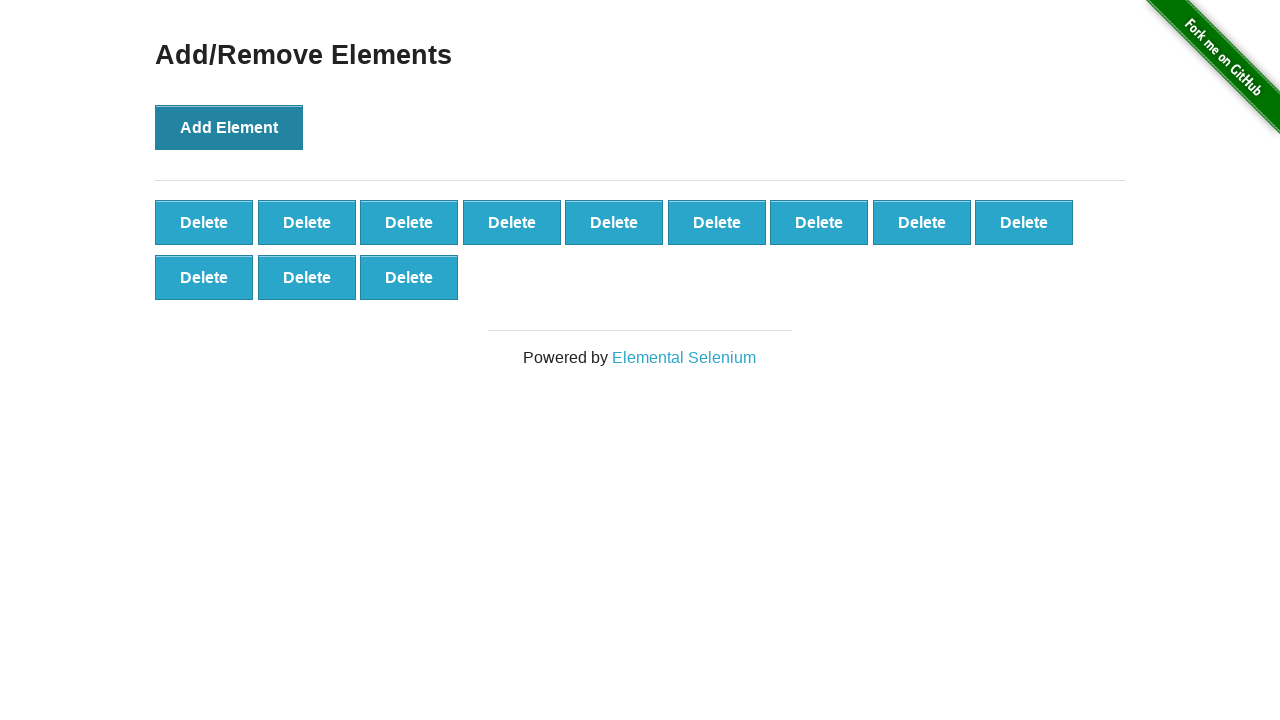

Clicked 'Add Element' button (iteration 13/100) at (229, 127) on button[onclick='addElement()']
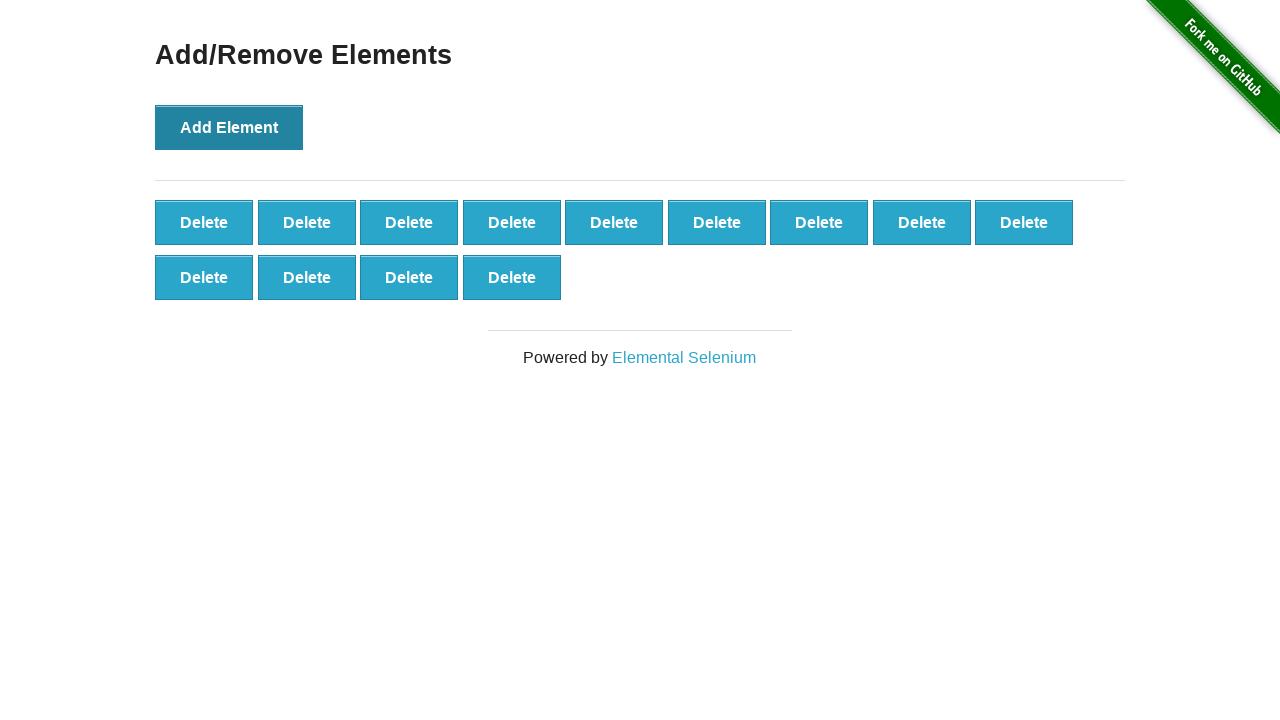

Clicked 'Add Element' button (iteration 14/100) at (229, 127) on button[onclick='addElement()']
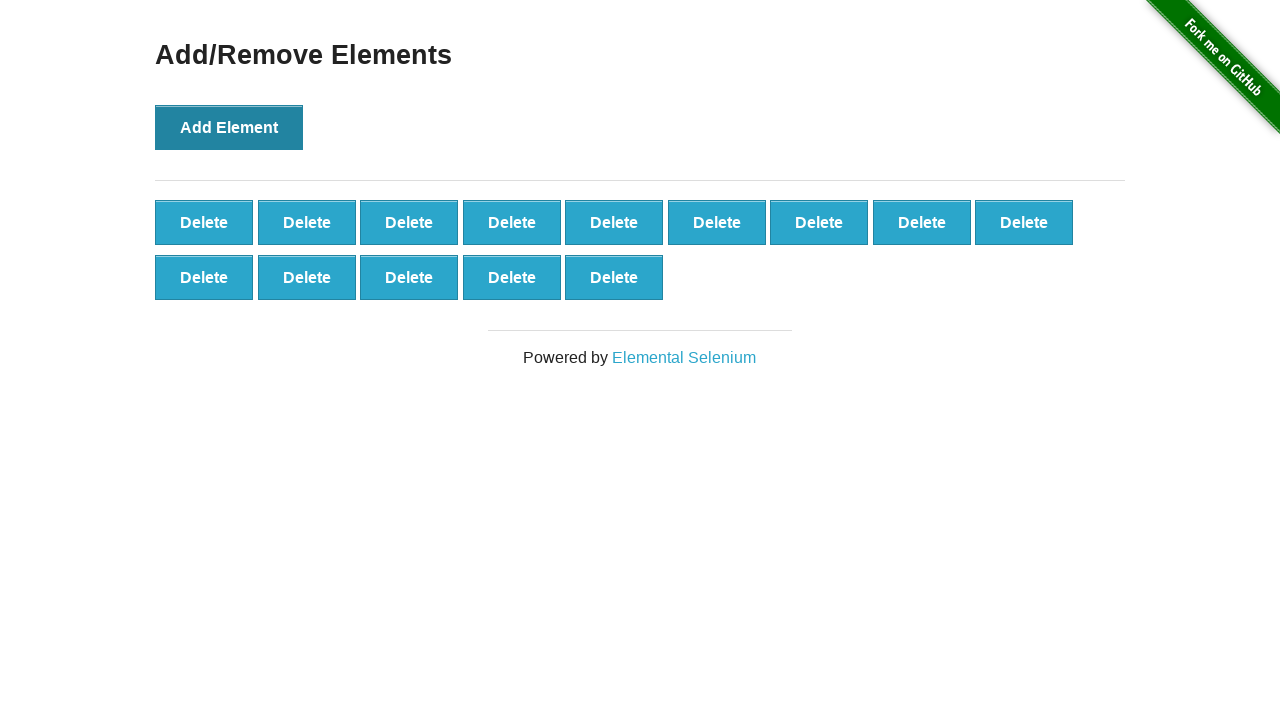

Clicked 'Add Element' button (iteration 15/100) at (229, 127) on button[onclick='addElement()']
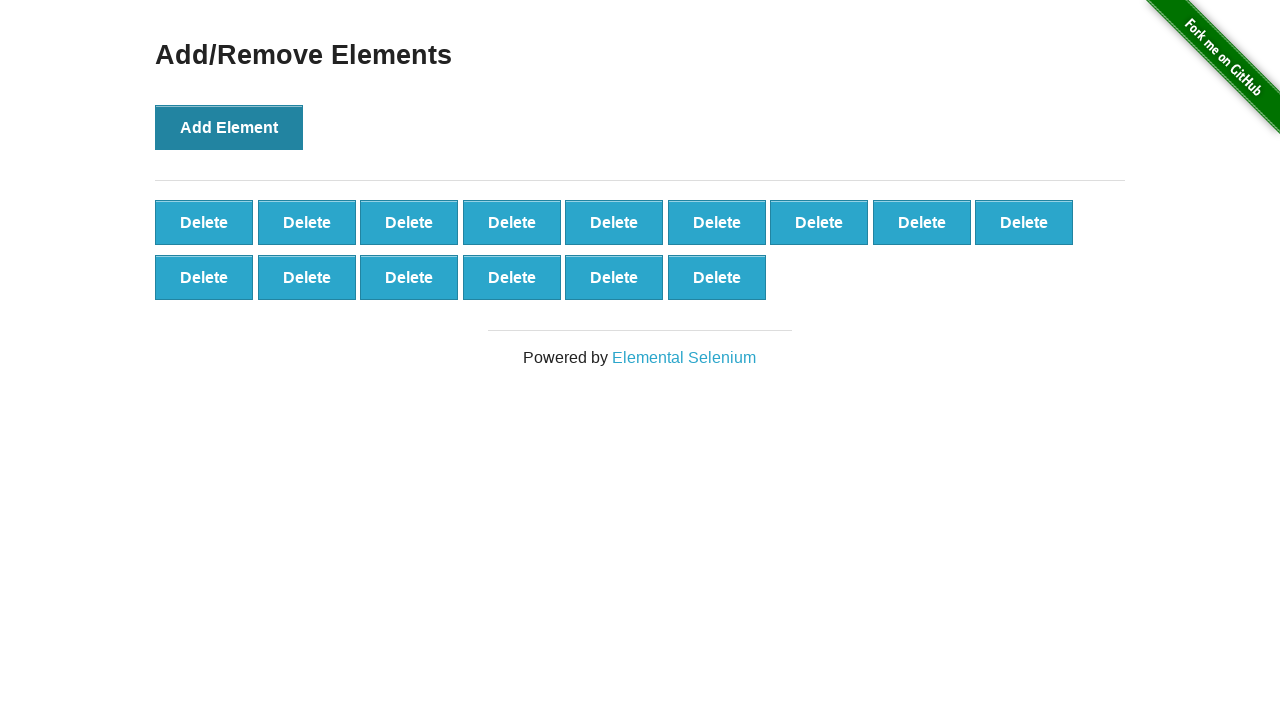

Clicked 'Add Element' button (iteration 16/100) at (229, 127) on button[onclick='addElement()']
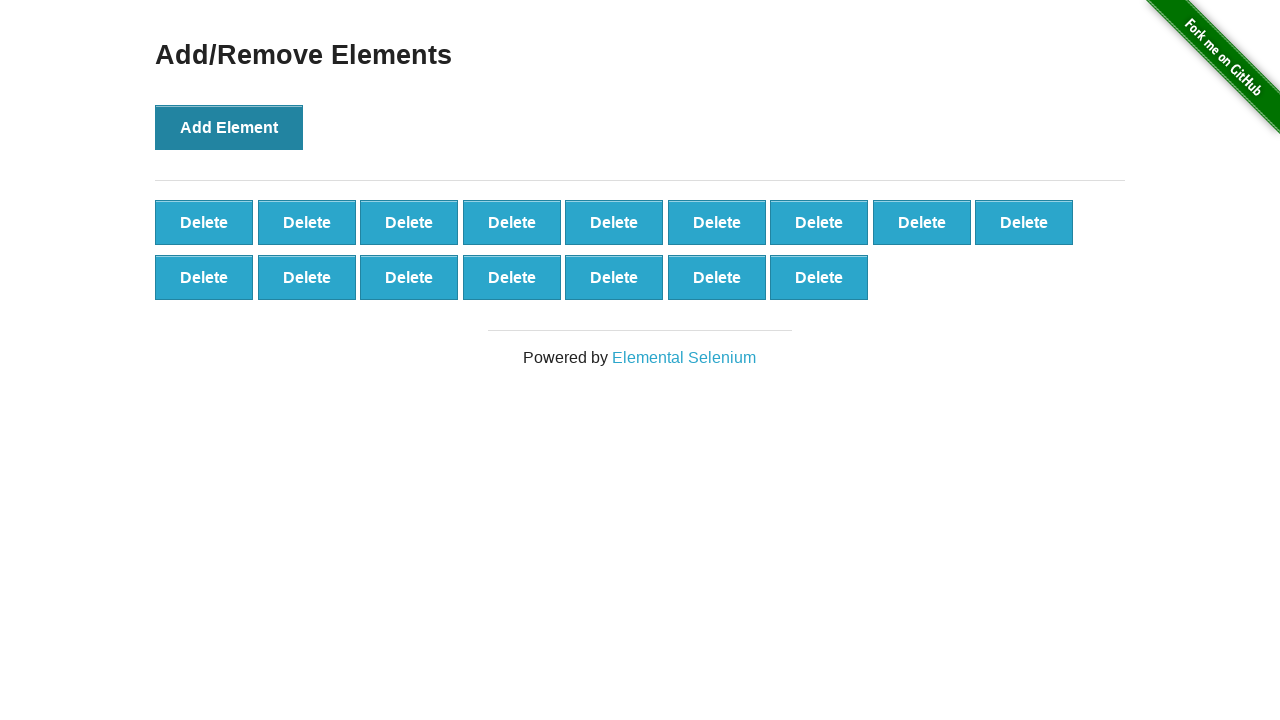

Clicked 'Add Element' button (iteration 17/100) at (229, 127) on button[onclick='addElement()']
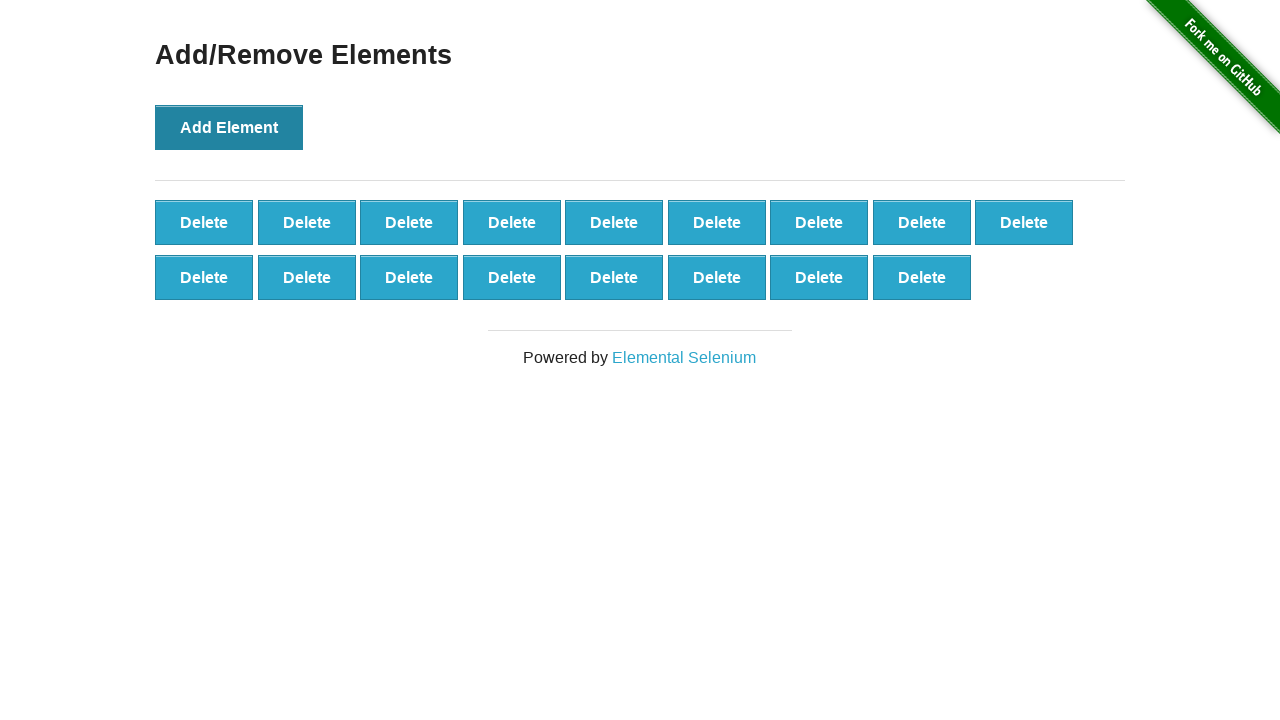

Clicked 'Add Element' button (iteration 18/100) at (229, 127) on button[onclick='addElement()']
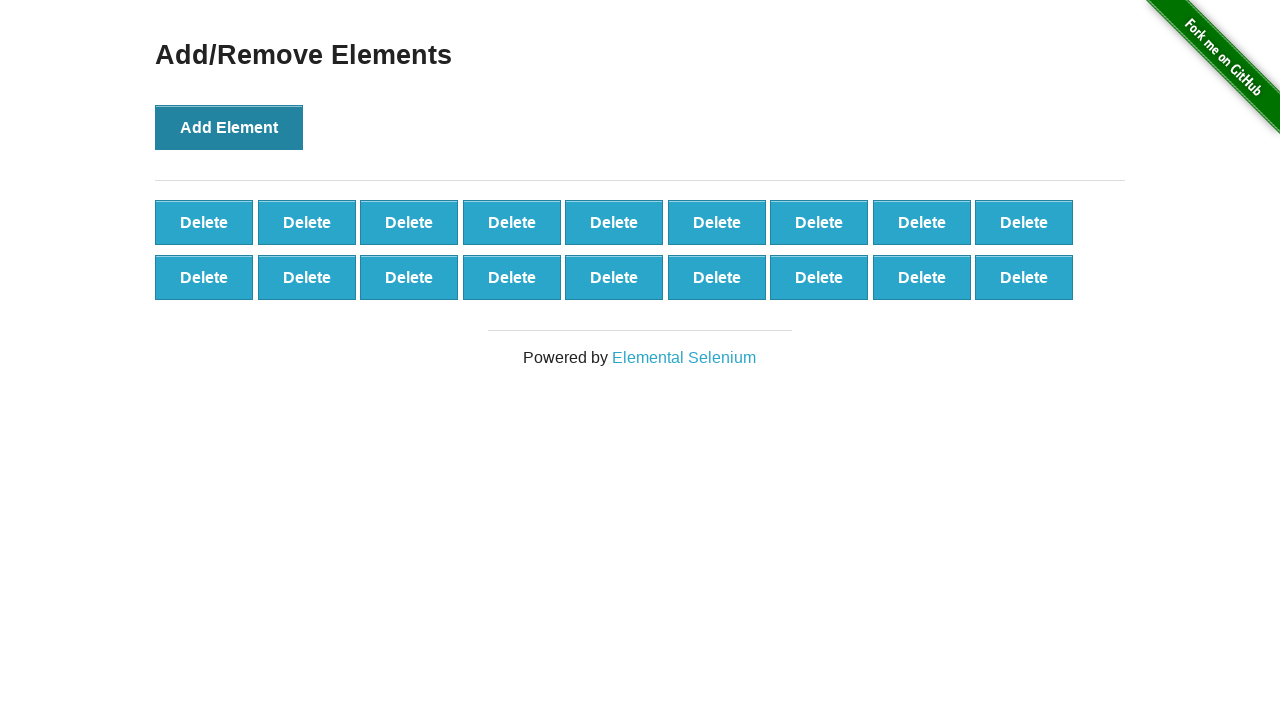

Clicked 'Add Element' button (iteration 19/100) at (229, 127) on button[onclick='addElement()']
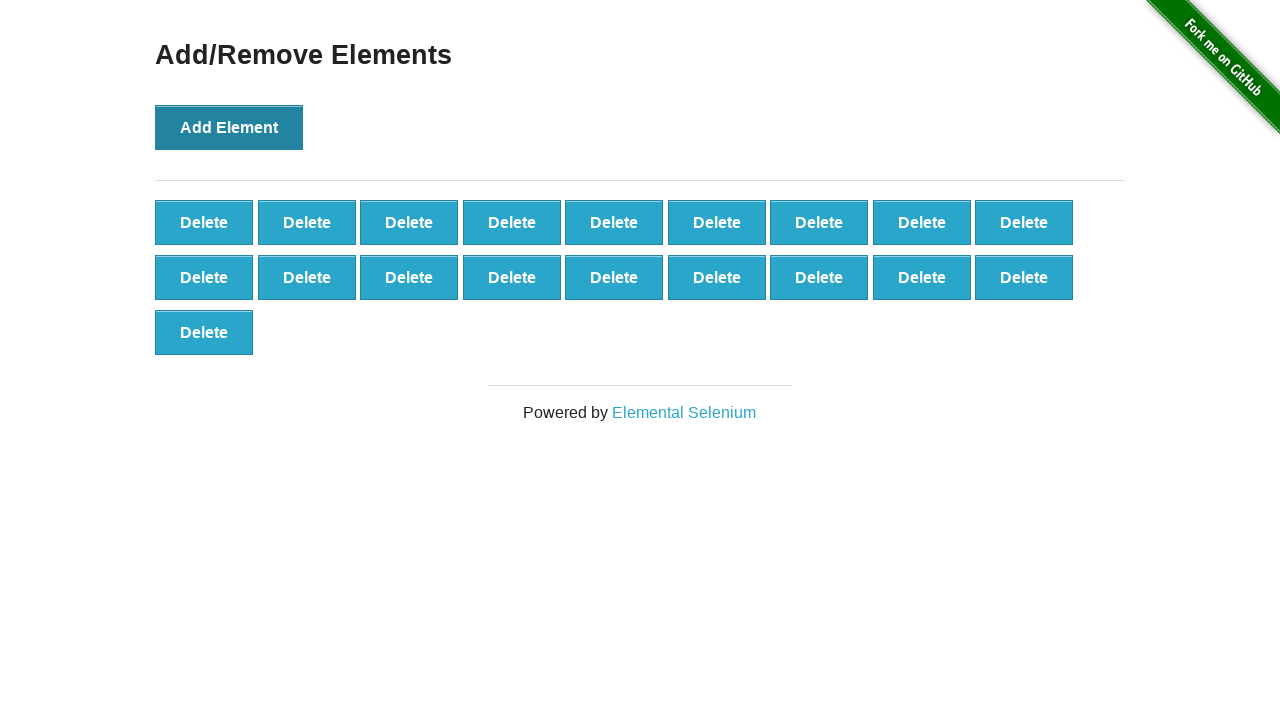

Clicked 'Add Element' button (iteration 20/100) at (229, 127) on button[onclick='addElement()']
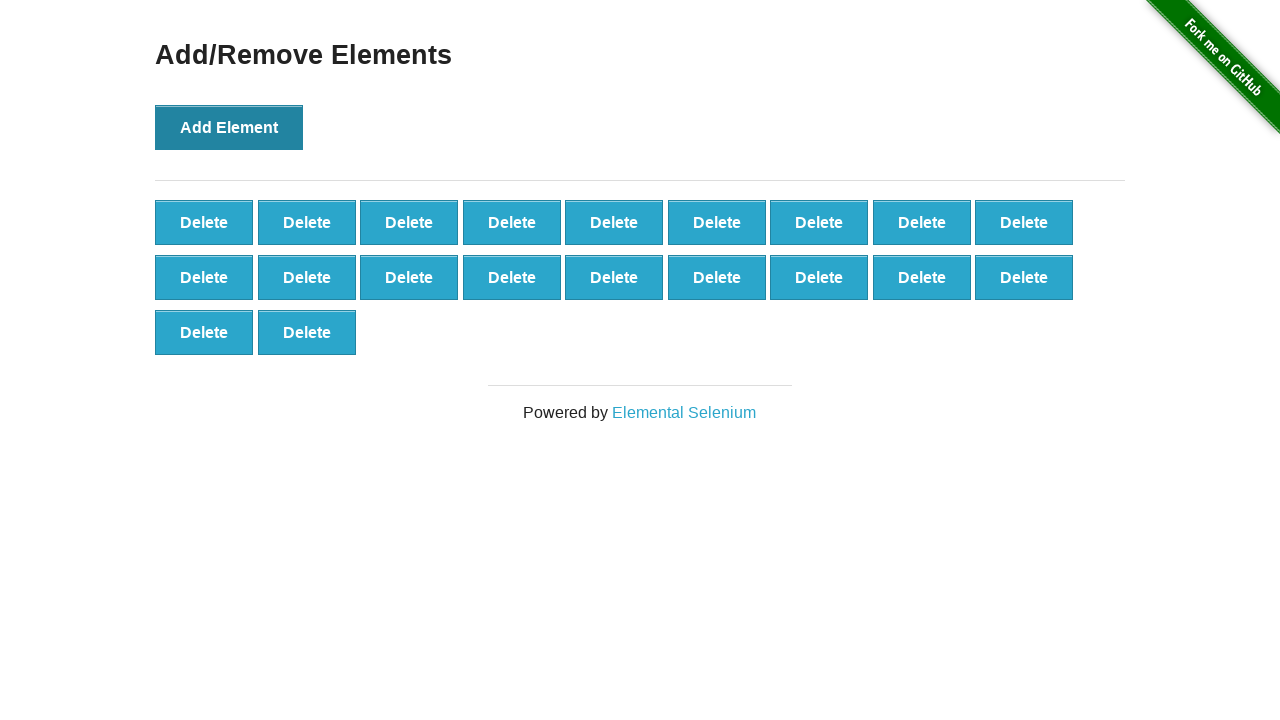

Clicked 'Add Element' button (iteration 21/100) at (229, 127) on button[onclick='addElement()']
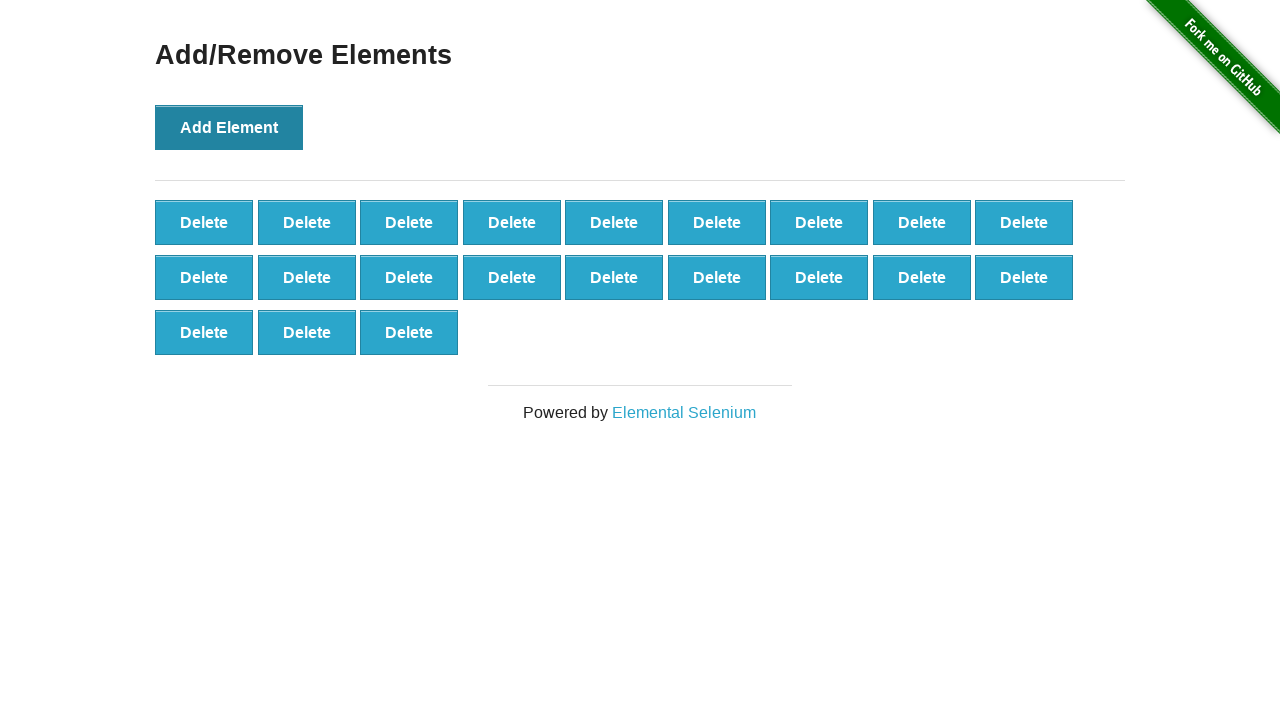

Clicked 'Add Element' button (iteration 22/100) at (229, 127) on button[onclick='addElement()']
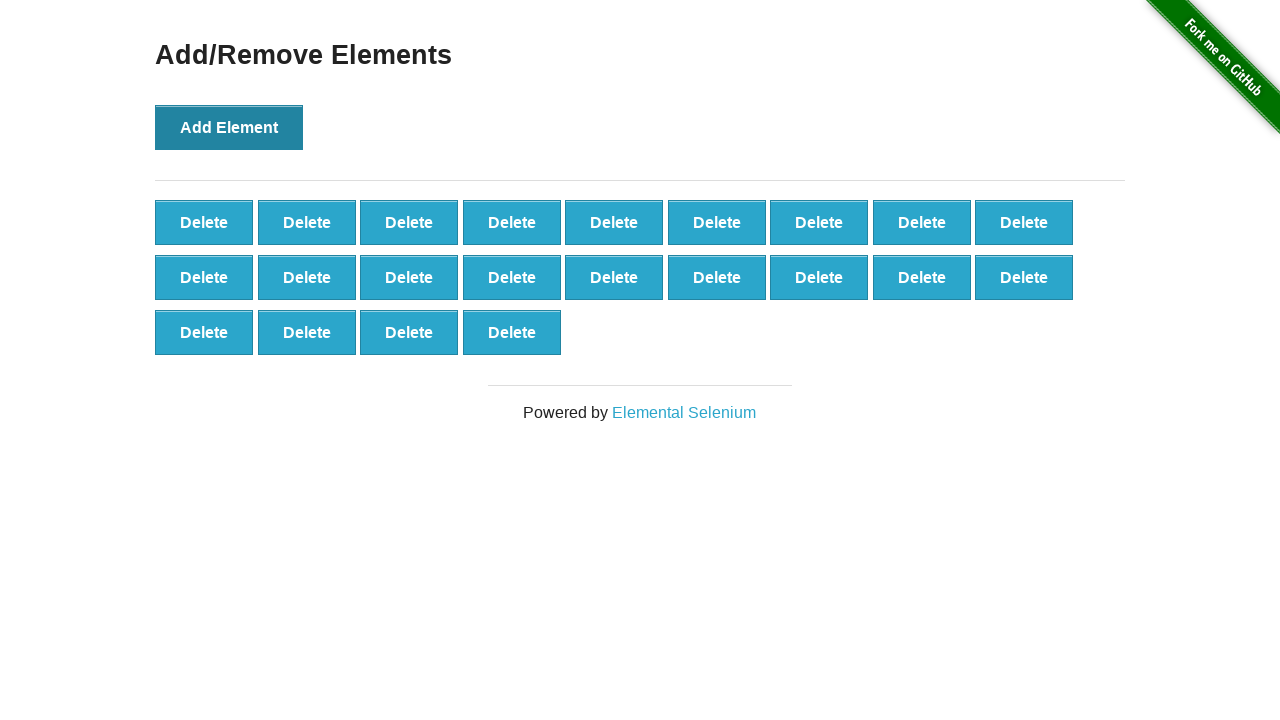

Clicked 'Add Element' button (iteration 23/100) at (229, 127) on button[onclick='addElement()']
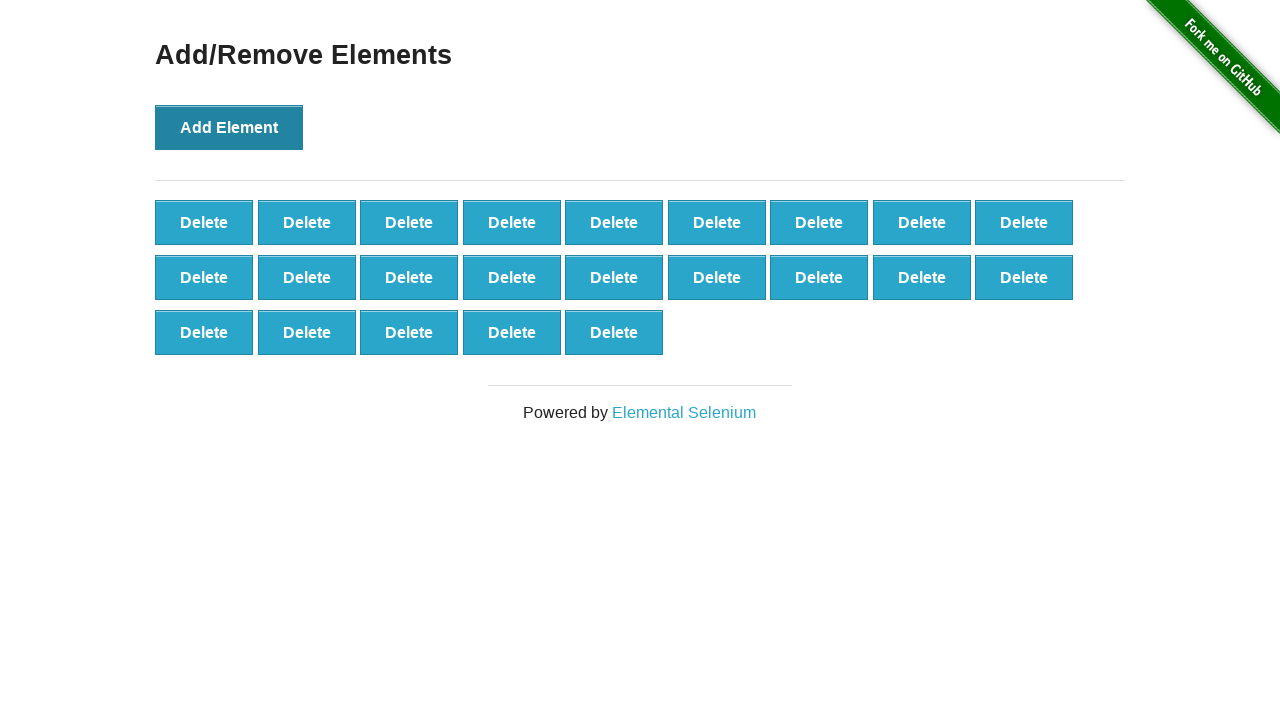

Clicked 'Add Element' button (iteration 24/100) at (229, 127) on button[onclick='addElement()']
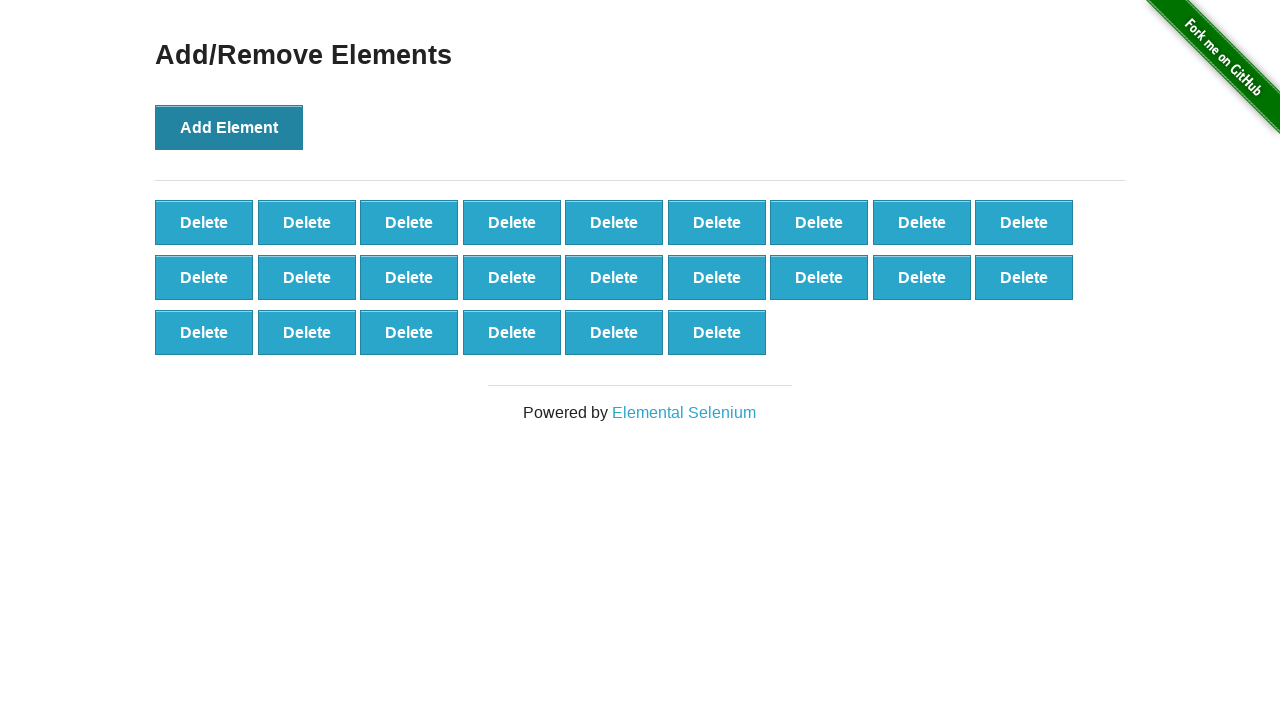

Clicked 'Add Element' button (iteration 25/100) at (229, 127) on button[onclick='addElement()']
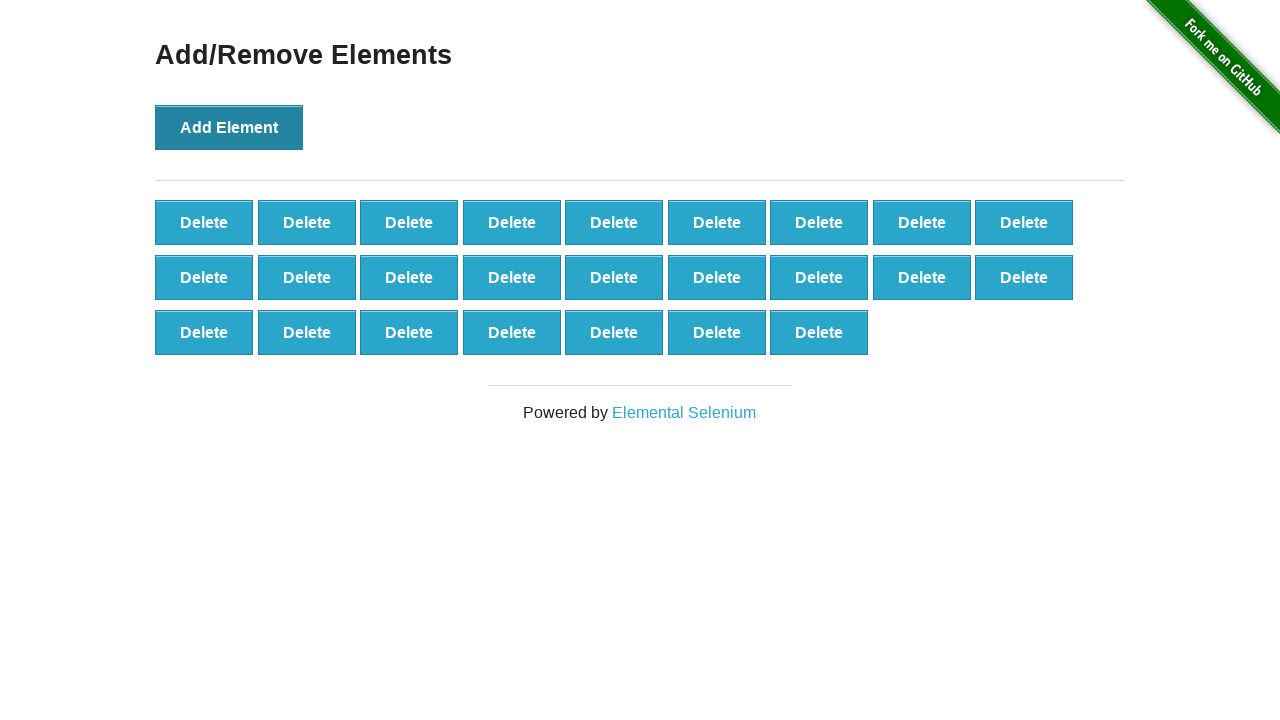

Clicked 'Add Element' button (iteration 26/100) at (229, 127) on button[onclick='addElement()']
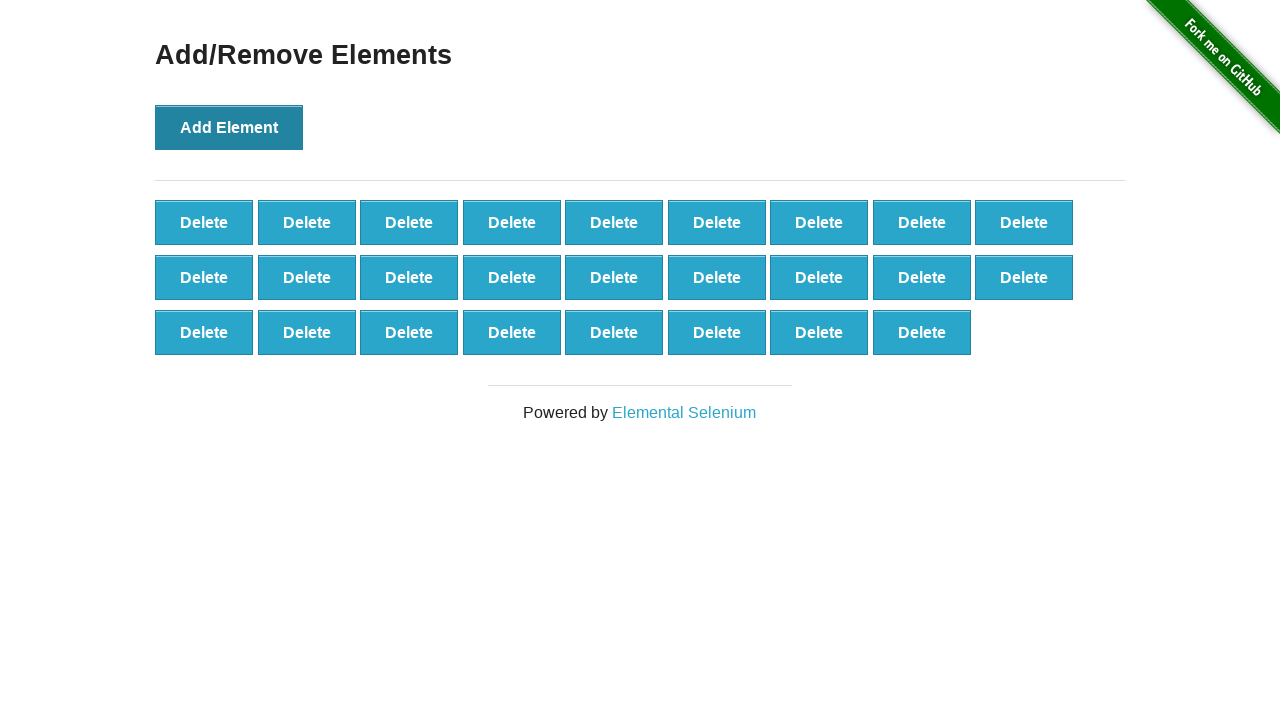

Clicked 'Add Element' button (iteration 27/100) at (229, 127) on button[onclick='addElement()']
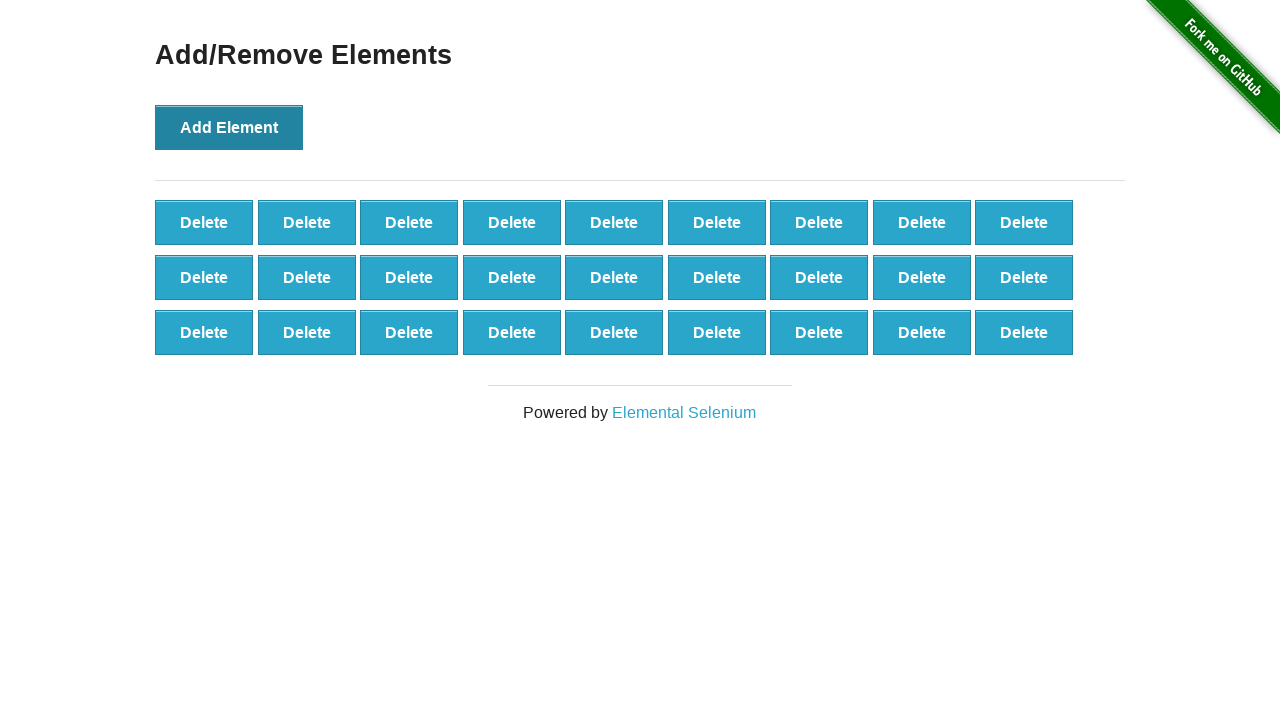

Clicked 'Add Element' button (iteration 28/100) at (229, 127) on button[onclick='addElement()']
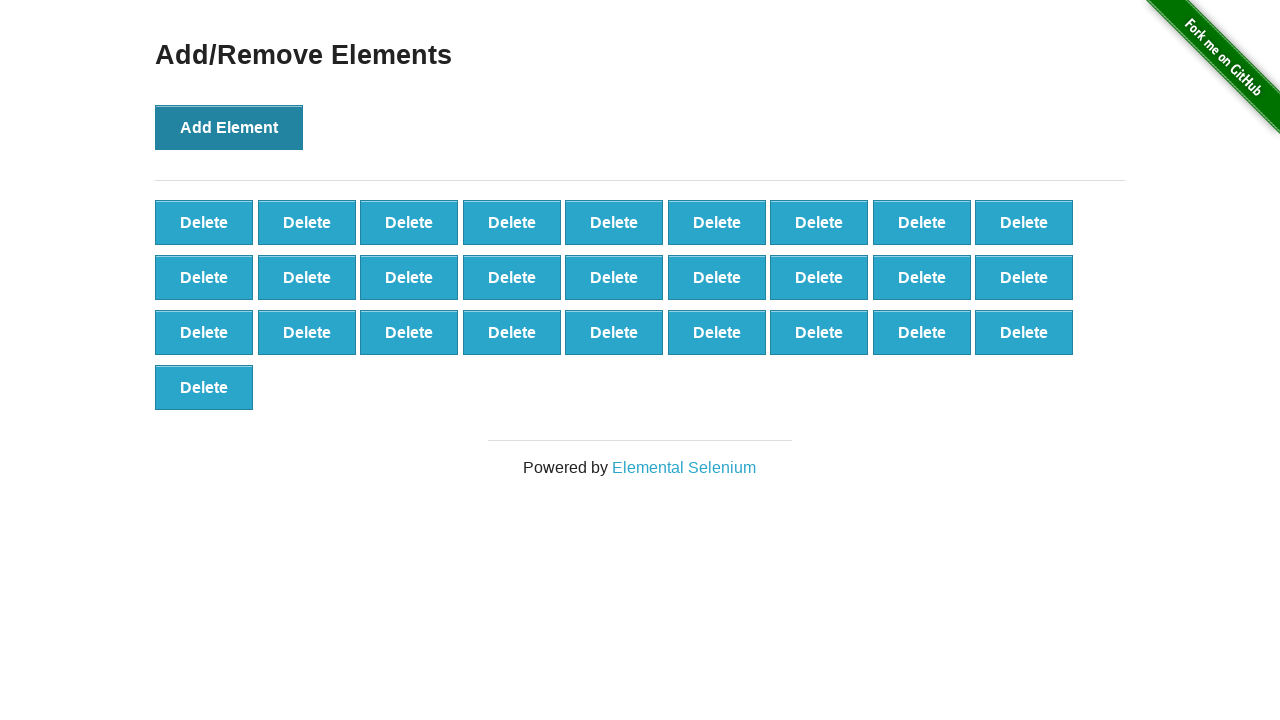

Clicked 'Add Element' button (iteration 29/100) at (229, 127) on button[onclick='addElement()']
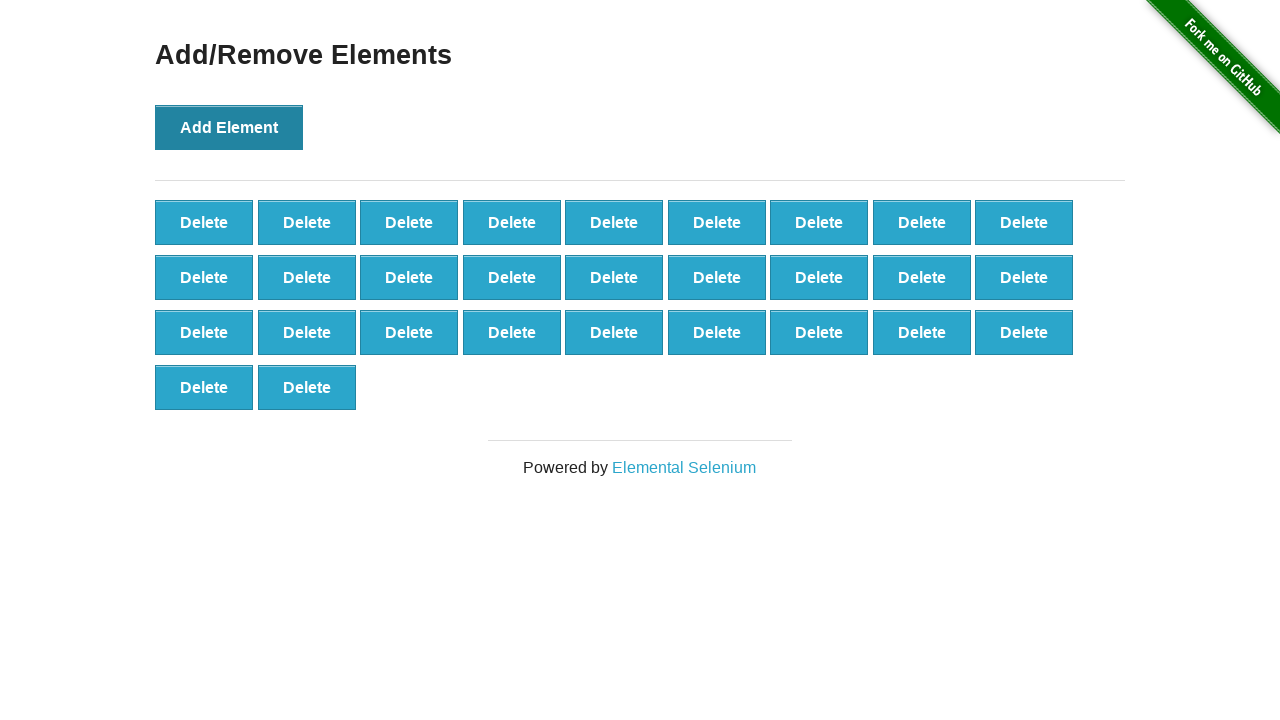

Clicked 'Add Element' button (iteration 30/100) at (229, 127) on button[onclick='addElement()']
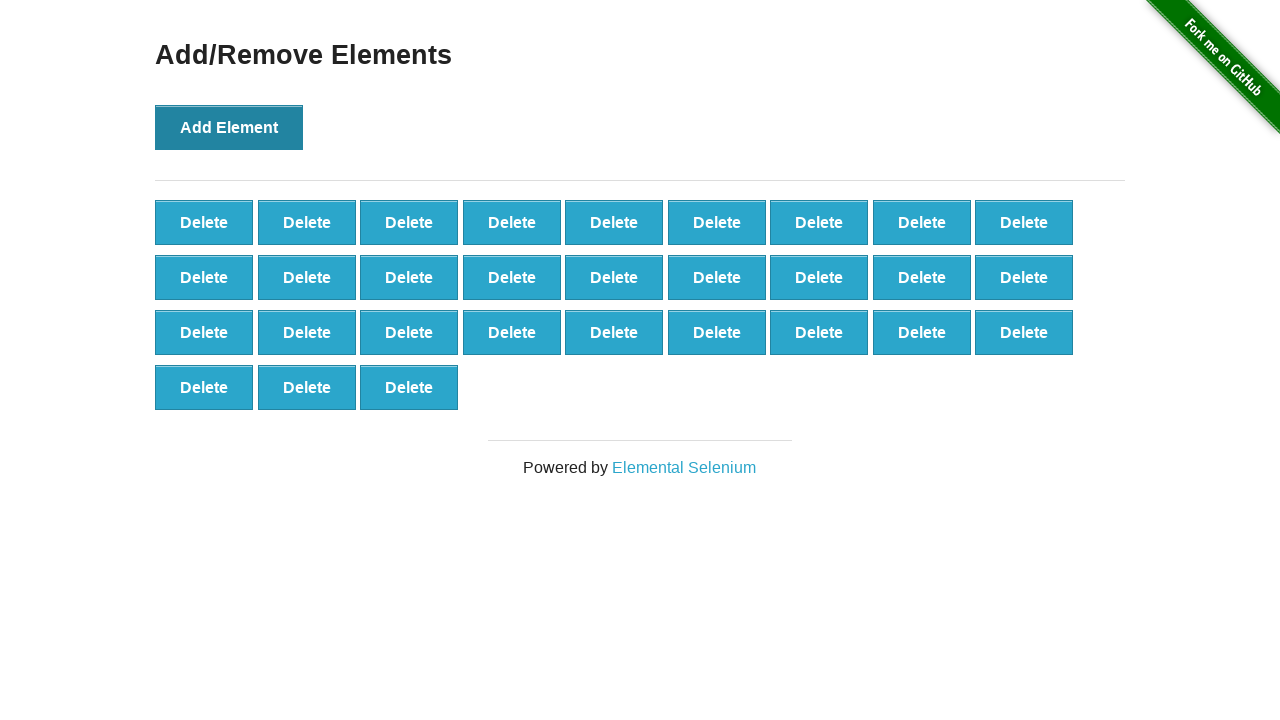

Clicked 'Add Element' button (iteration 31/100) at (229, 127) on button[onclick='addElement()']
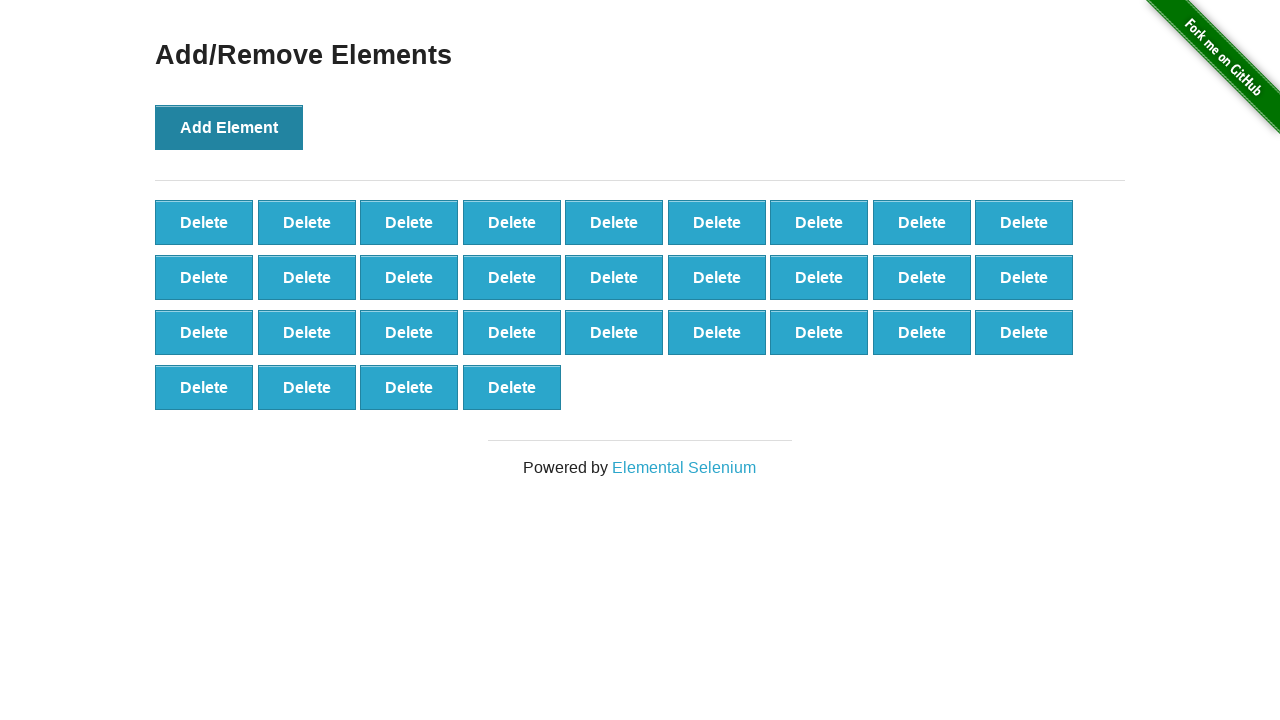

Clicked 'Add Element' button (iteration 32/100) at (229, 127) on button[onclick='addElement()']
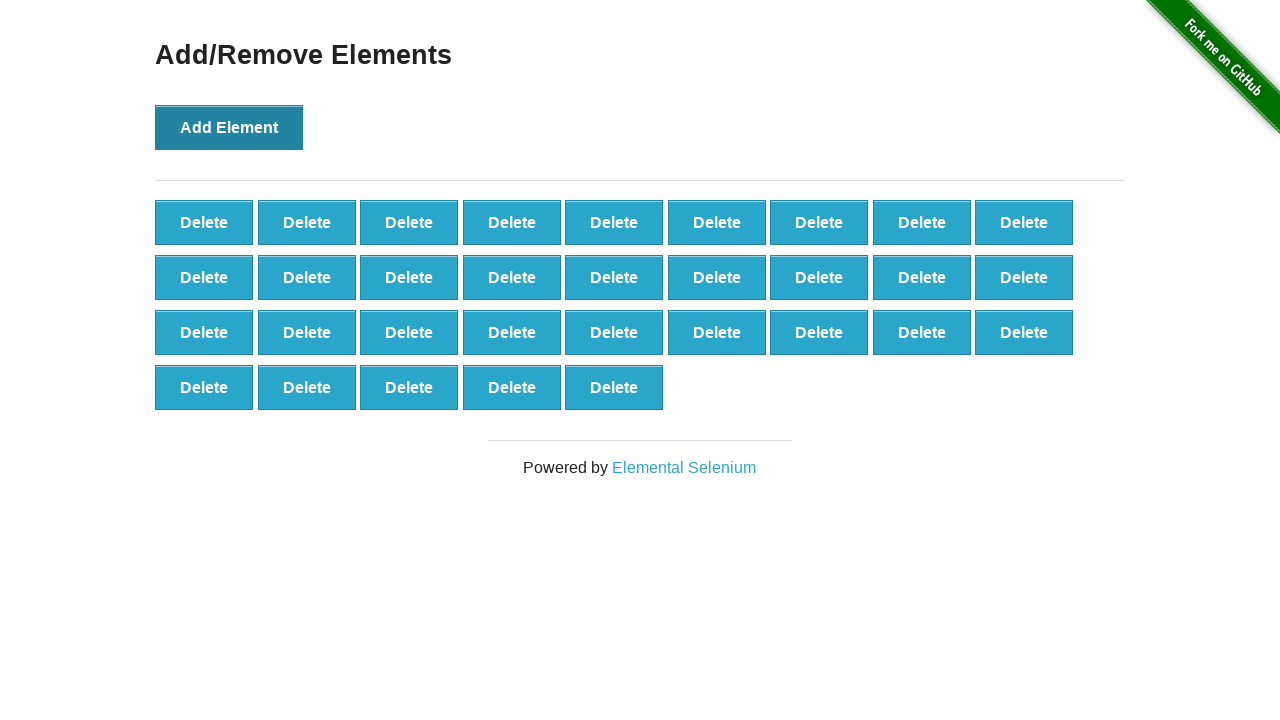

Clicked 'Add Element' button (iteration 33/100) at (229, 127) on button[onclick='addElement()']
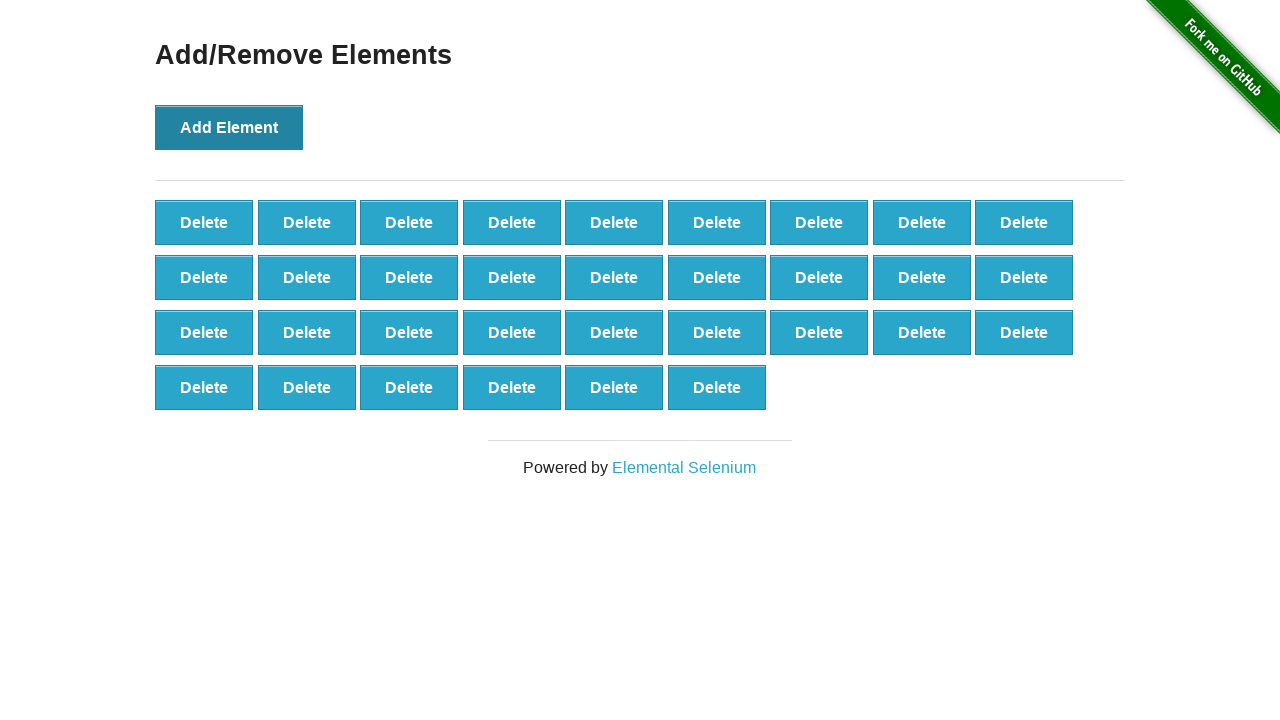

Clicked 'Add Element' button (iteration 34/100) at (229, 127) on button[onclick='addElement()']
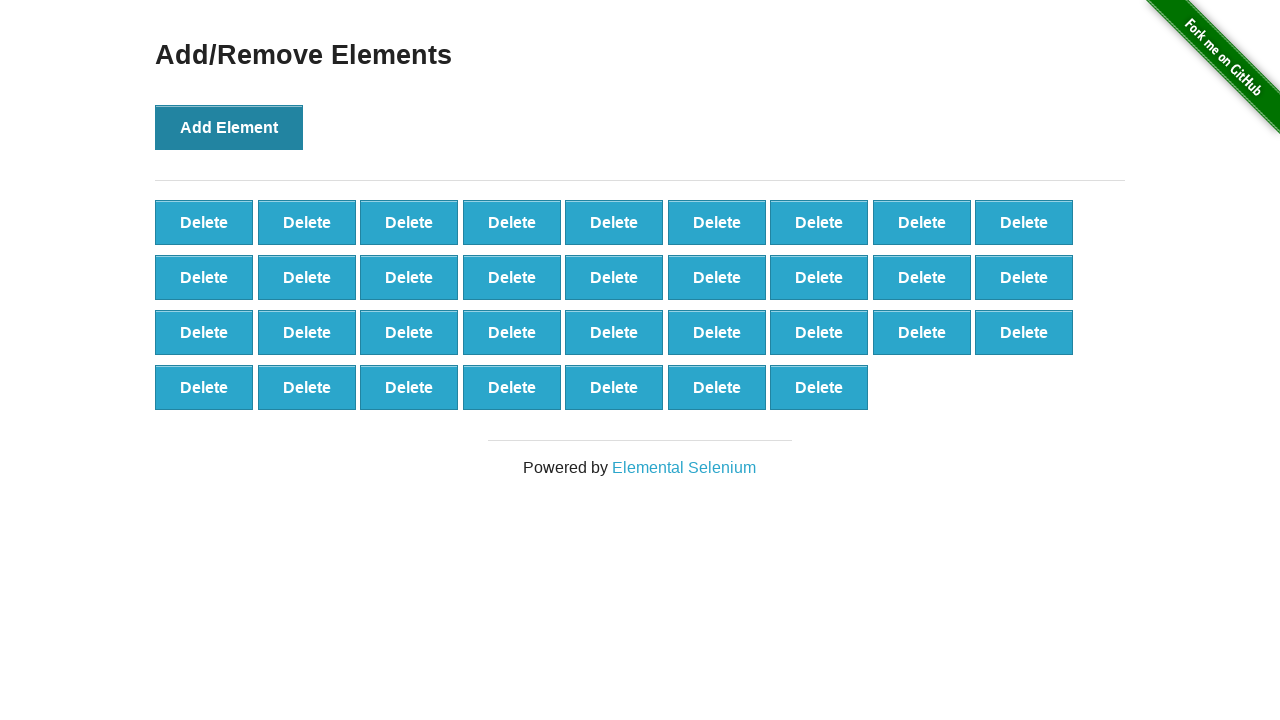

Clicked 'Add Element' button (iteration 35/100) at (229, 127) on button[onclick='addElement()']
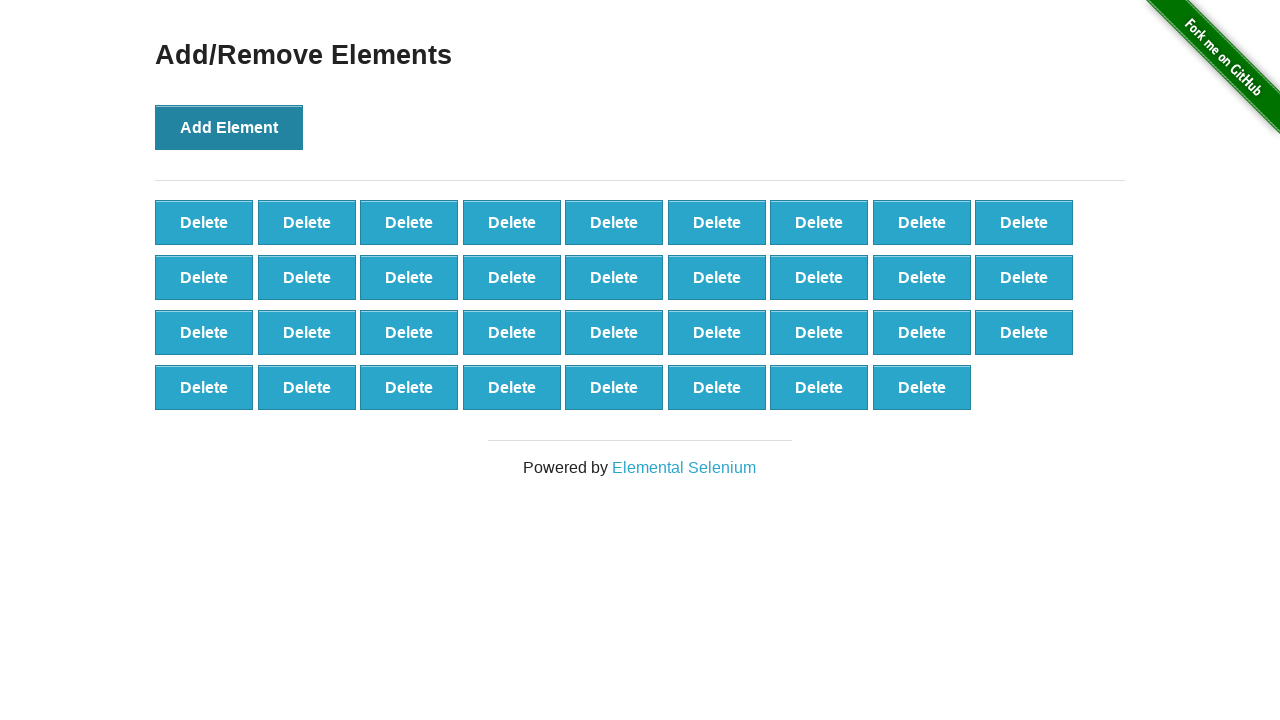

Clicked 'Add Element' button (iteration 36/100) at (229, 127) on button[onclick='addElement()']
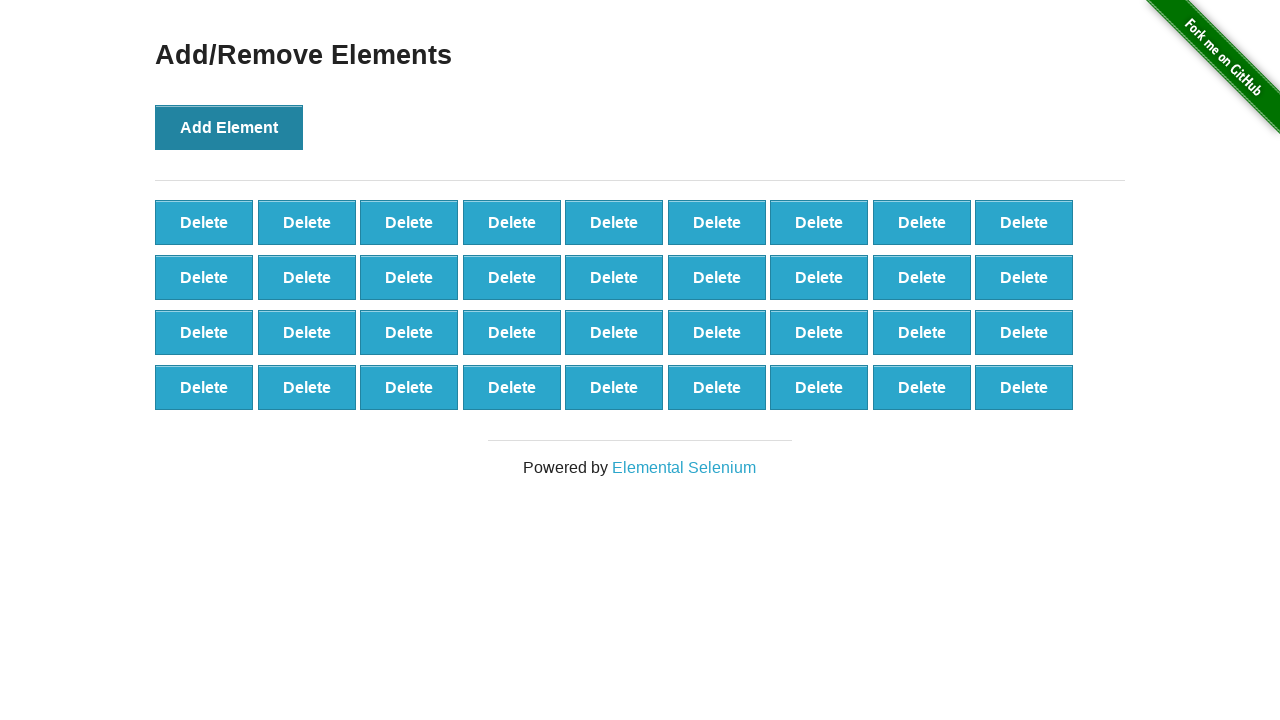

Clicked 'Add Element' button (iteration 37/100) at (229, 127) on button[onclick='addElement()']
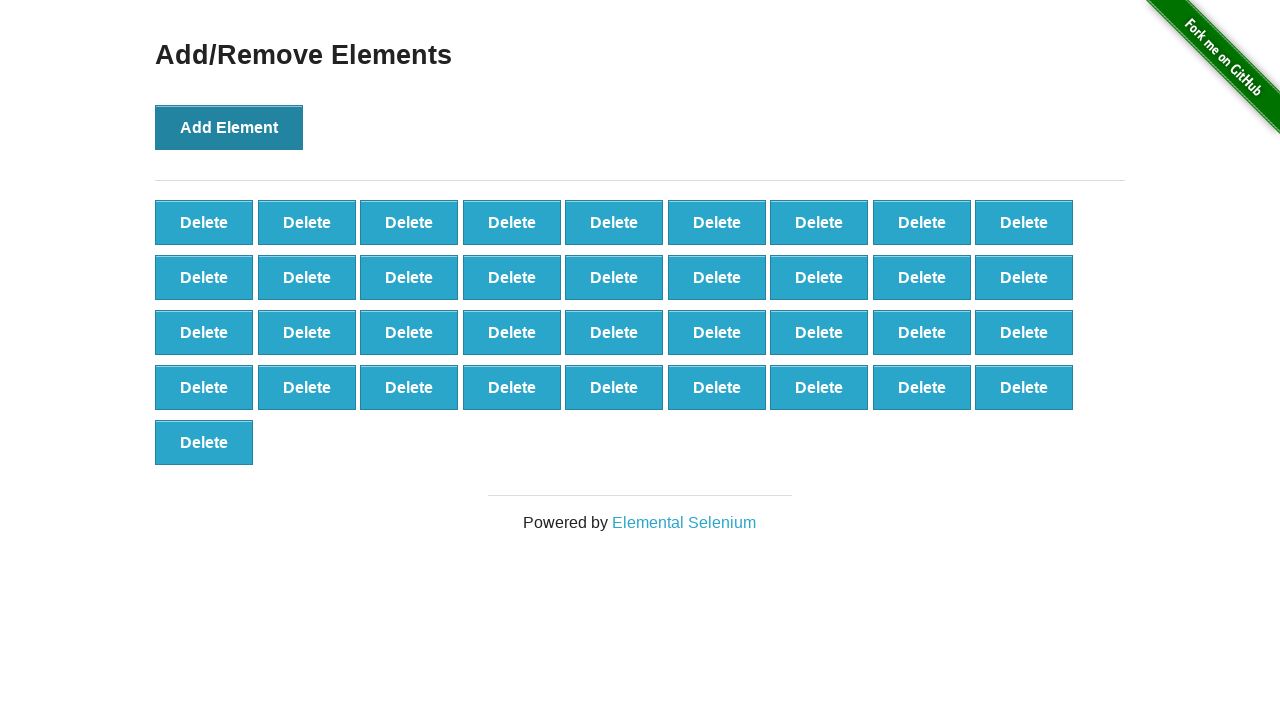

Clicked 'Add Element' button (iteration 38/100) at (229, 127) on button[onclick='addElement()']
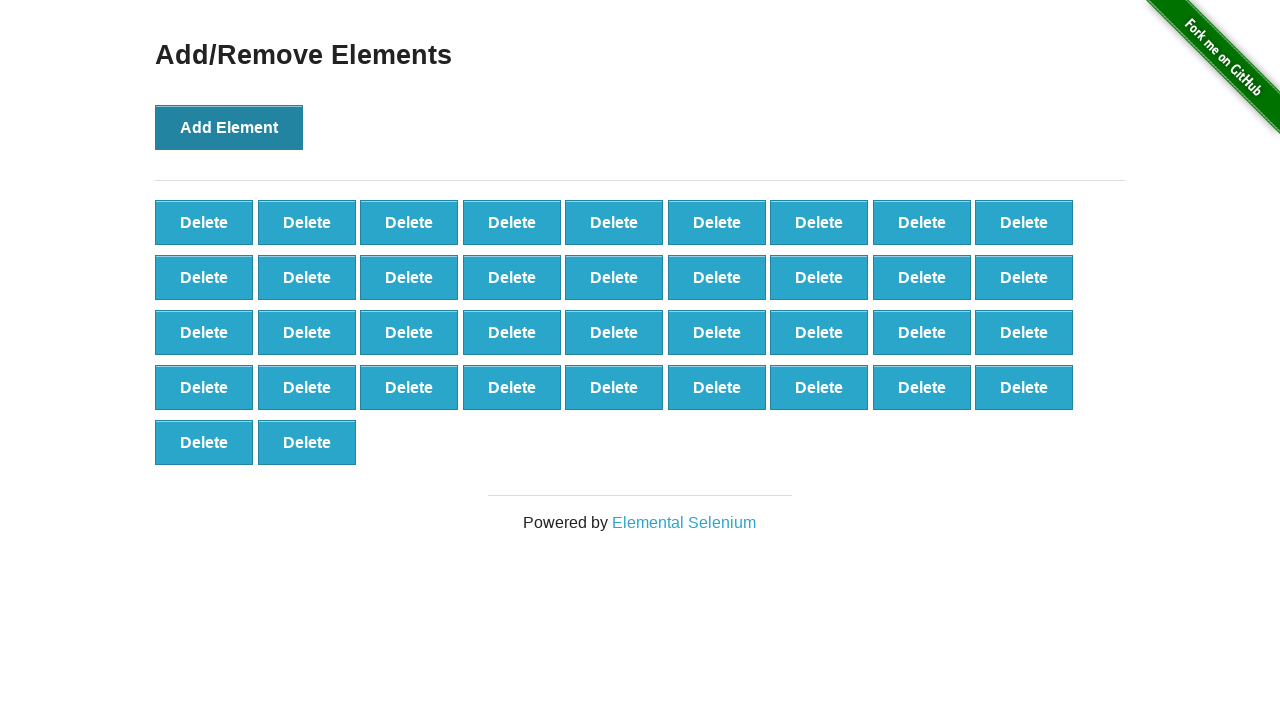

Clicked 'Add Element' button (iteration 39/100) at (229, 127) on button[onclick='addElement()']
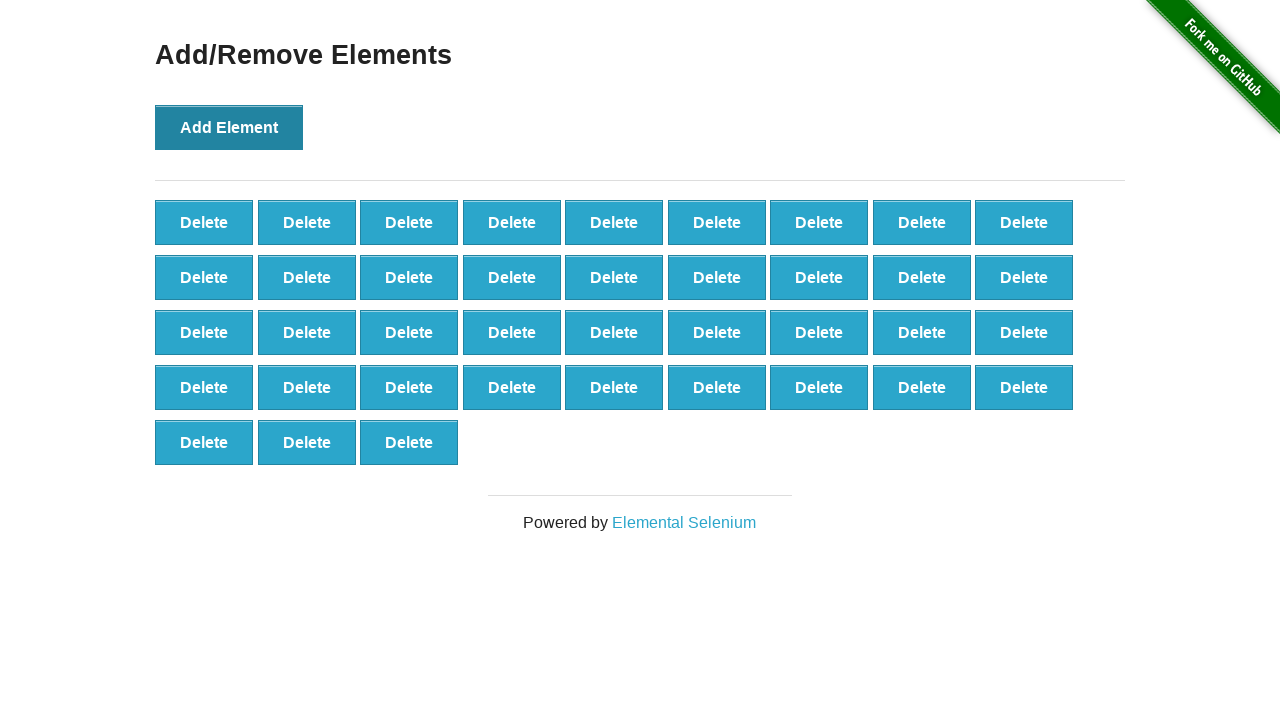

Clicked 'Add Element' button (iteration 40/100) at (229, 127) on button[onclick='addElement()']
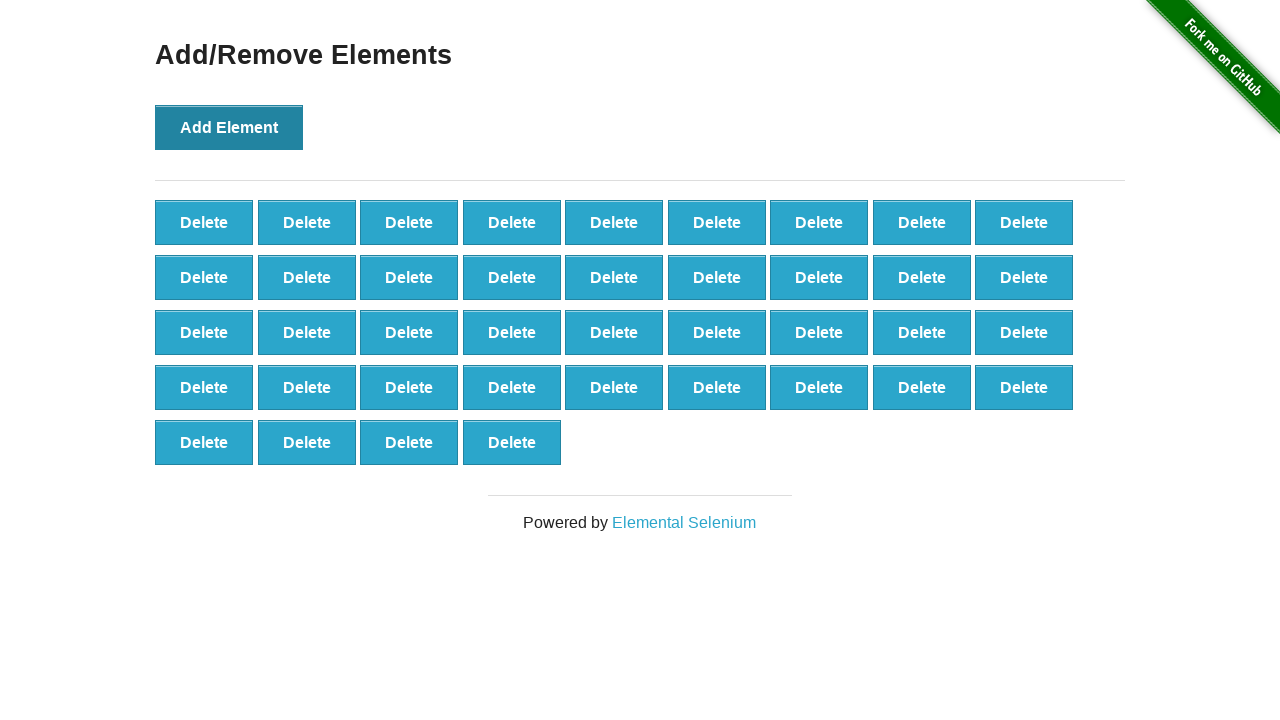

Clicked 'Add Element' button (iteration 41/100) at (229, 127) on button[onclick='addElement()']
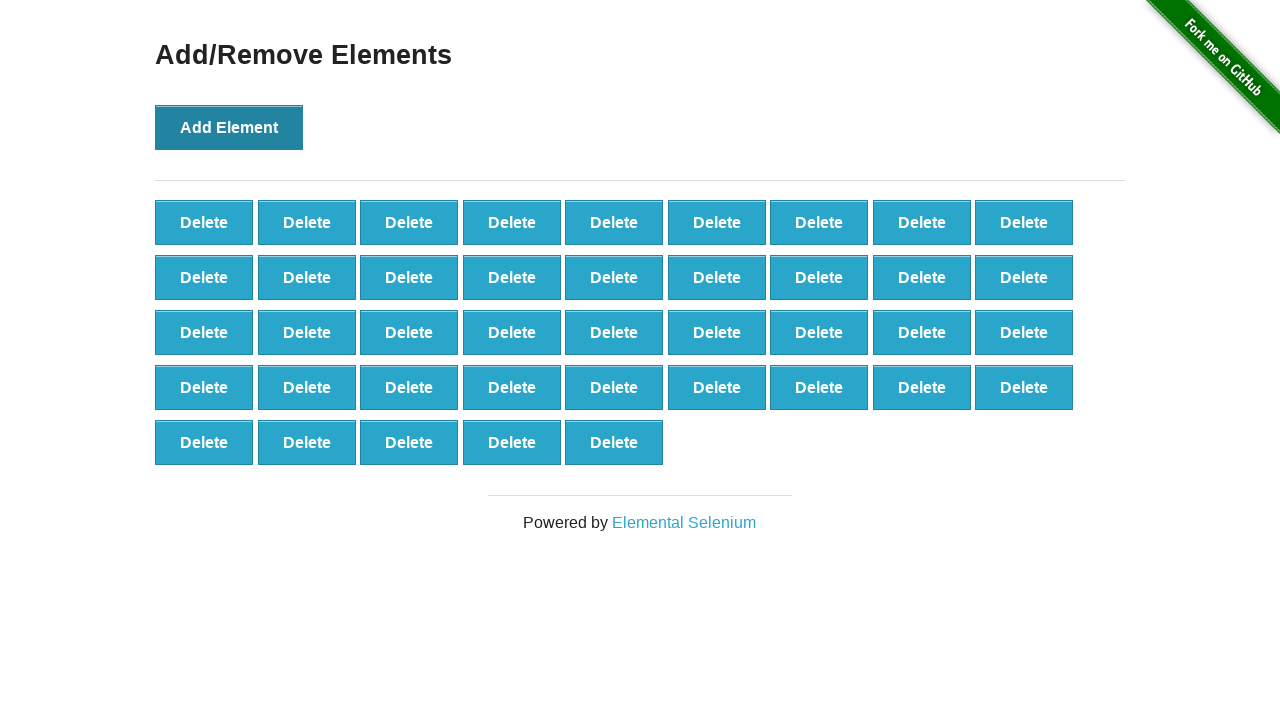

Clicked 'Add Element' button (iteration 42/100) at (229, 127) on button[onclick='addElement()']
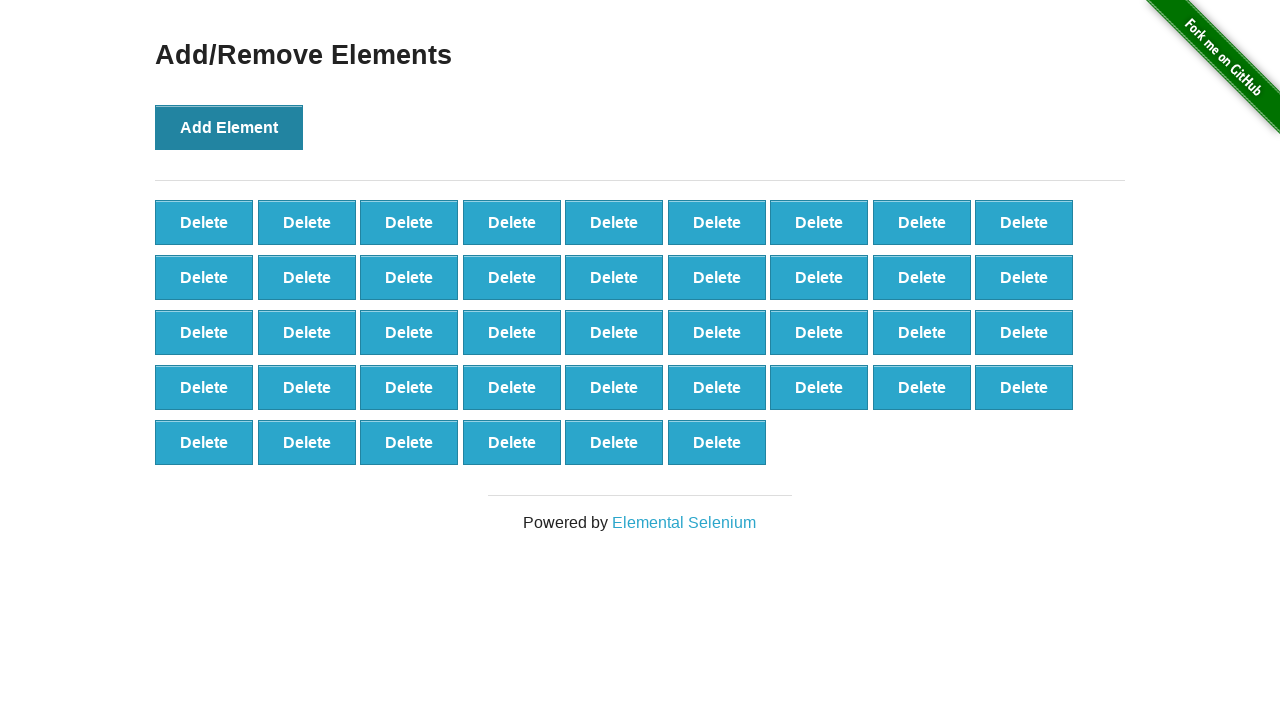

Clicked 'Add Element' button (iteration 43/100) at (229, 127) on button[onclick='addElement()']
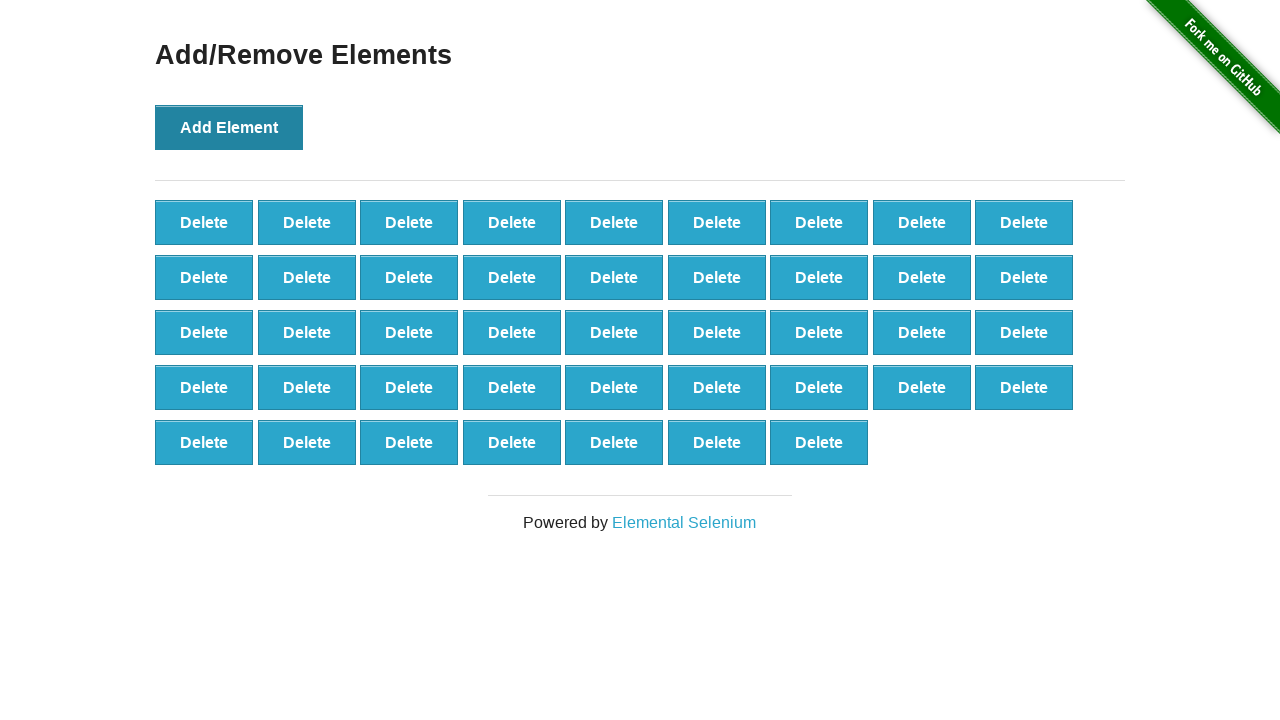

Clicked 'Add Element' button (iteration 44/100) at (229, 127) on button[onclick='addElement()']
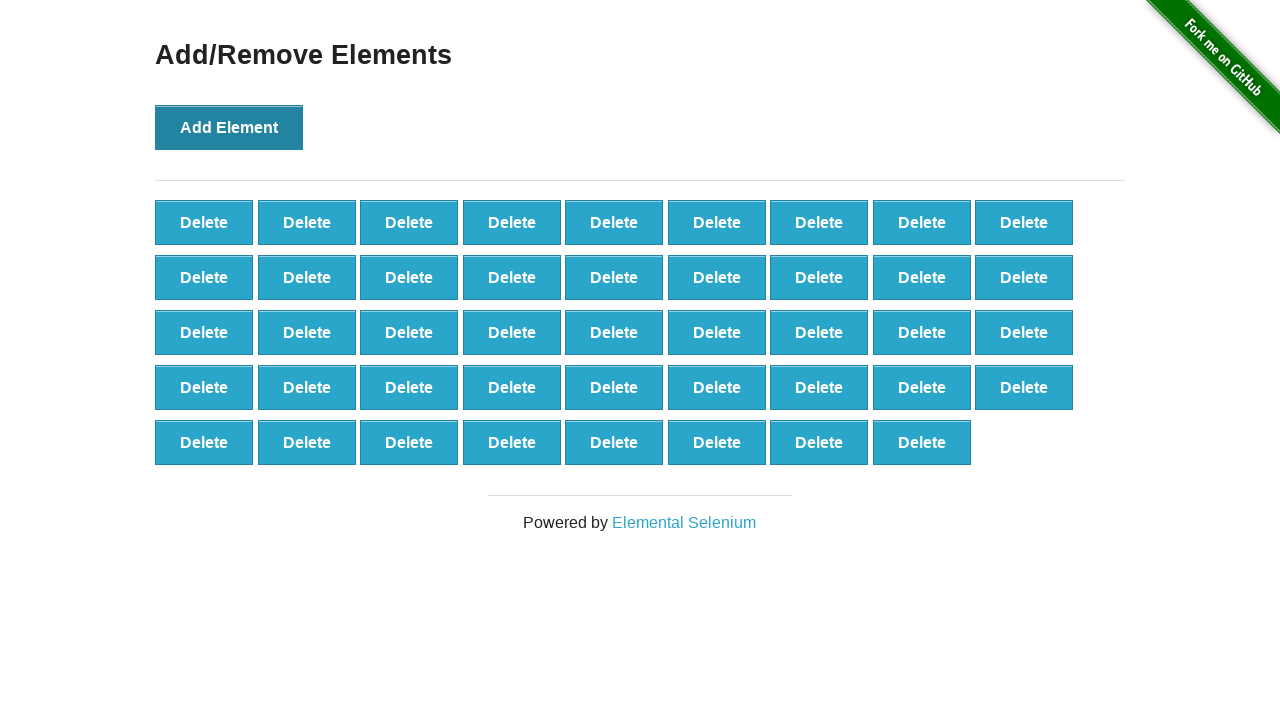

Clicked 'Add Element' button (iteration 45/100) at (229, 127) on button[onclick='addElement()']
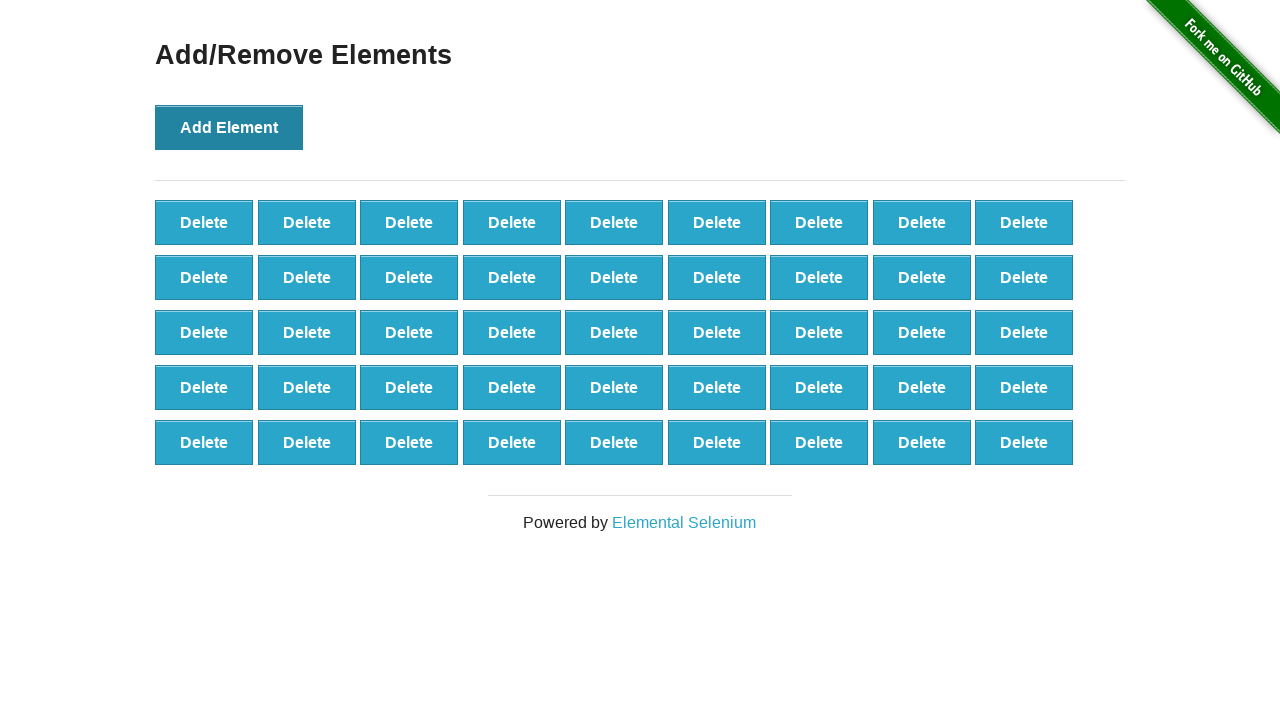

Clicked 'Add Element' button (iteration 46/100) at (229, 127) on button[onclick='addElement()']
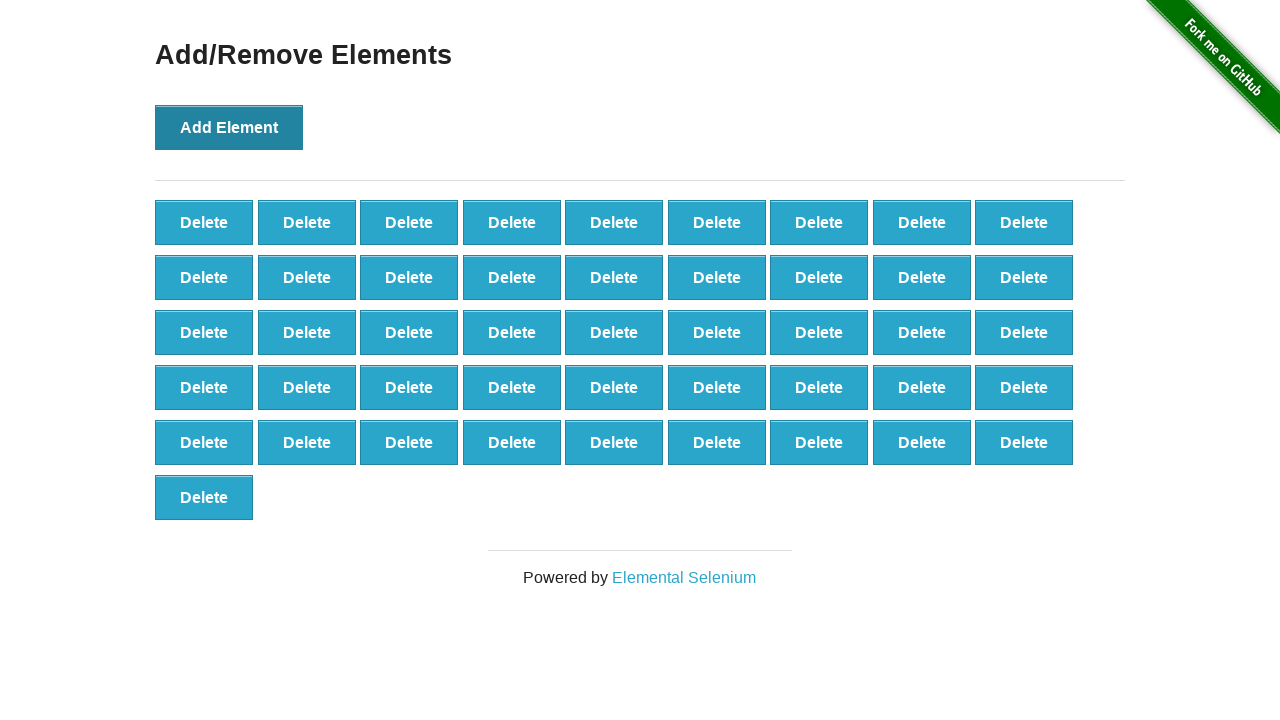

Clicked 'Add Element' button (iteration 47/100) at (229, 127) on button[onclick='addElement()']
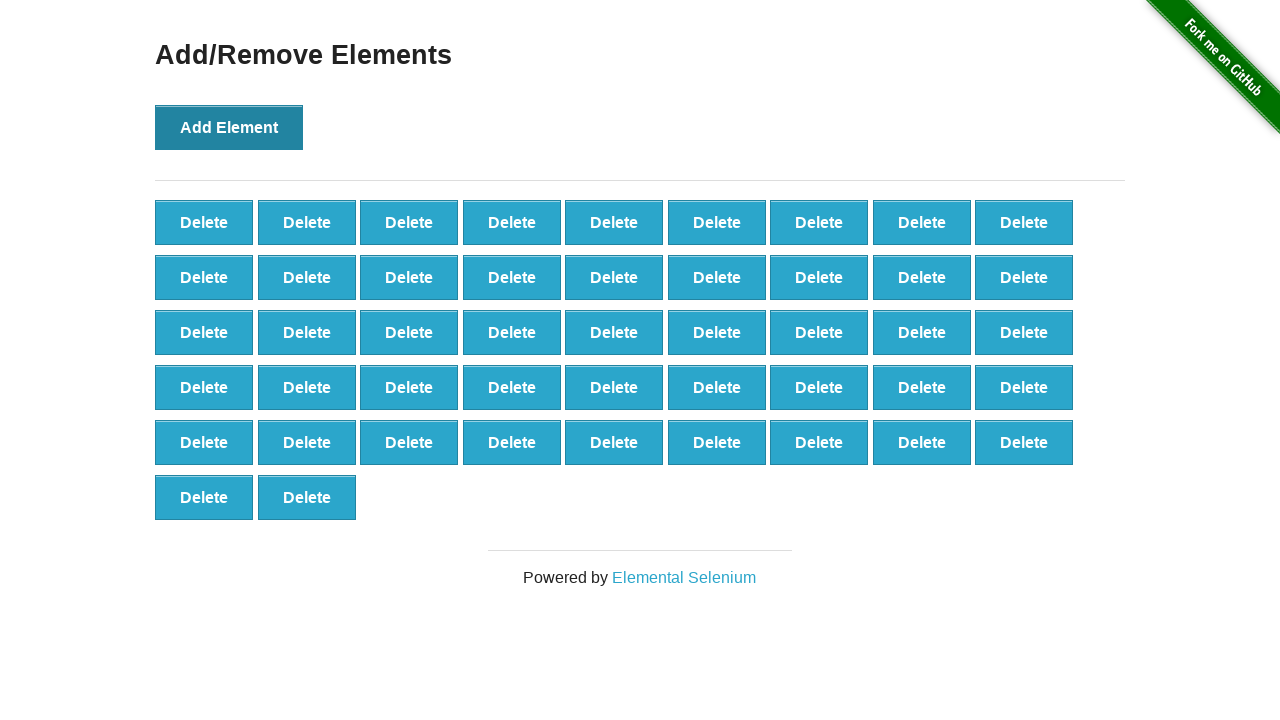

Clicked 'Add Element' button (iteration 48/100) at (229, 127) on button[onclick='addElement()']
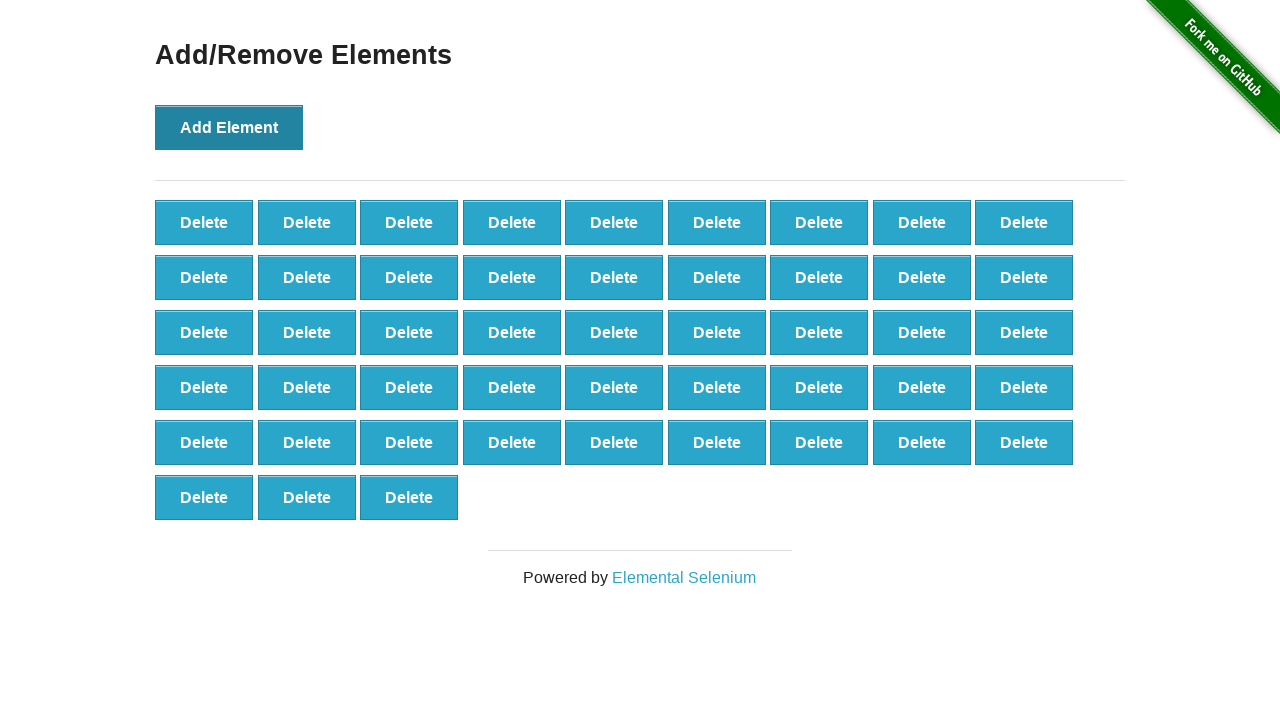

Clicked 'Add Element' button (iteration 49/100) at (229, 127) on button[onclick='addElement()']
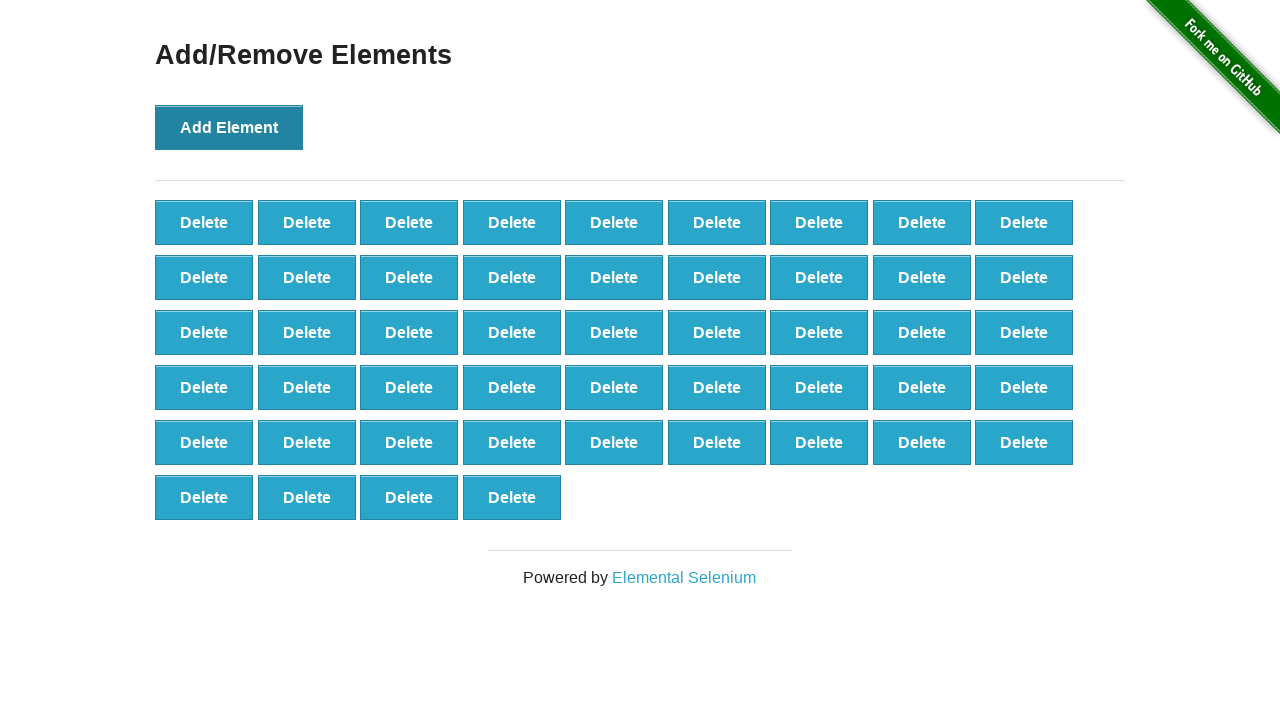

Clicked 'Add Element' button (iteration 50/100) at (229, 127) on button[onclick='addElement()']
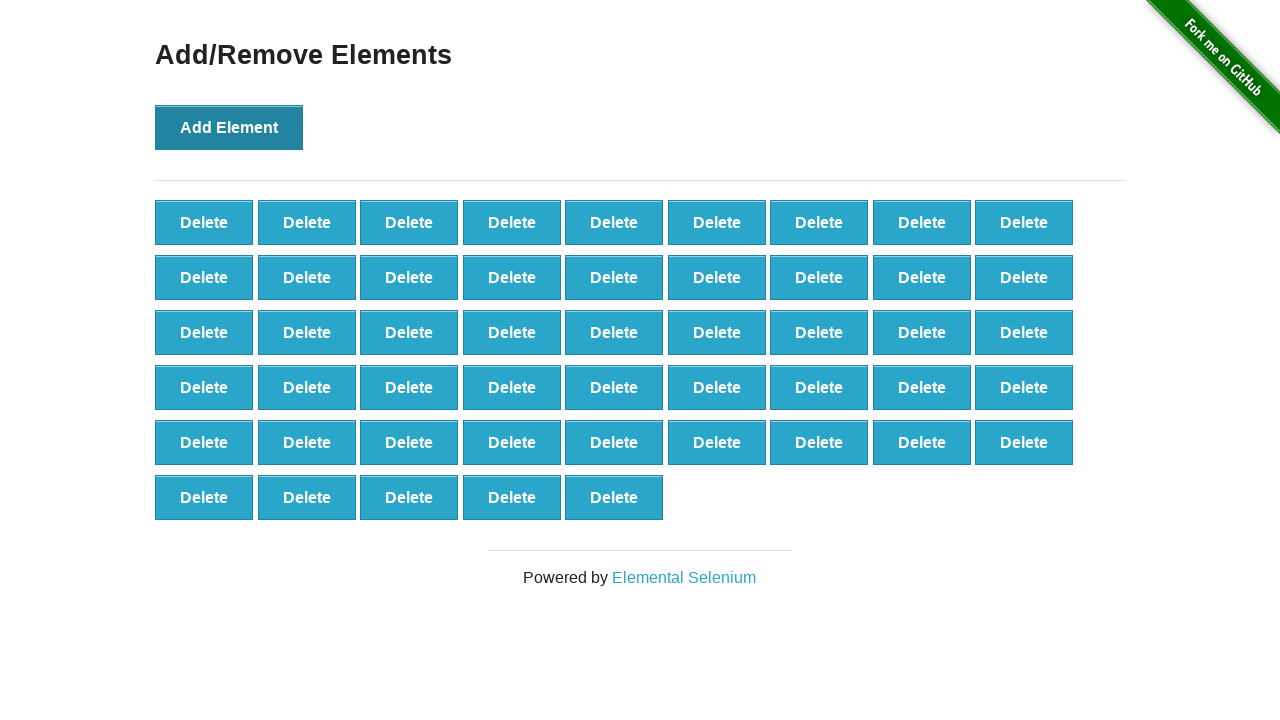

Clicked 'Add Element' button (iteration 51/100) at (229, 127) on button[onclick='addElement()']
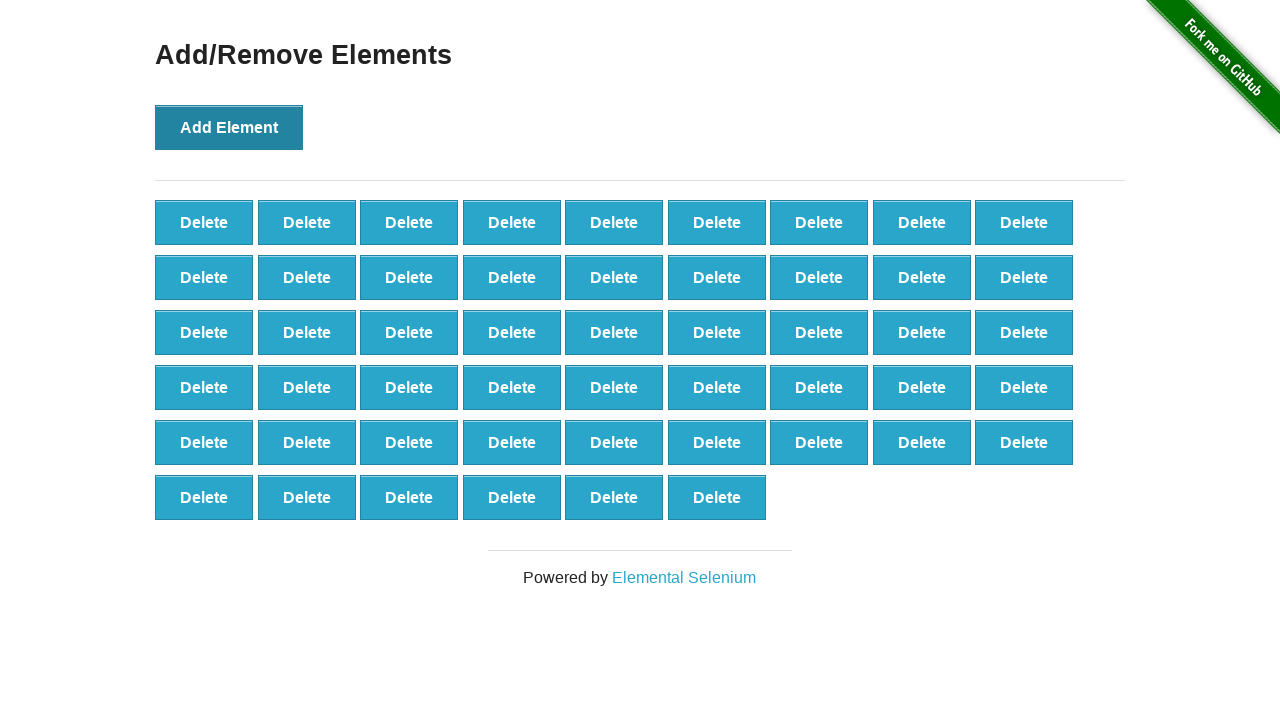

Clicked 'Add Element' button (iteration 52/100) at (229, 127) on button[onclick='addElement()']
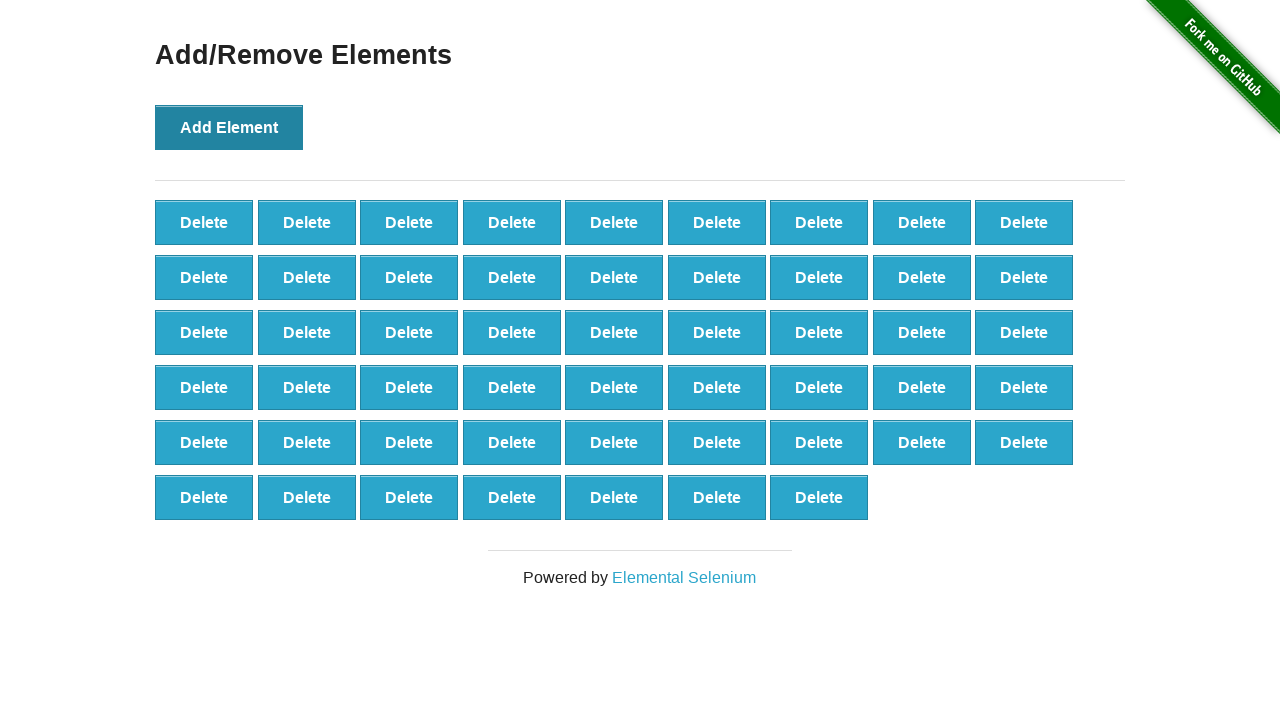

Clicked 'Add Element' button (iteration 53/100) at (229, 127) on button[onclick='addElement()']
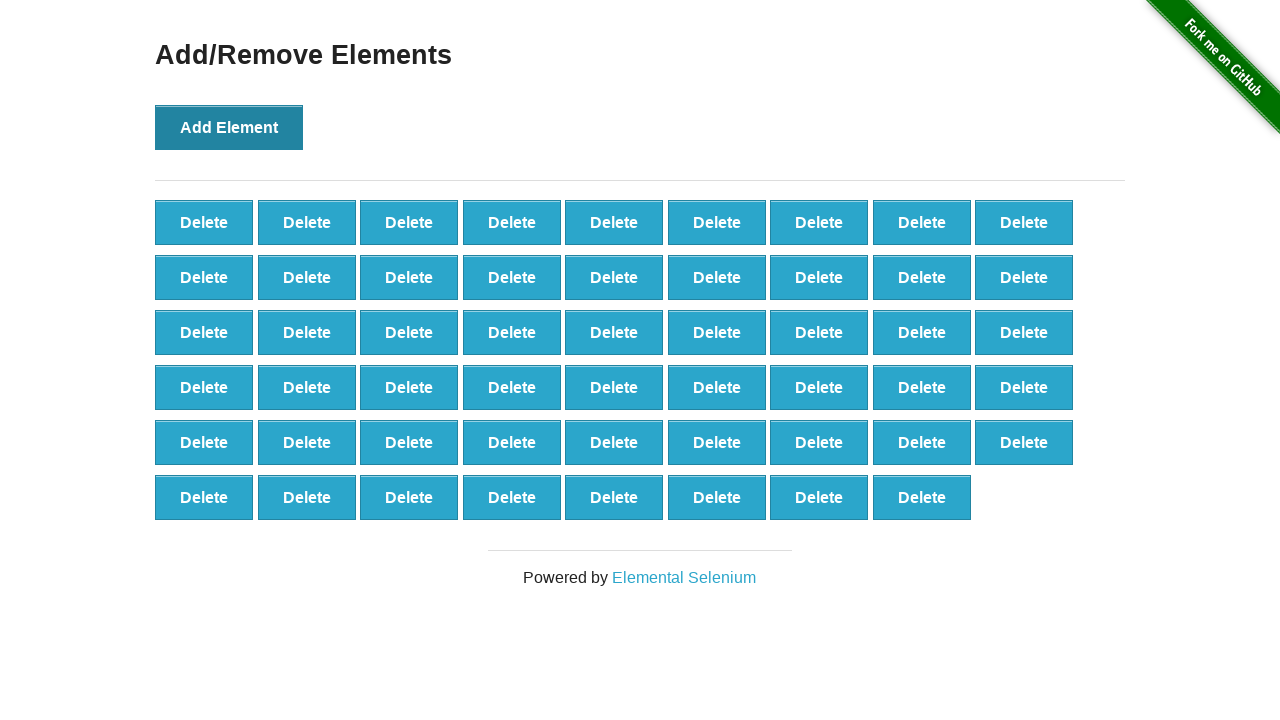

Clicked 'Add Element' button (iteration 54/100) at (229, 127) on button[onclick='addElement()']
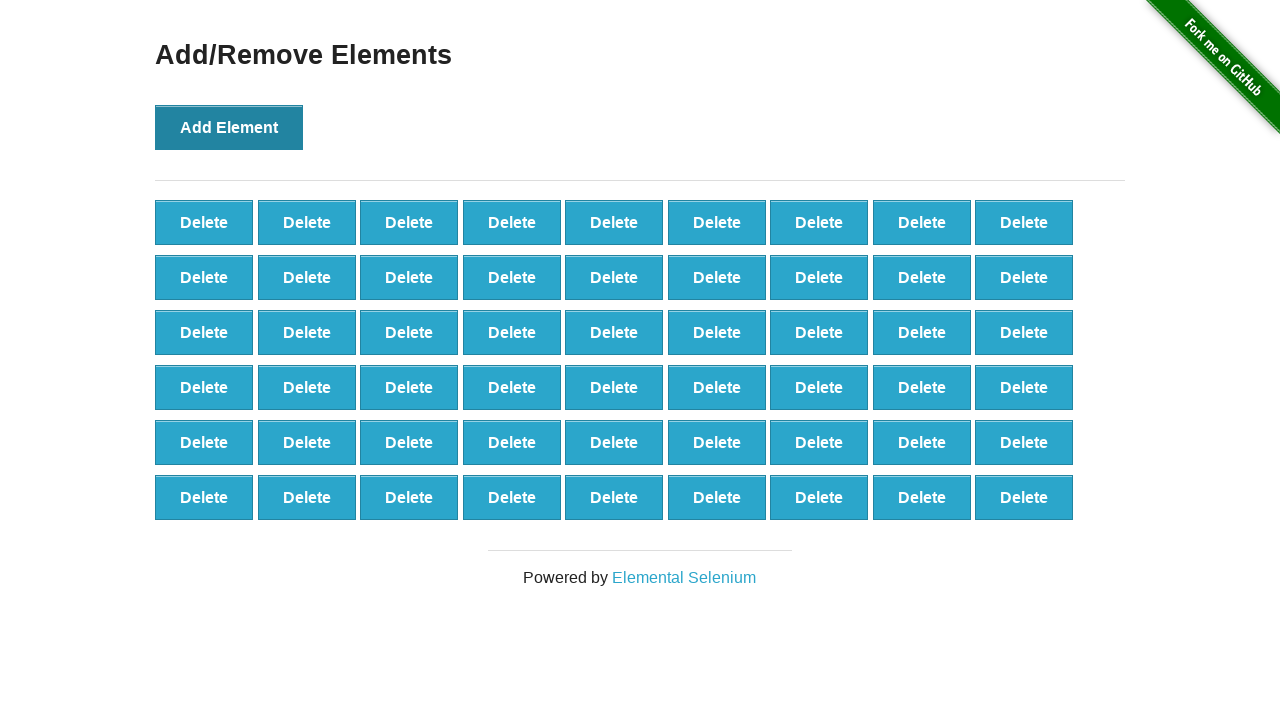

Clicked 'Add Element' button (iteration 55/100) at (229, 127) on button[onclick='addElement()']
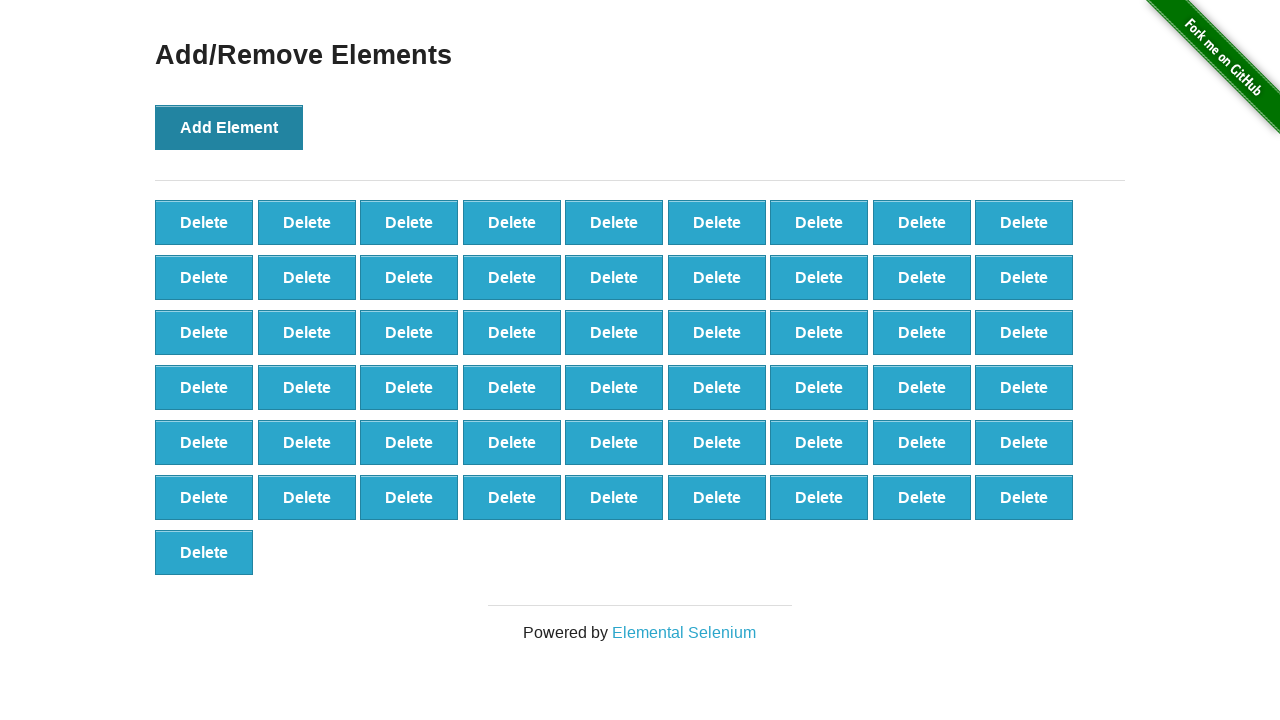

Clicked 'Add Element' button (iteration 56/100) at (229, 127) on button[onclick='addElement()']
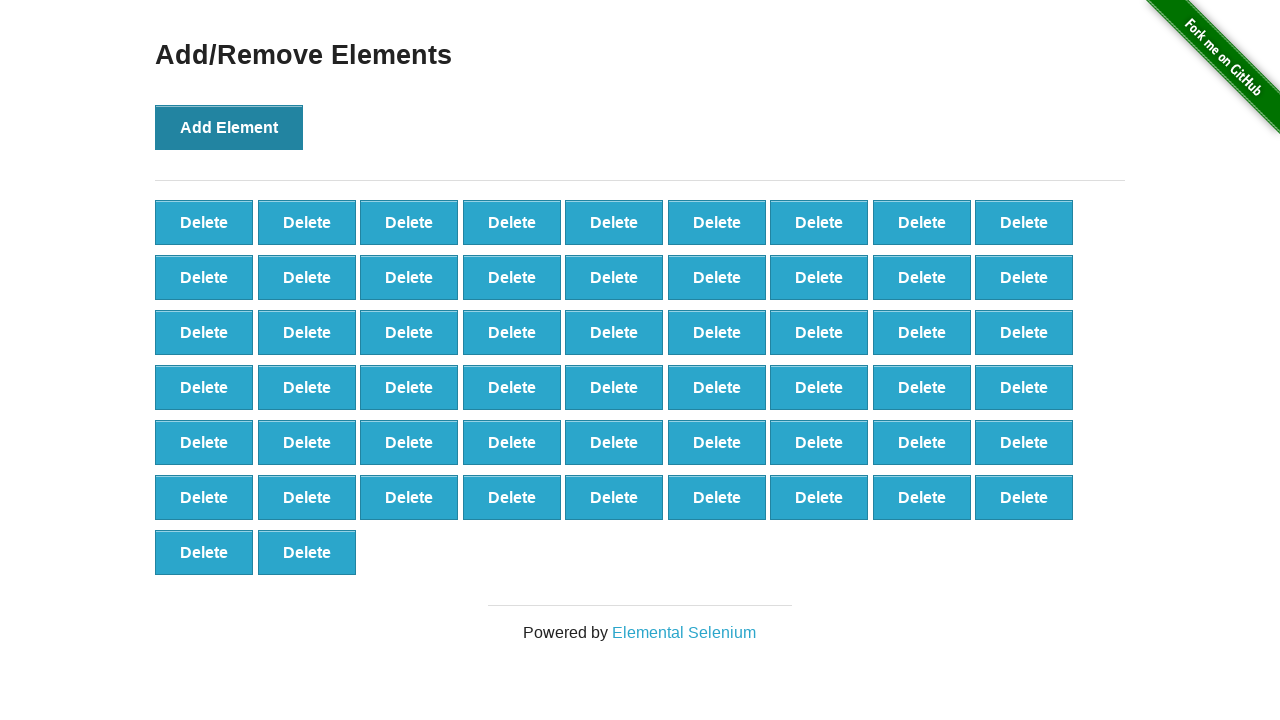

Clicked 'Add Element' button (iteration 57/100) at (229, 127) on button[onclick='addElement()']
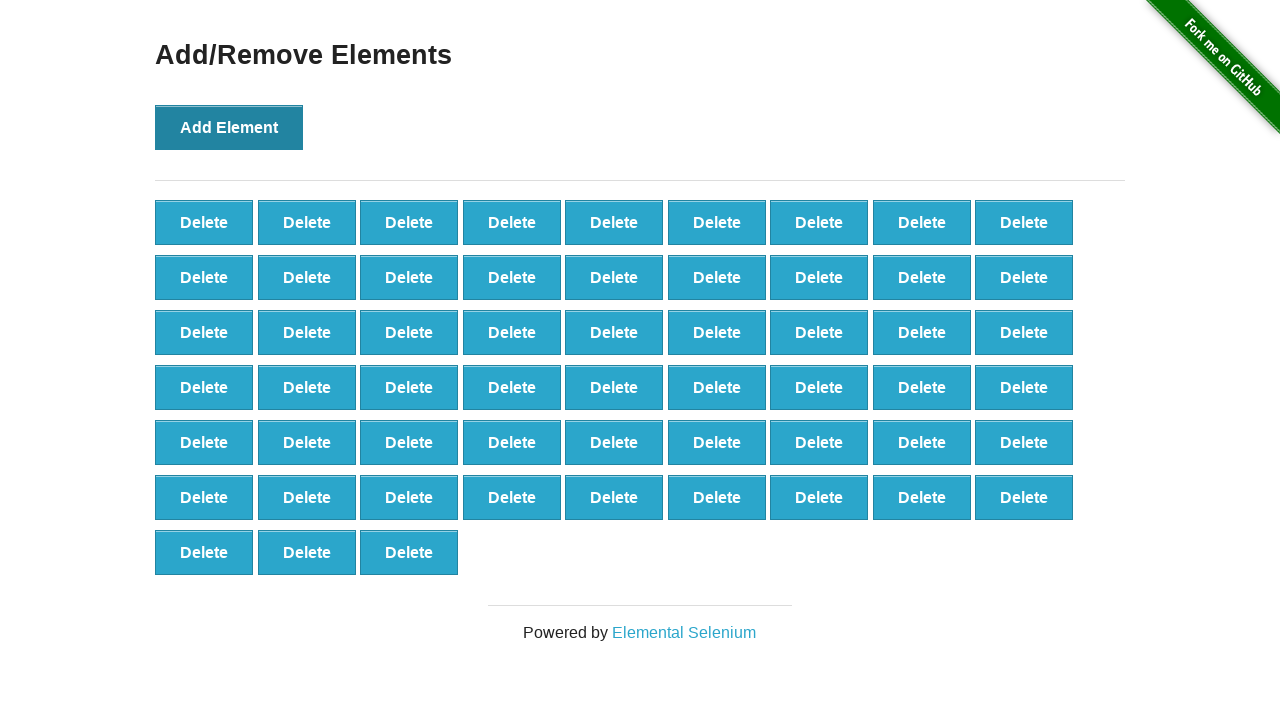

Clicked 'Add Element' button (iteration 58/100) at (229, 127) on button[onclick='addElement()']
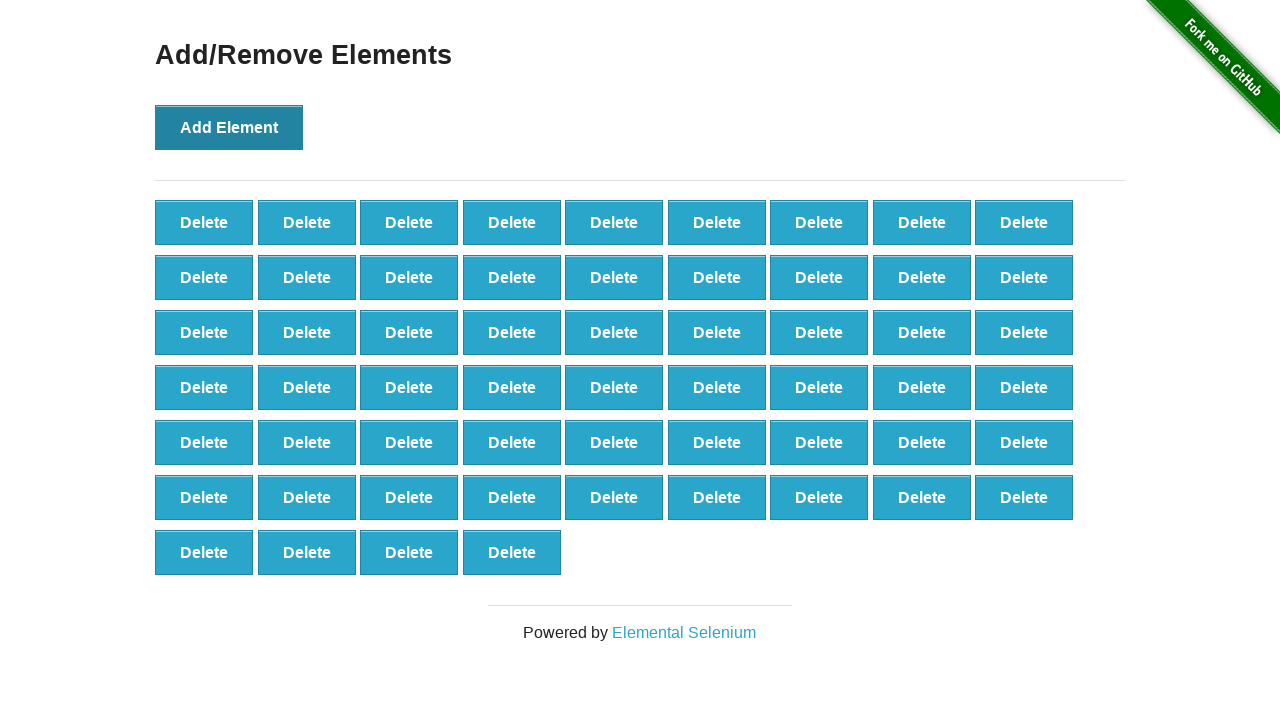

Clicked 'Add Element' button (iteration 59/100) at (229, 127) on button[onclick='addElement()']
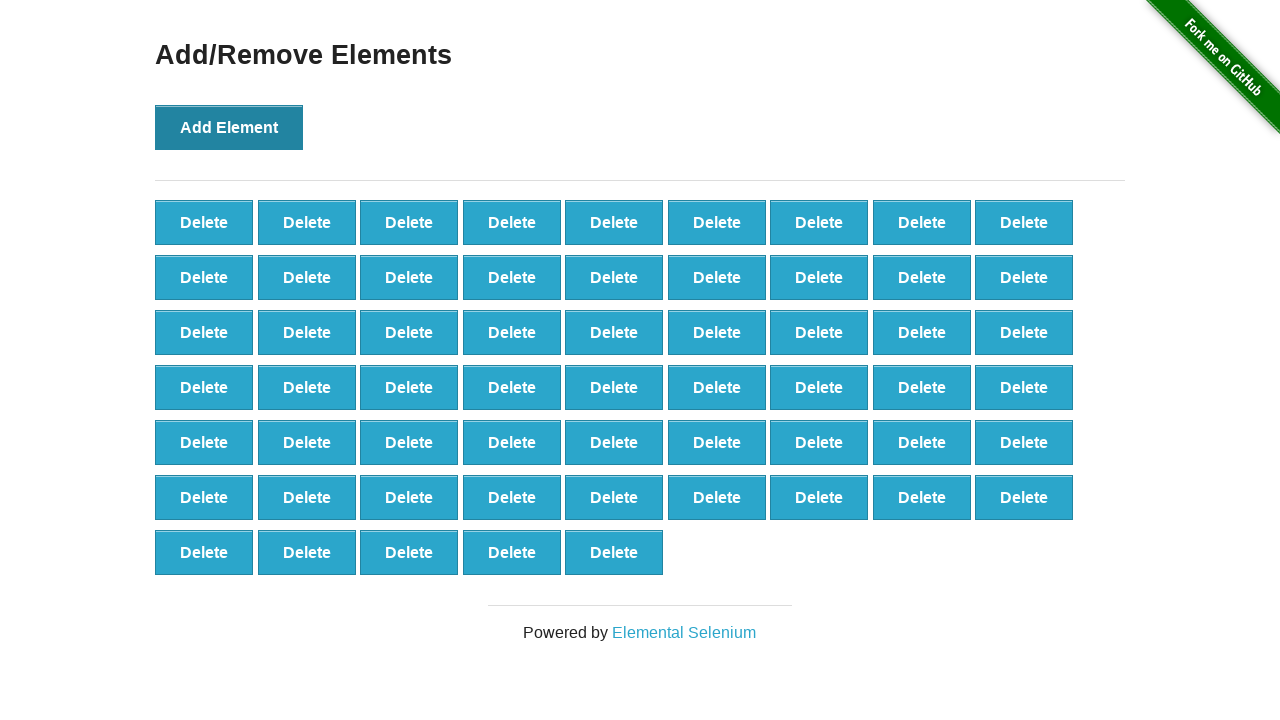

Clicked 'Add Element' button (iteration 60/100) at (229, 127) on button[onclick='addElement()']
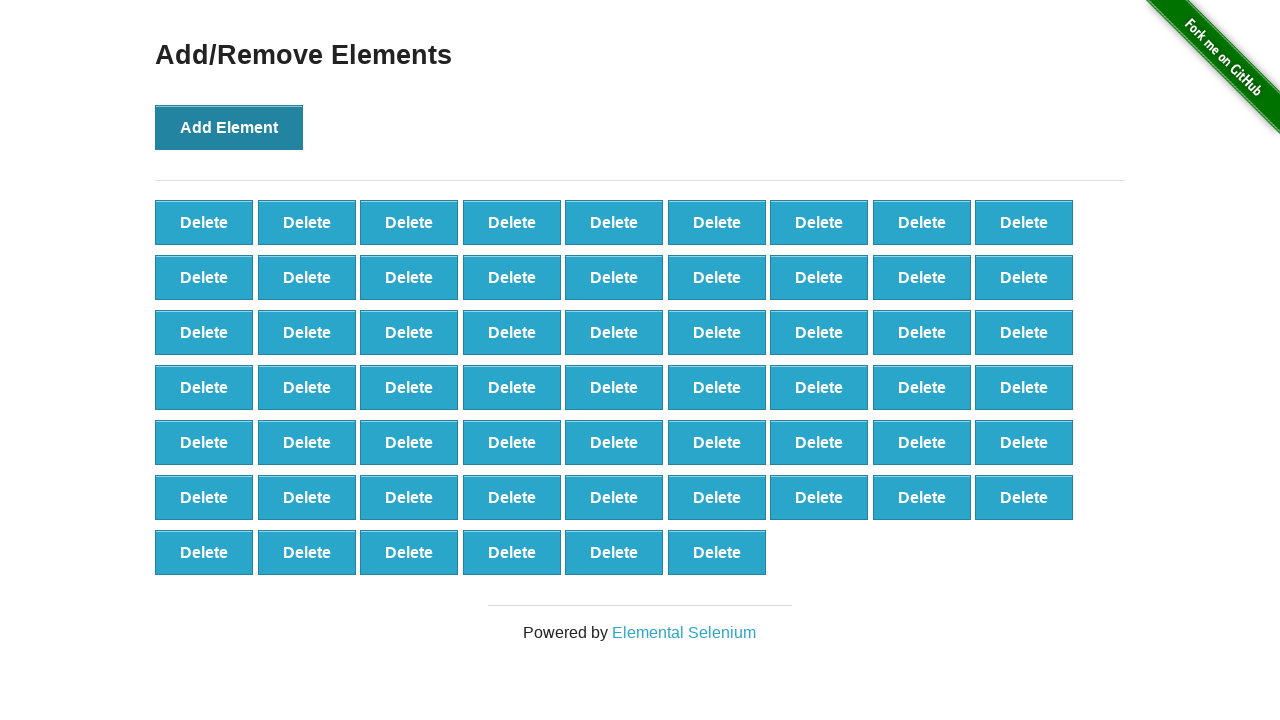

Clicked 'Add Element' button (iteration 61/100) at (229, 127) on button[onclick='addElement()']
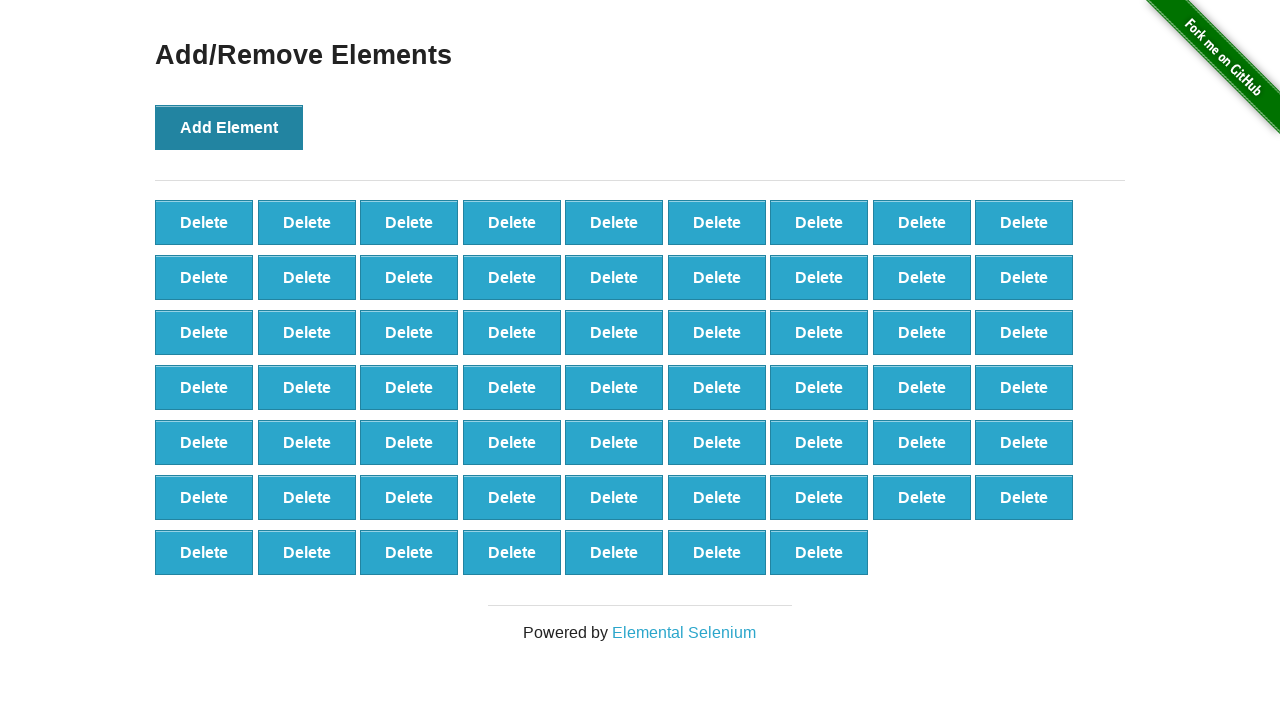

Clicked 'Add Element' button (iteration 62/100) at (229, 127) on button[onclick='addElement()']
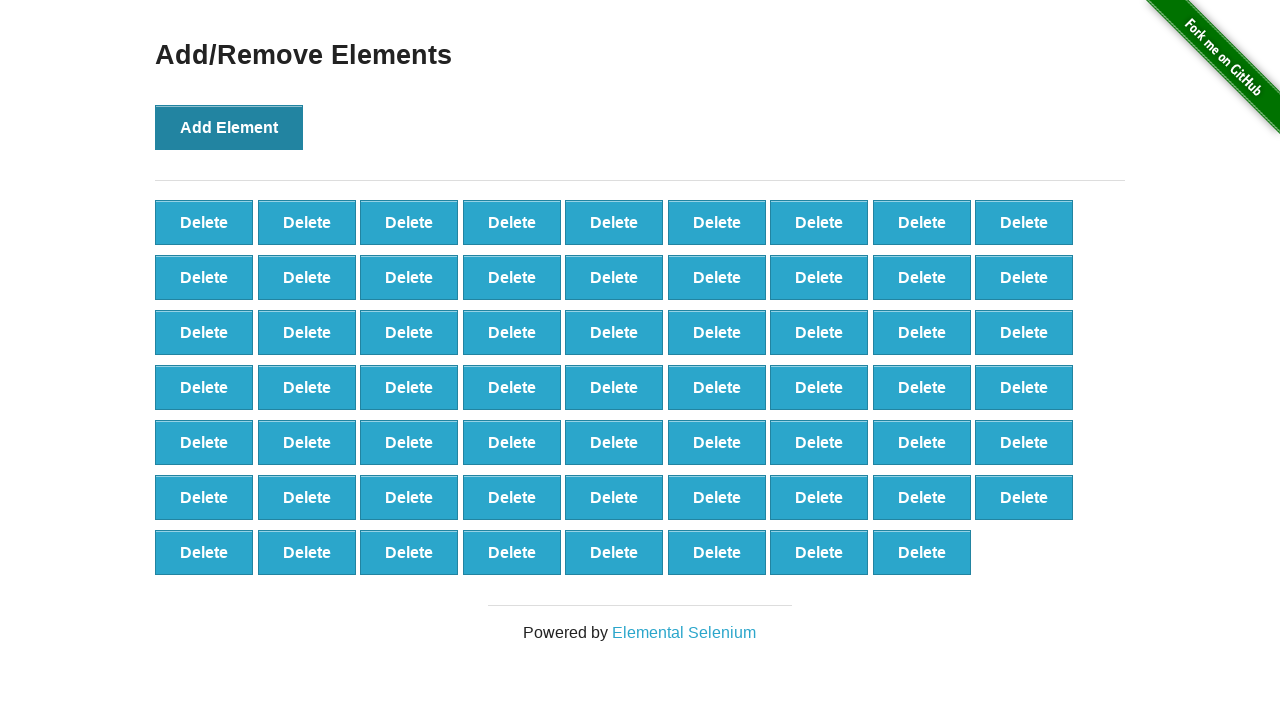

Clicked 'Add Element' button (iteration 63/100) at (229, 127) on button[onclick='addElement()']
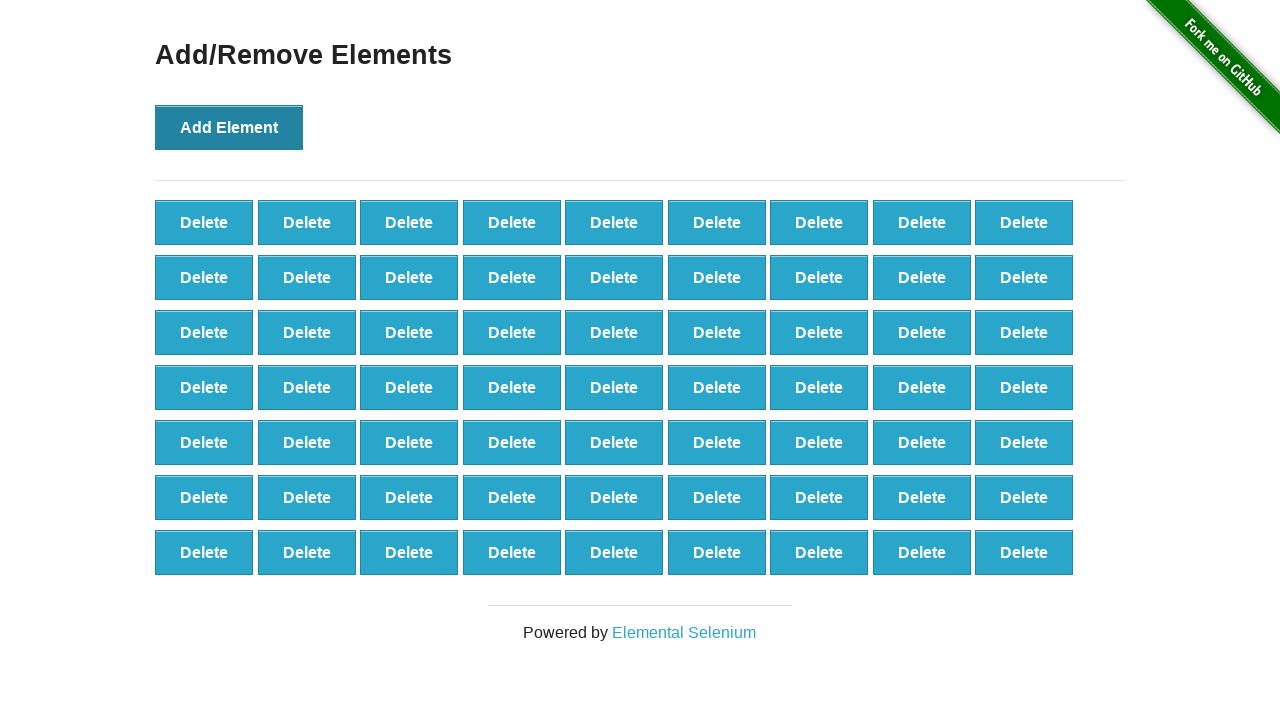

Clicked 'Add Element' button (iteration 64/100) at (229, 127) on button[onclick='addElement()']
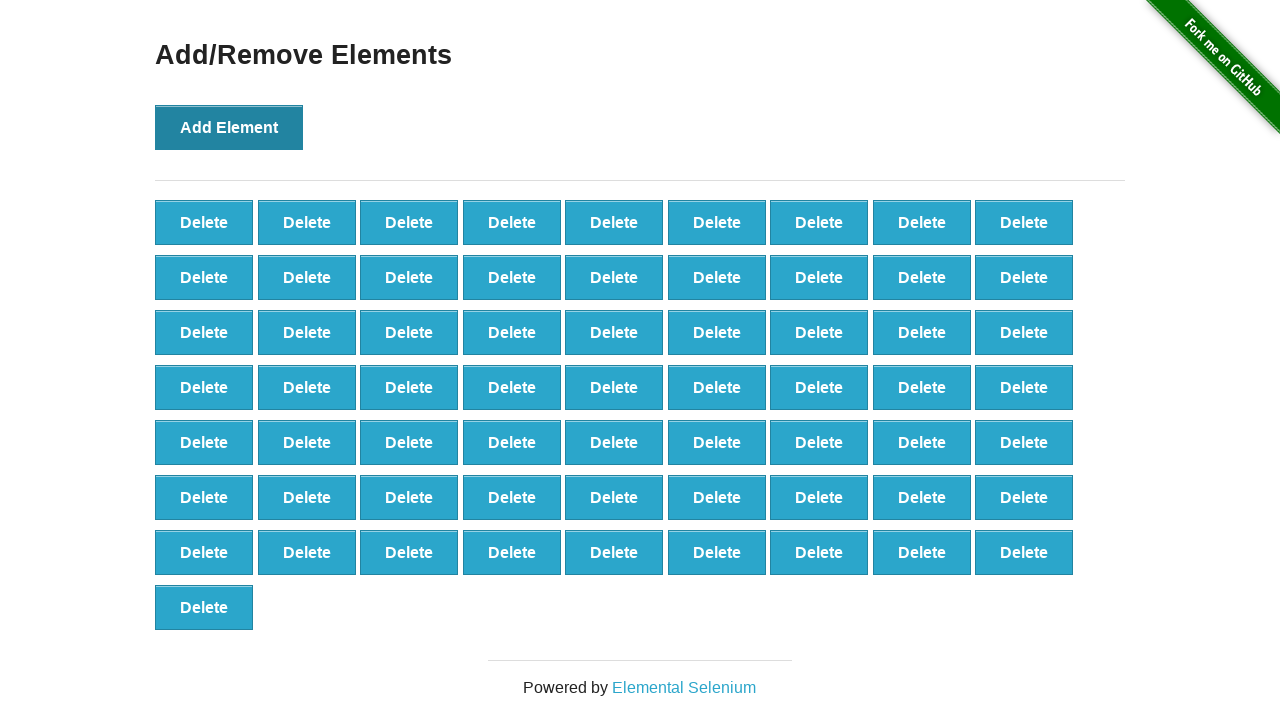

Clicked 'Add Element' button (iteration 65/100) at (229, 127) on button[onclick='addElement()']
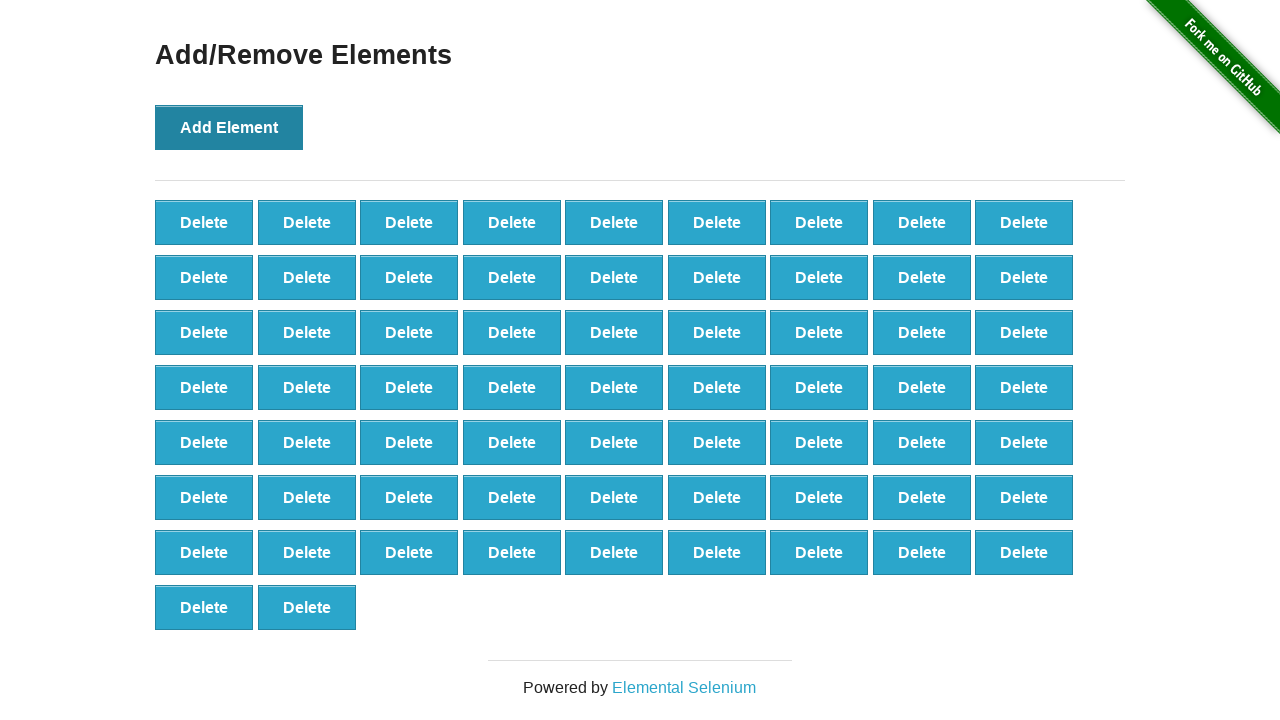

Clicked 'Add Element' button (iteration 66/100) at (229, 127) on button[onclick='addElement()']
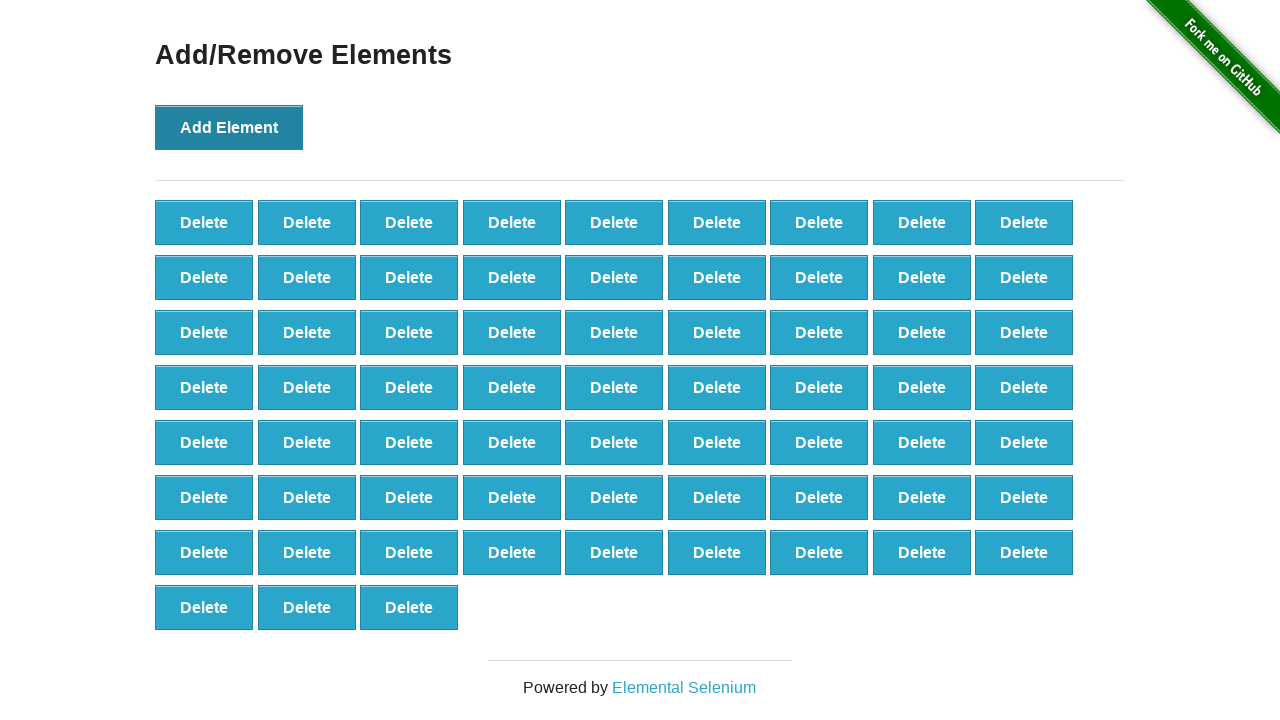

Clicked 'Add Element' button (iteration 67/100) at (229, 127) on button[onclick='addElement()']
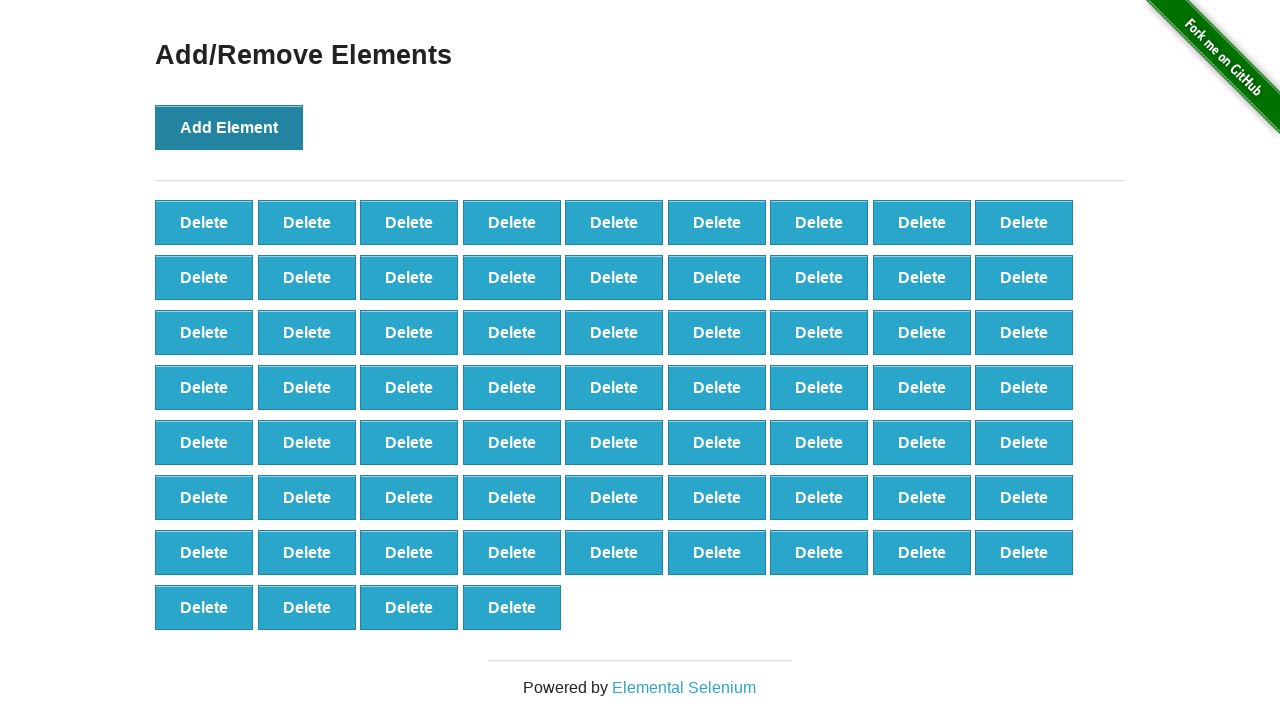

Clicked 'Add Element' button (iteration 68/100) at (229, 127) on button[onclick='addElement()']
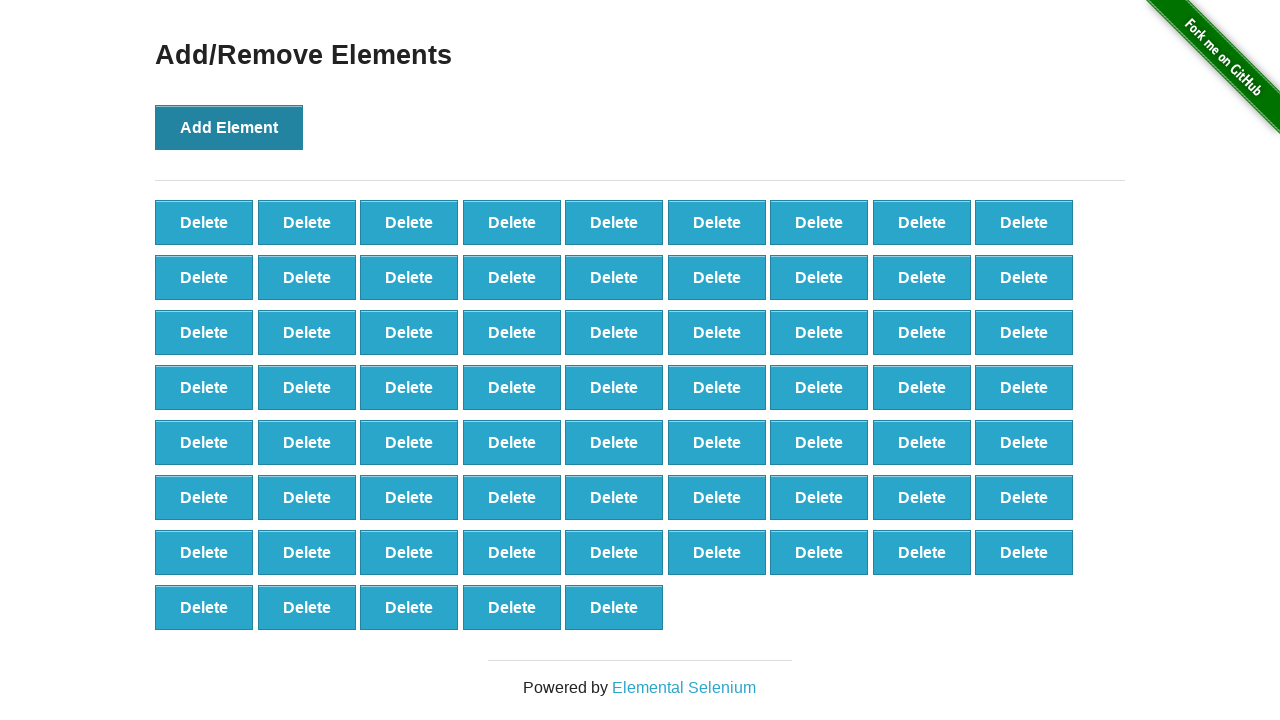

Clicked 'Add Element' button (iteration 69/100) at (229, 127) on button[onclick='addElement()']
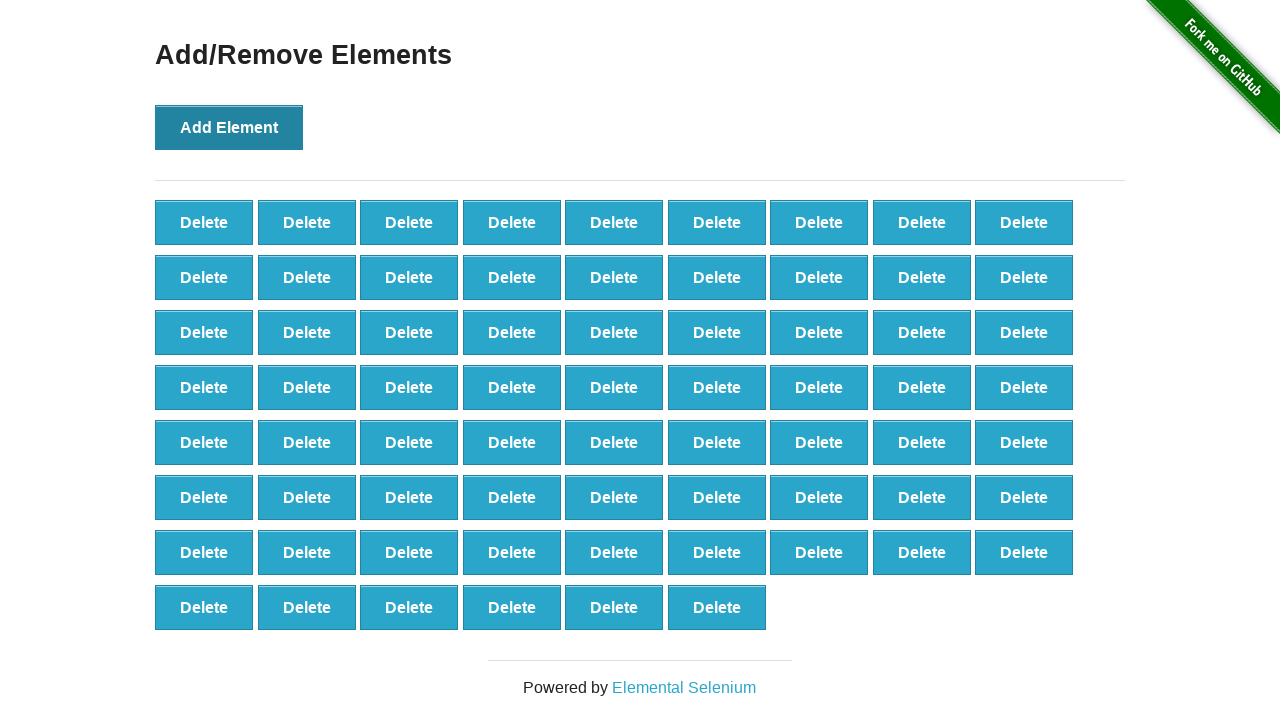

Clicked 'Add Element' button (iteration 70/100) at (229, 127) on button[onclick='addElement()']
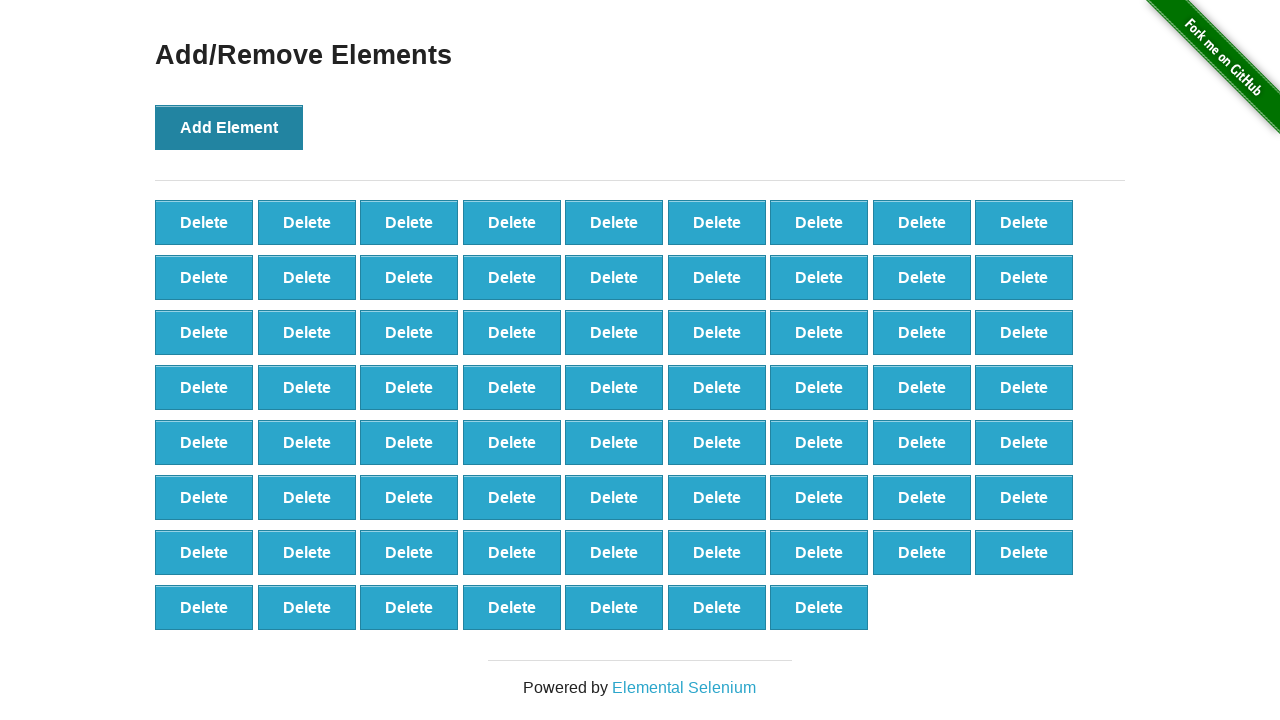

Clicked 'Add Element' button (iteration 71/100) at (229, 127) on button[onclick='addElement()']
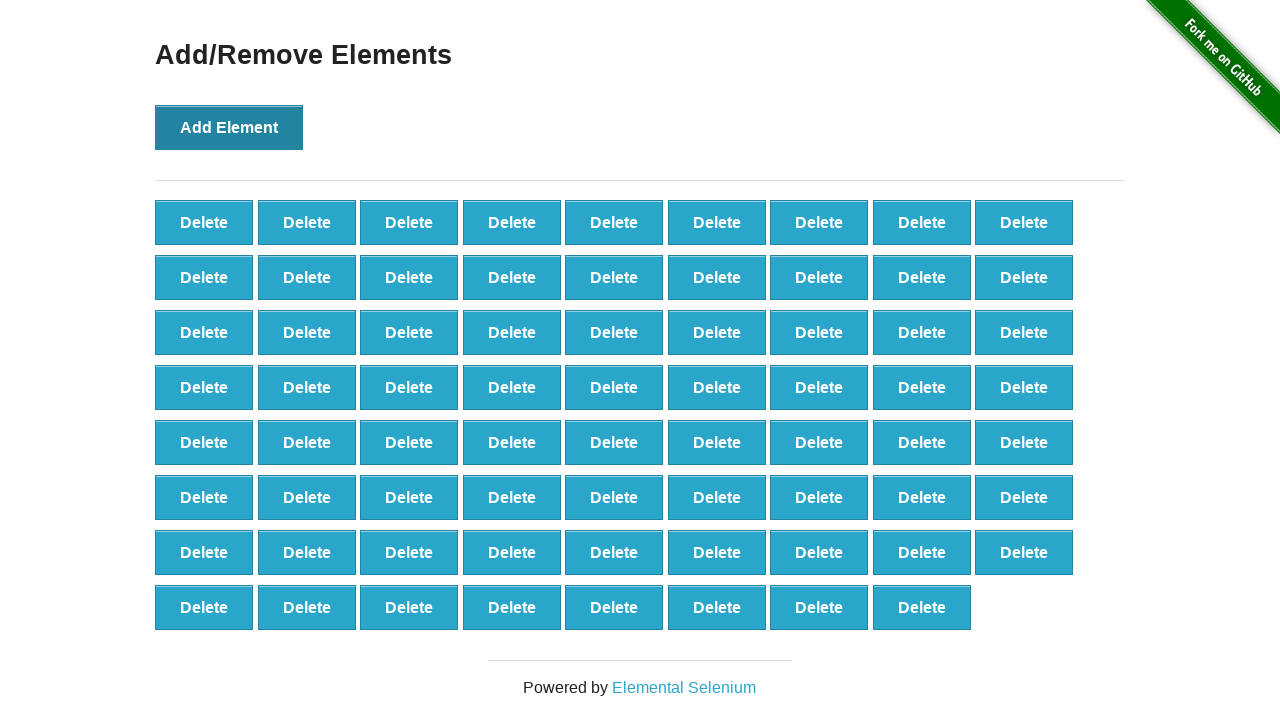

Clicked 'Add Element' button (iteration 72/100) at (229, 127) on button[onclick='addElement()']
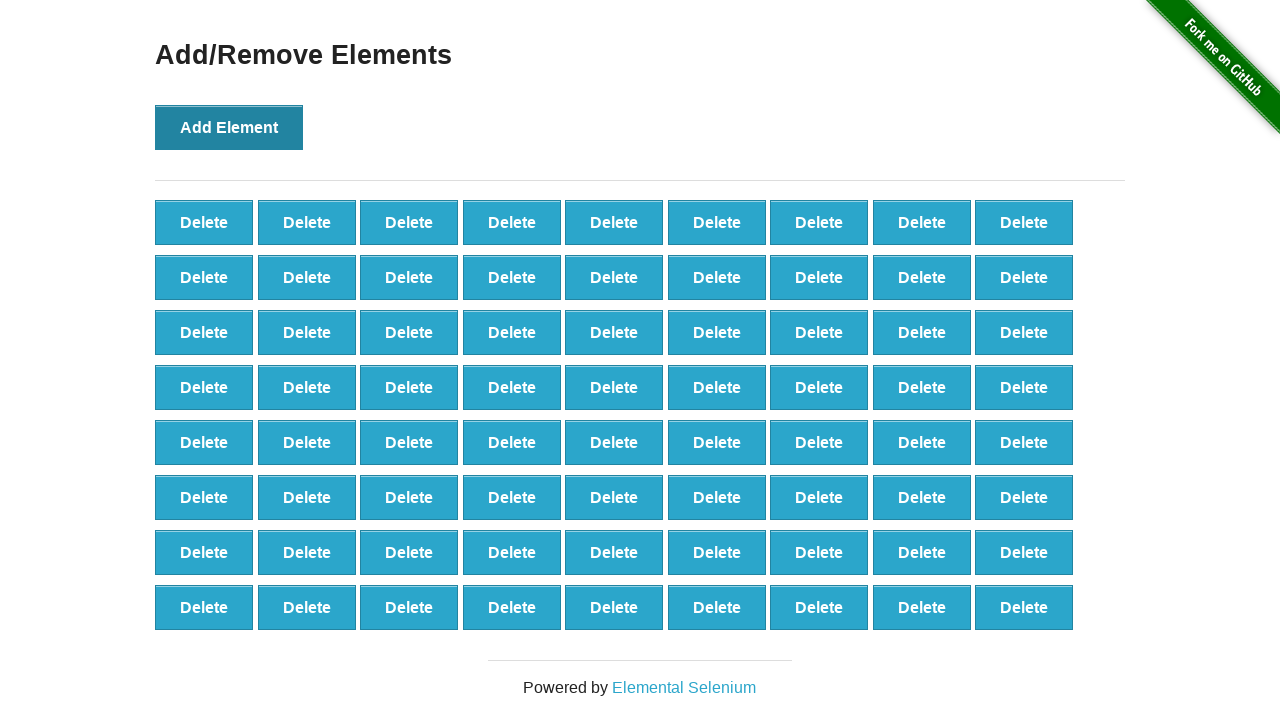

Clicked 'Add Element' button (iteration 73/100) at (229, 127) on button[onclick='addElement()']
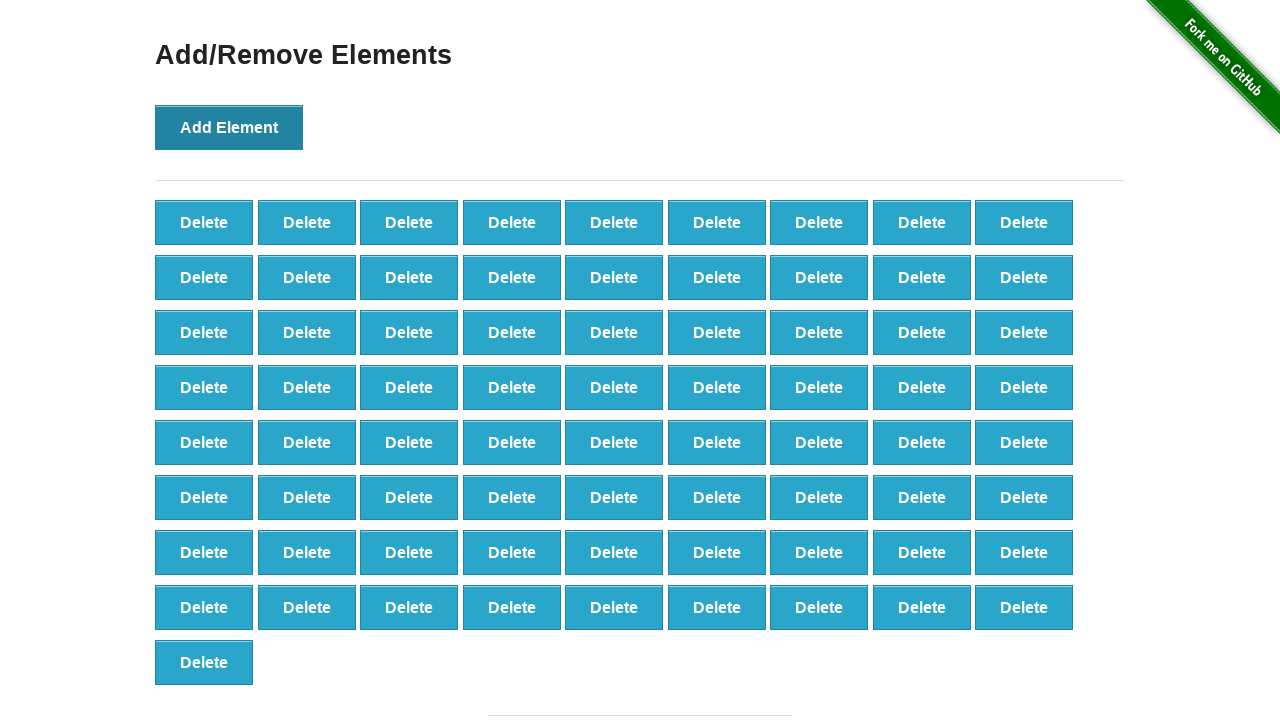

Clicked 'Add Element' button (iteration 74/100) at (229, 127) on button[onclick='addElement()']
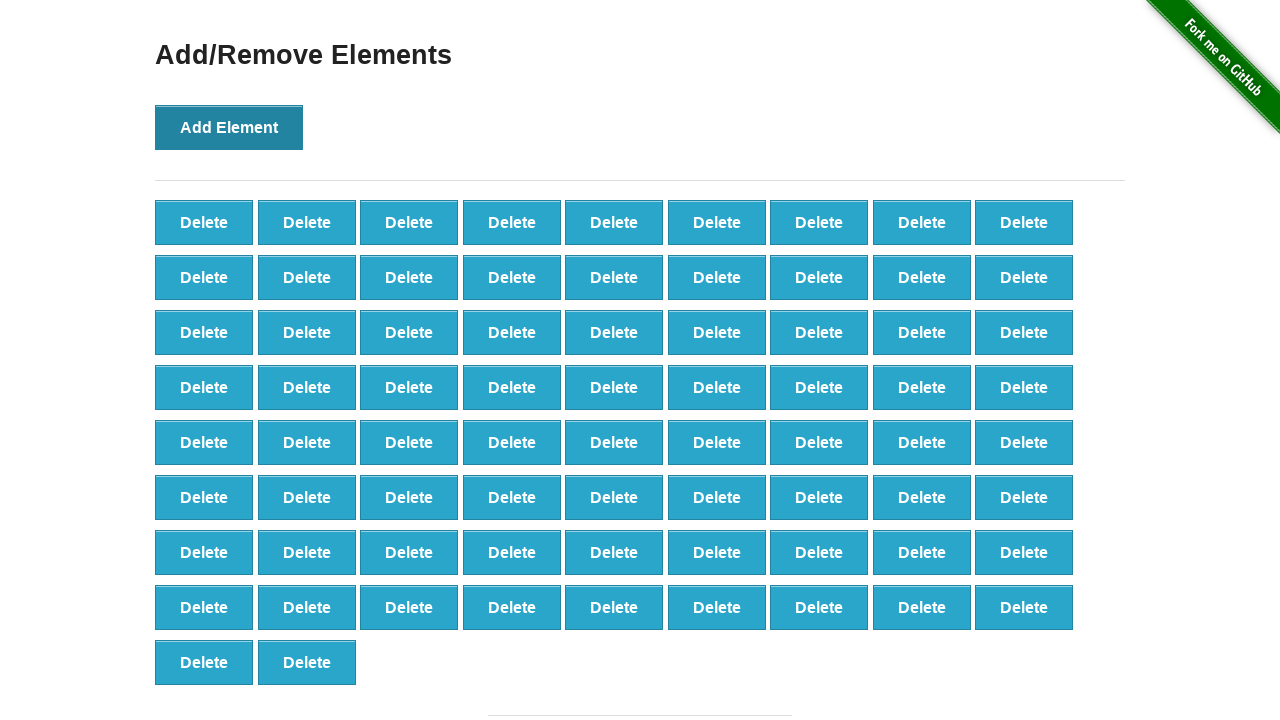

Clicked 'Add Element' button (iteration 75/100) at (229, 127) on button[onclick='addElement()']
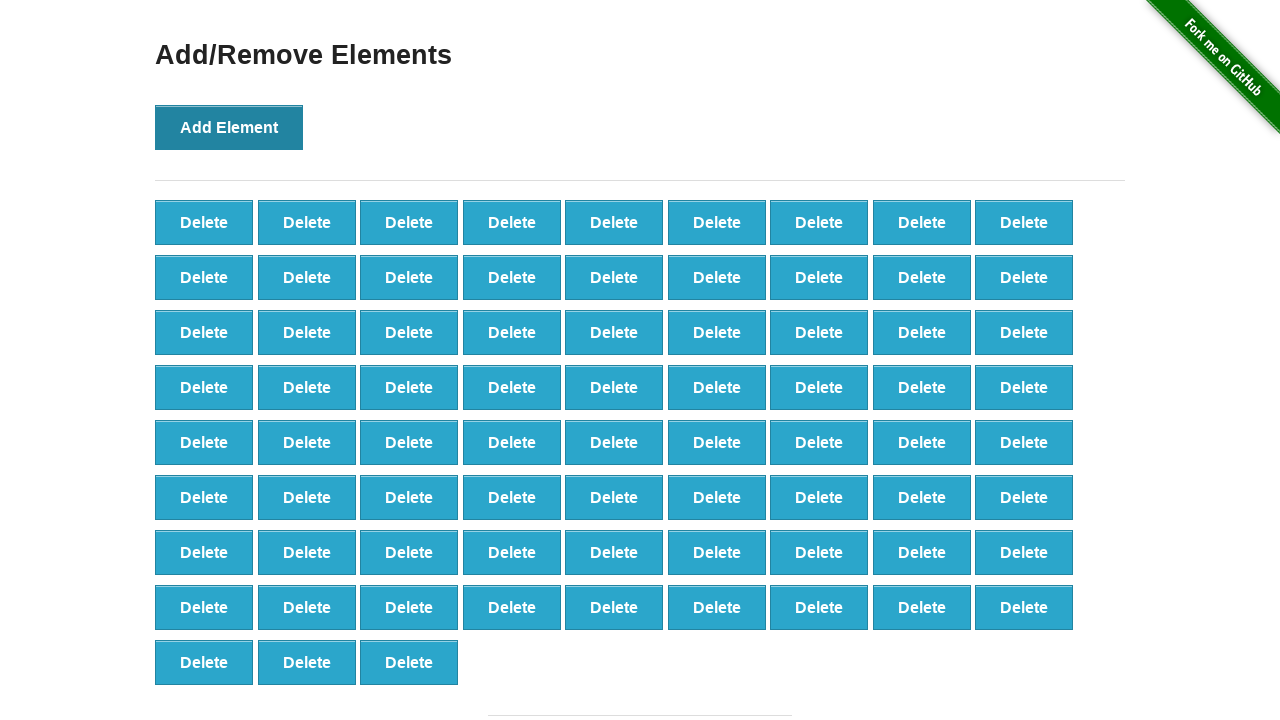

Clicked 'Add Element' button (iteration 76/100) at (229, 127) on button[onclick='addElement()']
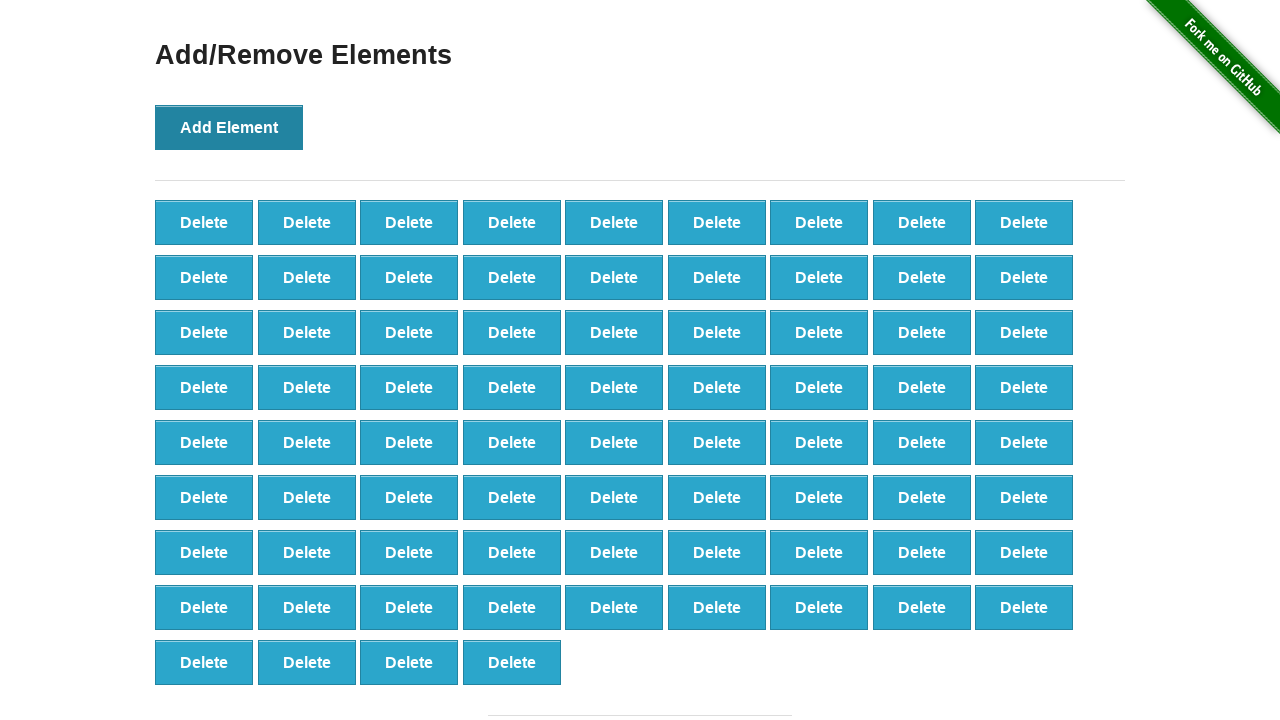

Clicked 'Add Element' button (iteration 77/100) at (229, 127) on button[onclick='addElement()']
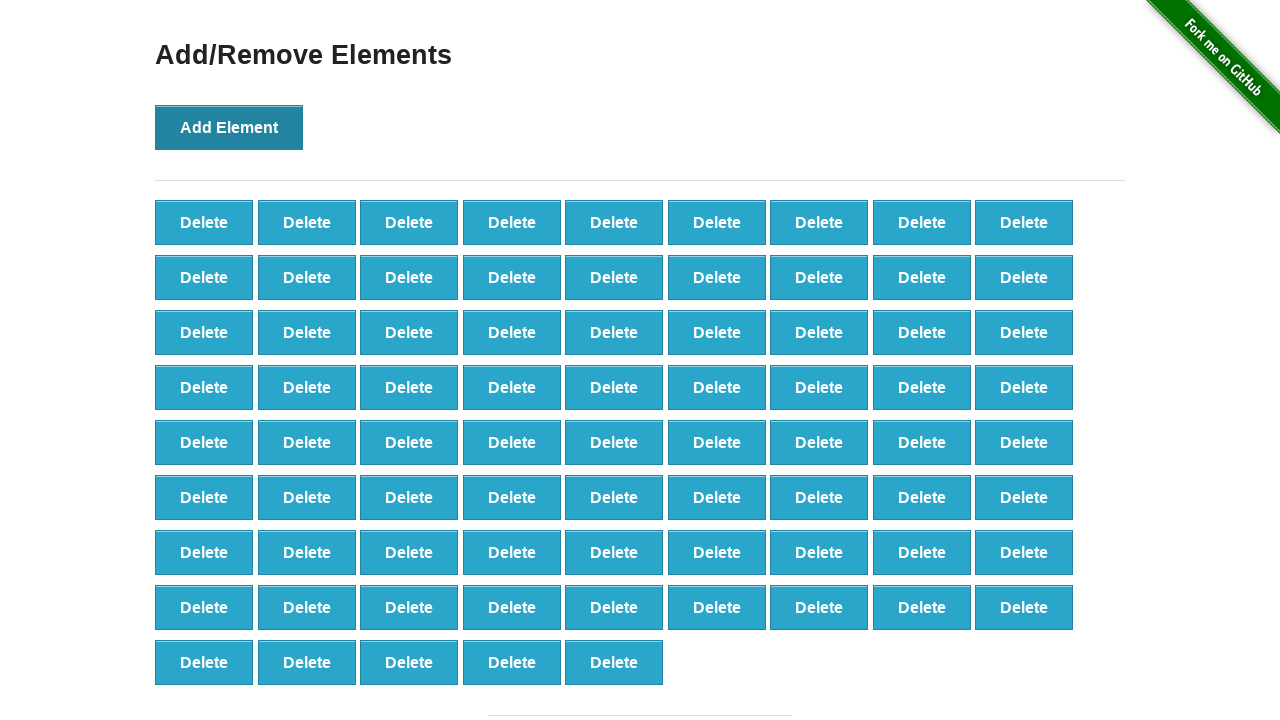

Clicked 'Add Element' button (iteration 78/100) at (229, 127) on button[onclick='addElement()']
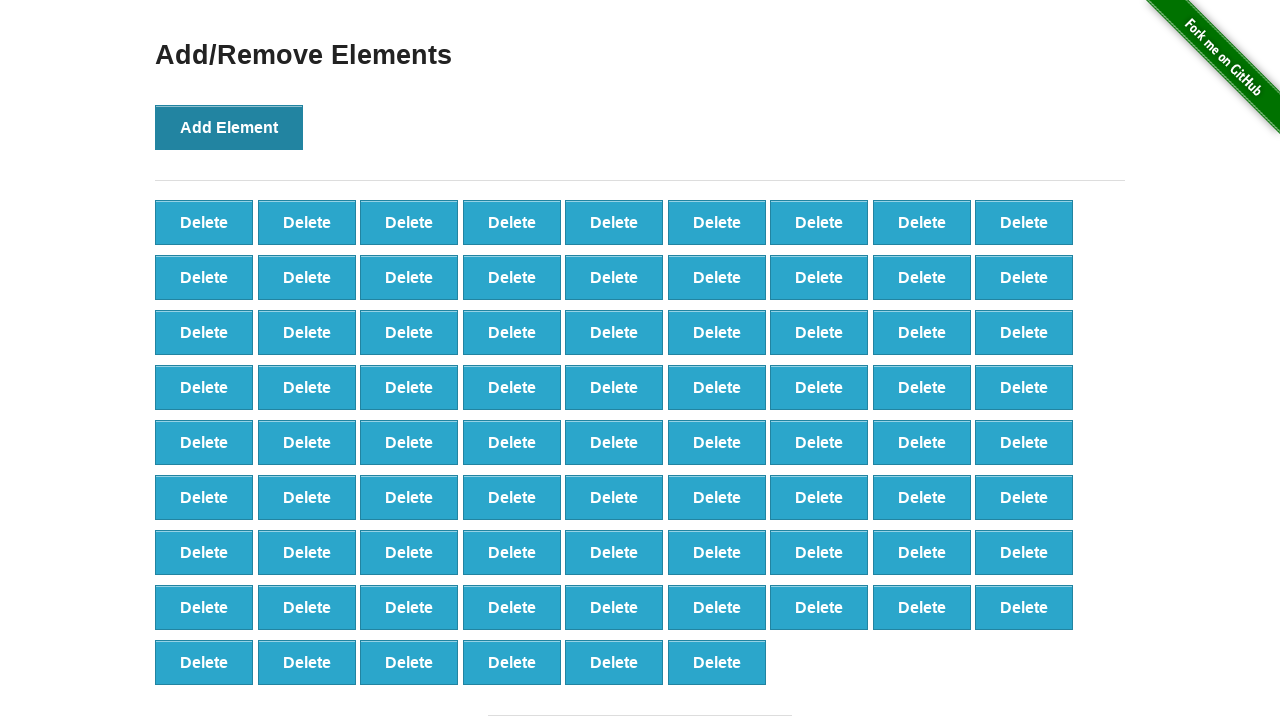

Clicked 'Add Element' button (iteration 79/100) at (229, 127) on button[onclick='addElement()']
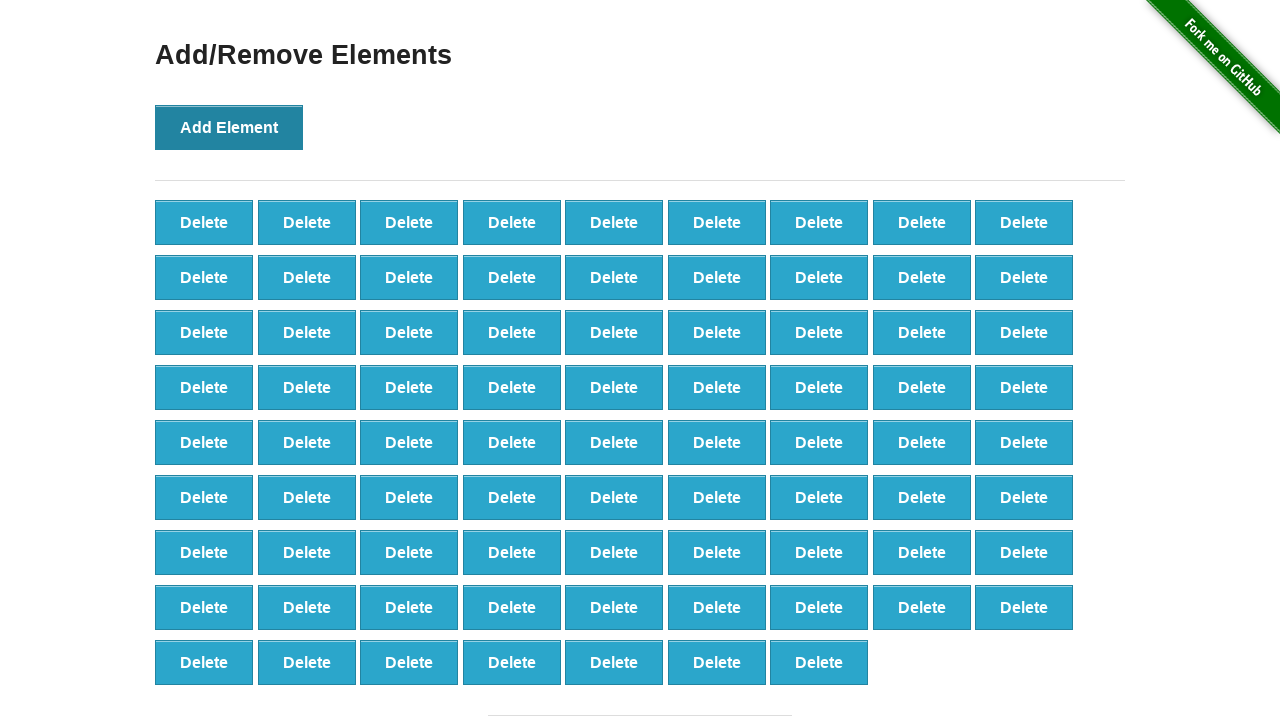

Clicked 'Add Element' button (iteration 80/100) at (229, 127) on button[onclick='addElement()']
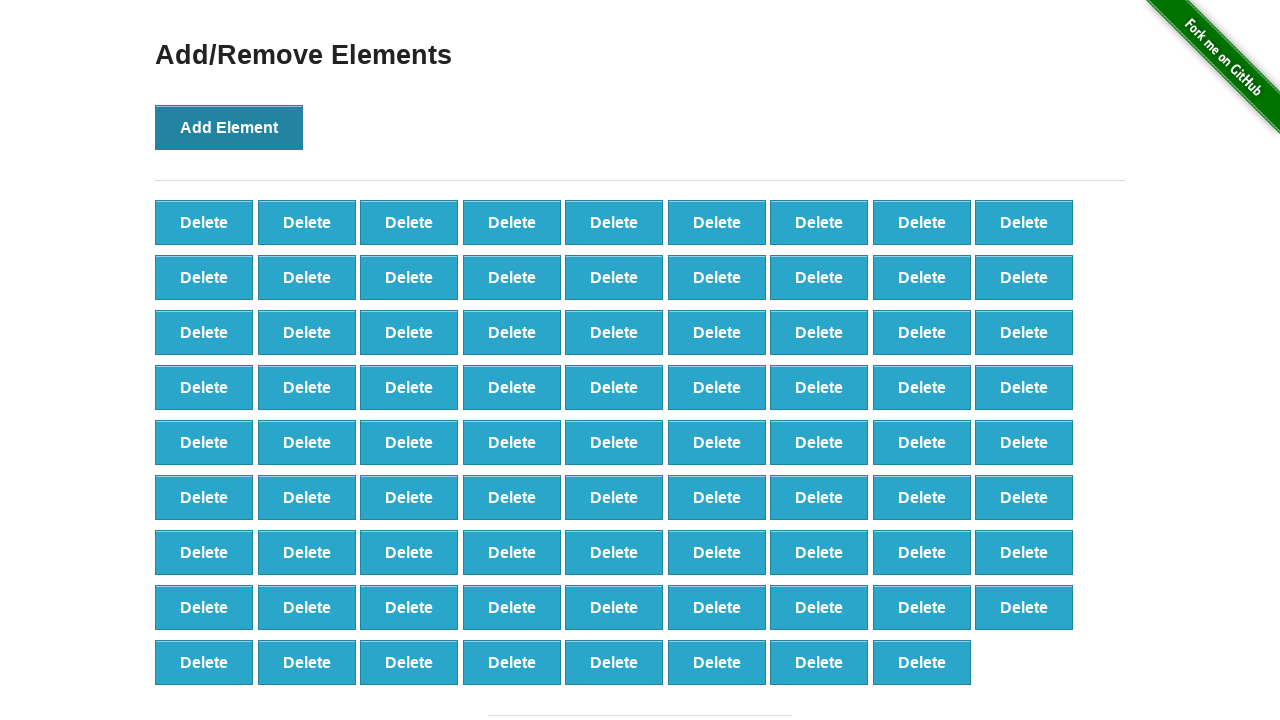

Clicked 'Add Element' button (iteration 81/100) at (229, 127) on button[onclick='addElement()']
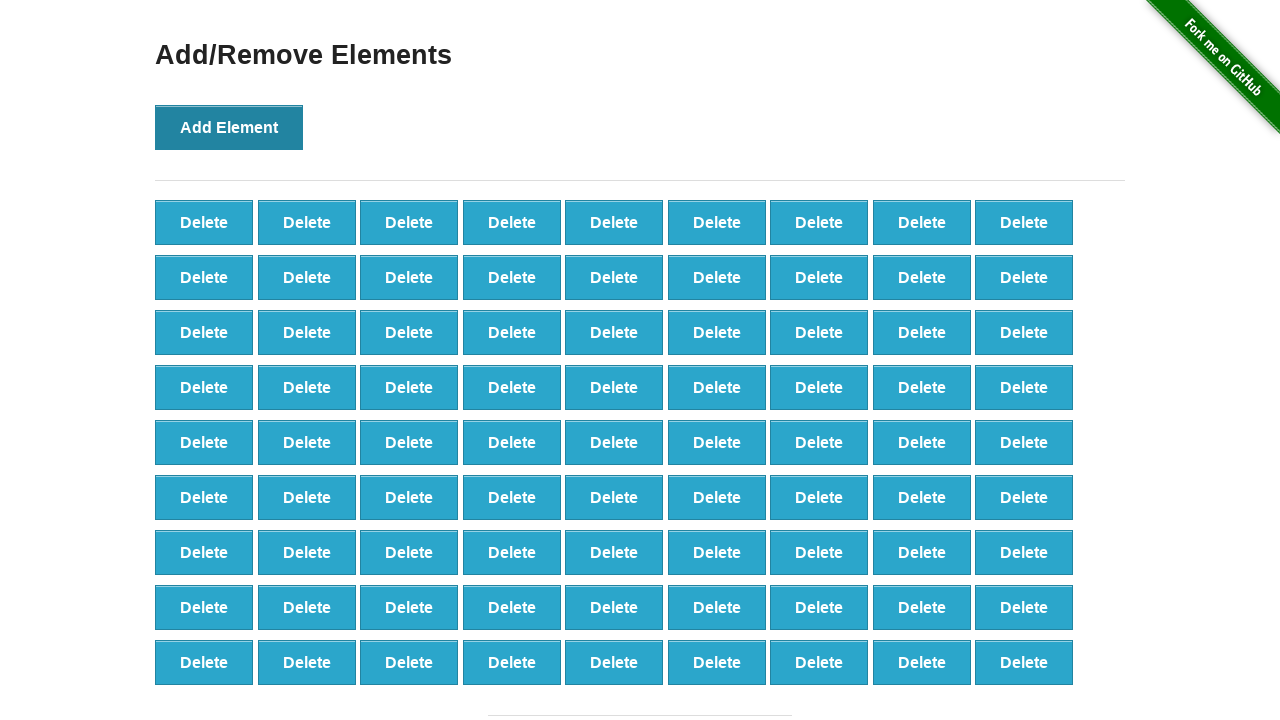

Clicked 'Add Element' button (iteration 82/100) at (229, 127) on button[onclick='addElement()']
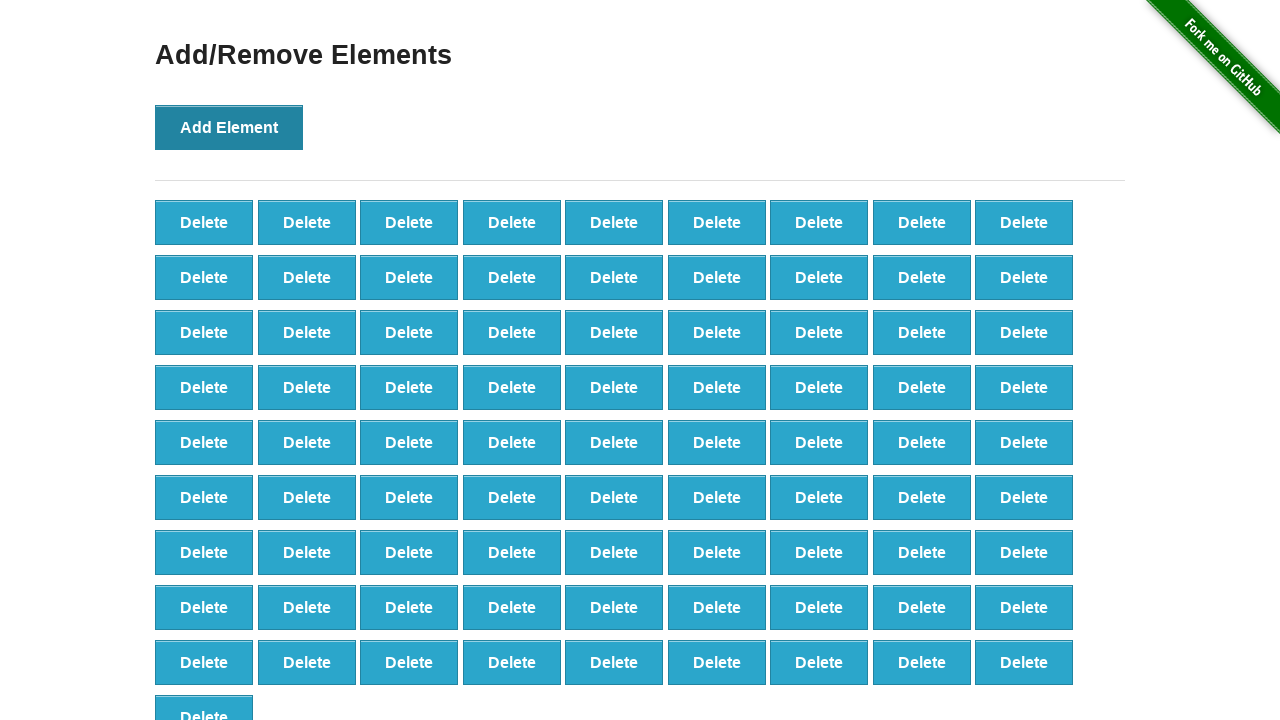

Clicked 'Add Element' button (iteration 83/100) at (229, 127) on button[onclick='addElement()']
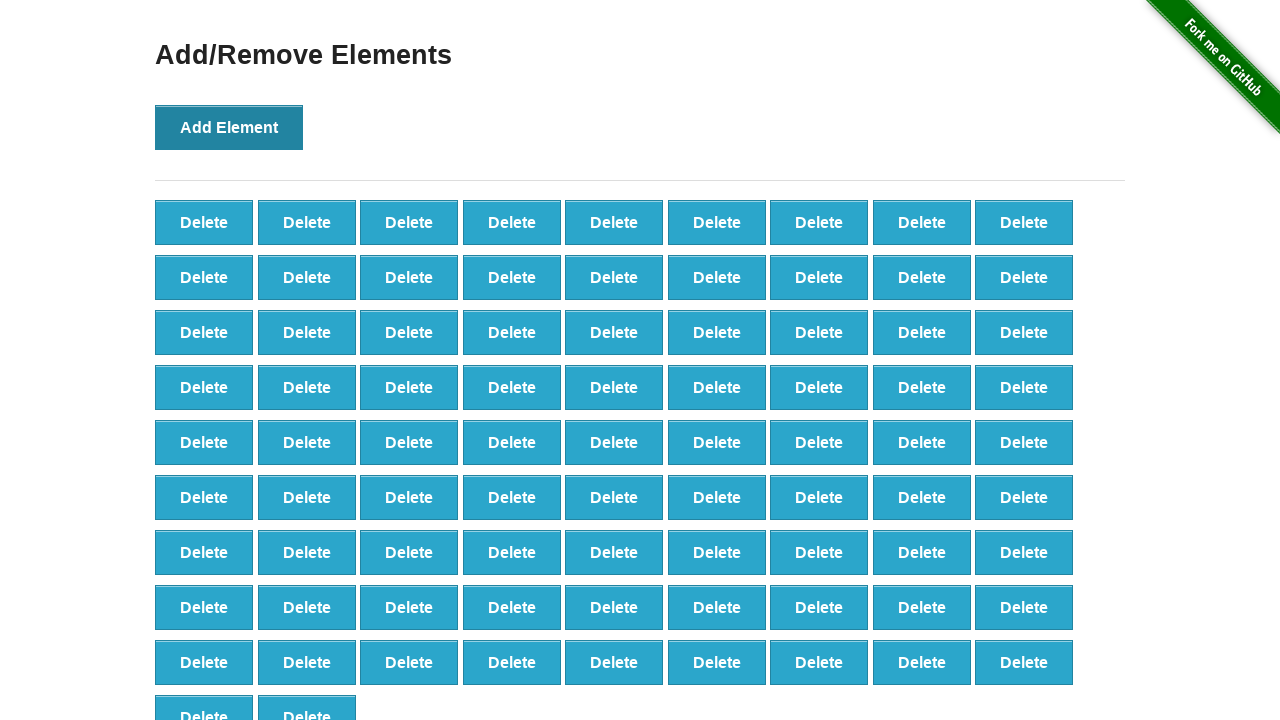

Clicked 'Add Element' button (iteration 84/100) at (229, 127) on button[onclick='addElement()']
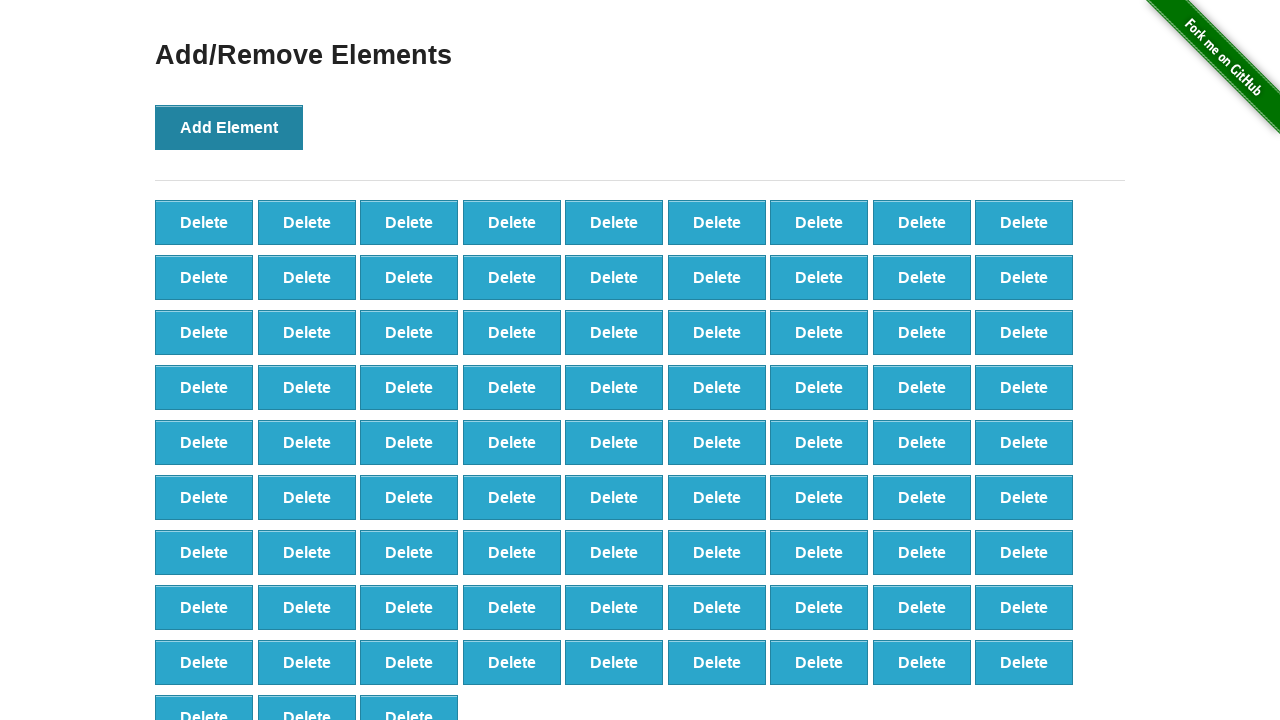

Clicked 'Add Element' button (iteration 85/100) at (229, 127) on button[onclick='addElement()']
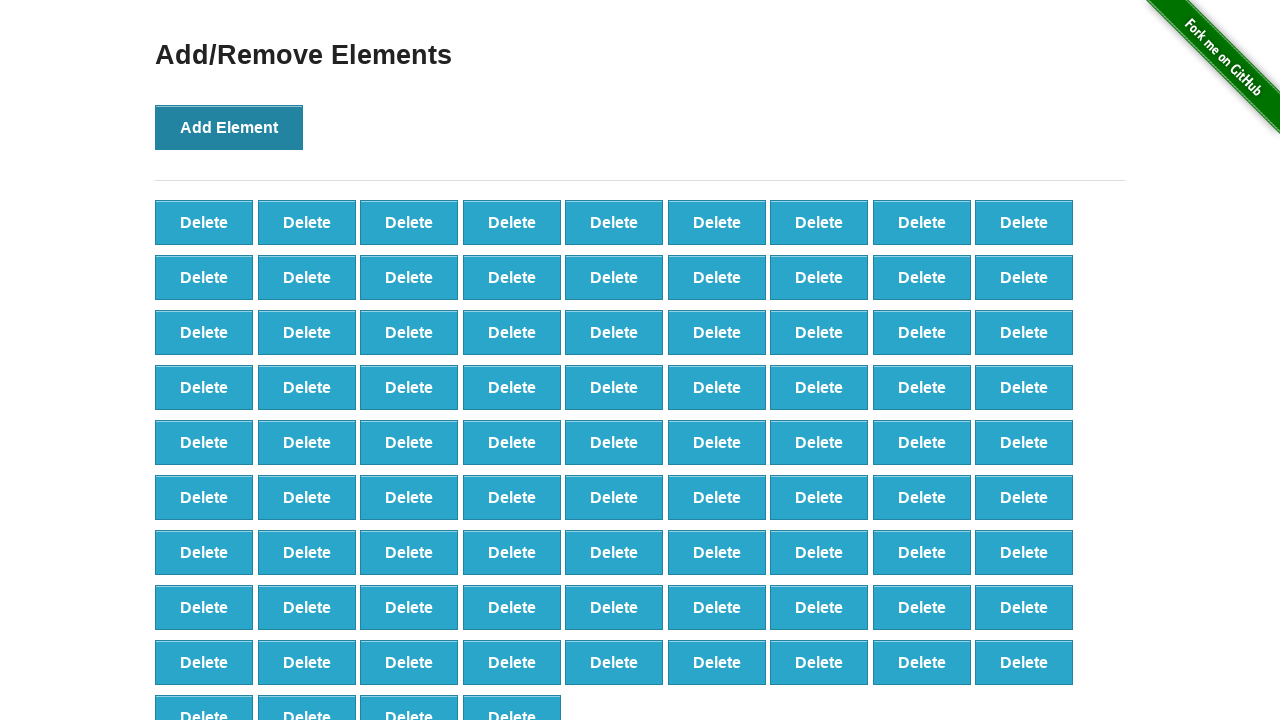

Clicked 'Add Element' button (iteration 86/100) at (229, 127) on button[onclick='addElement()']
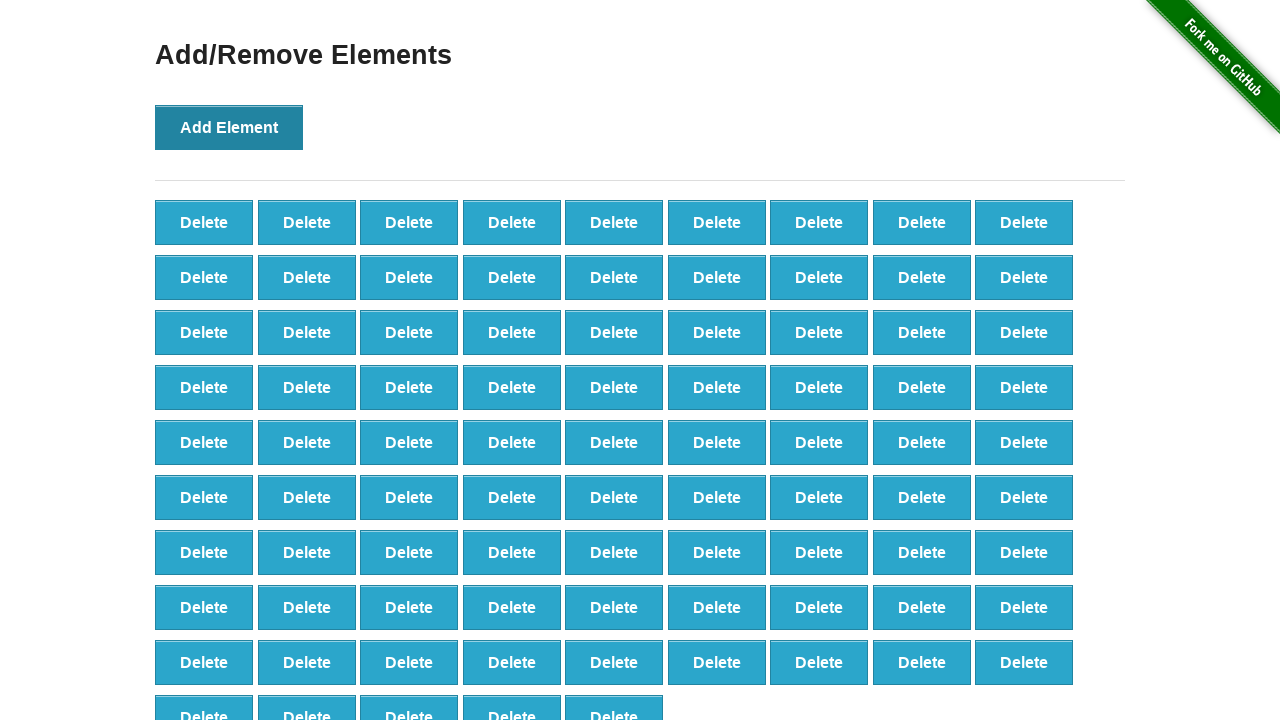

Clicked 'Add Element' button (iteration 87/100) at (229, 127) on button[onclick='addElement()']
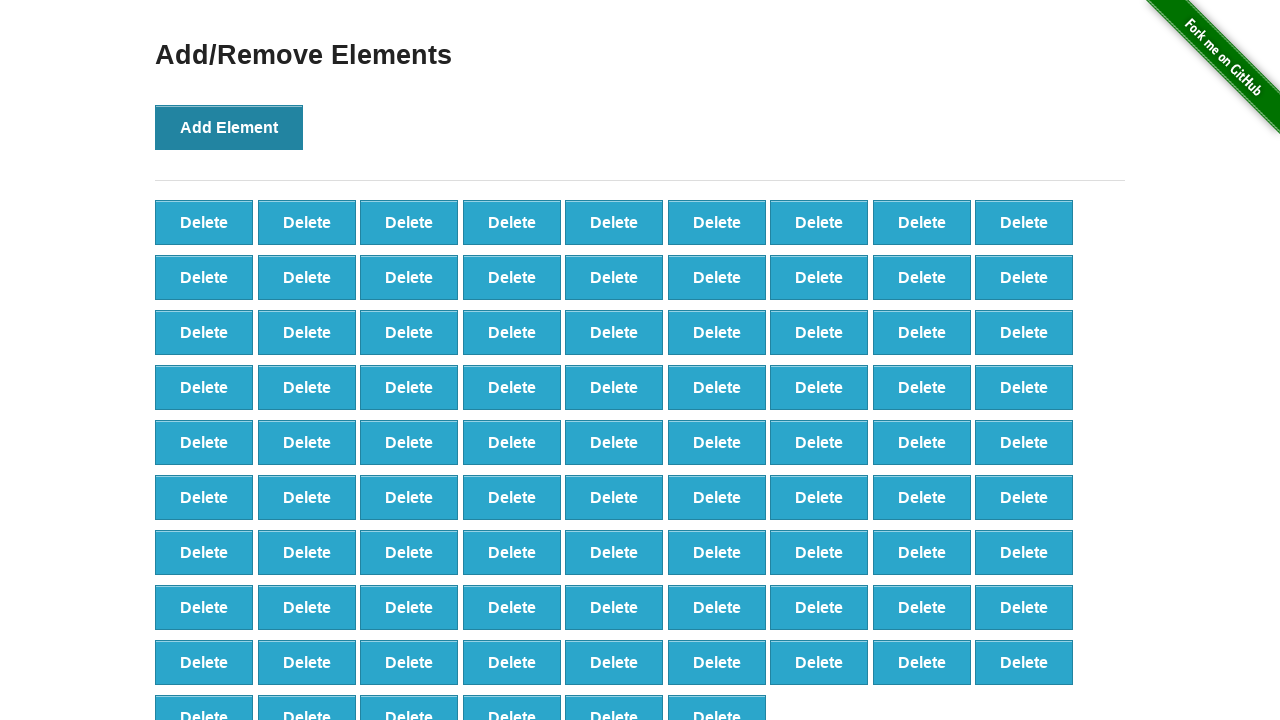

Clicked 'Add Element' button (iteration 88/100) at (229, 127) on button[onclick='addElement()']
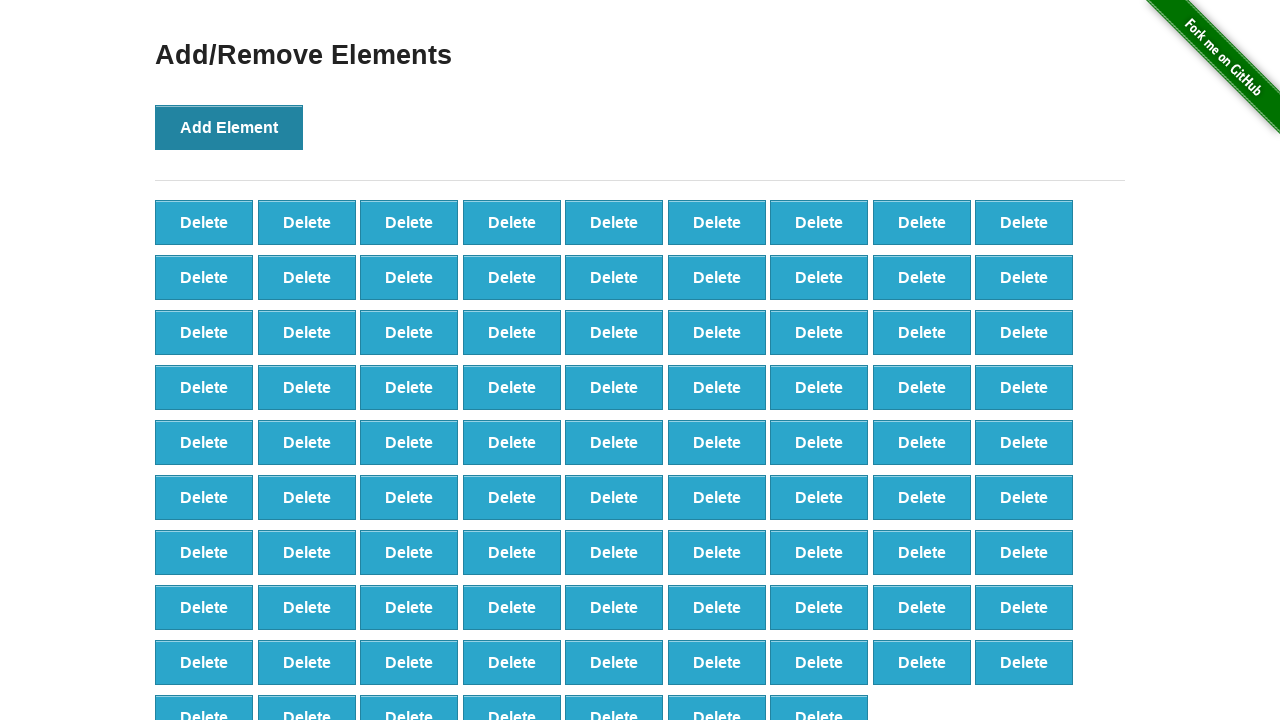

Clicked 'Add Element' button (iteration 89/100) at (229, 127) on button[onclick='addElement()']
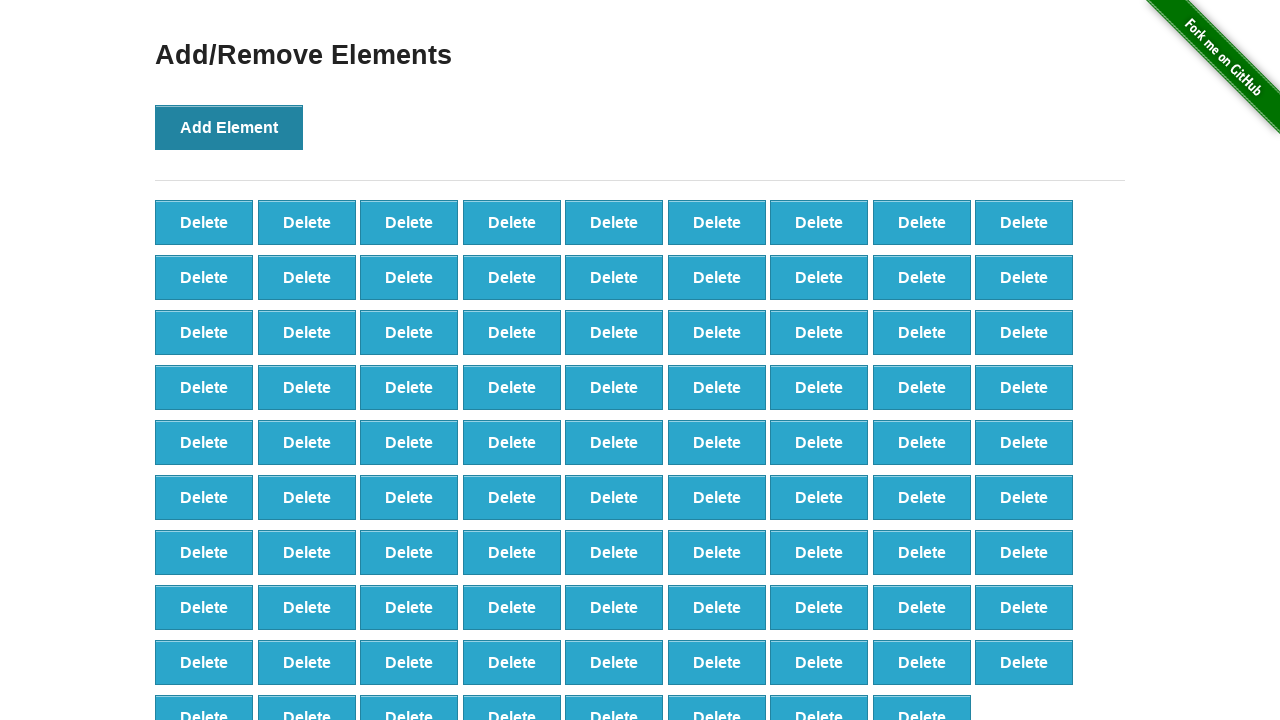

Clicked 'Add Element' button (iteration 90/100) at (229, 127) on button[onclick='addElement()']
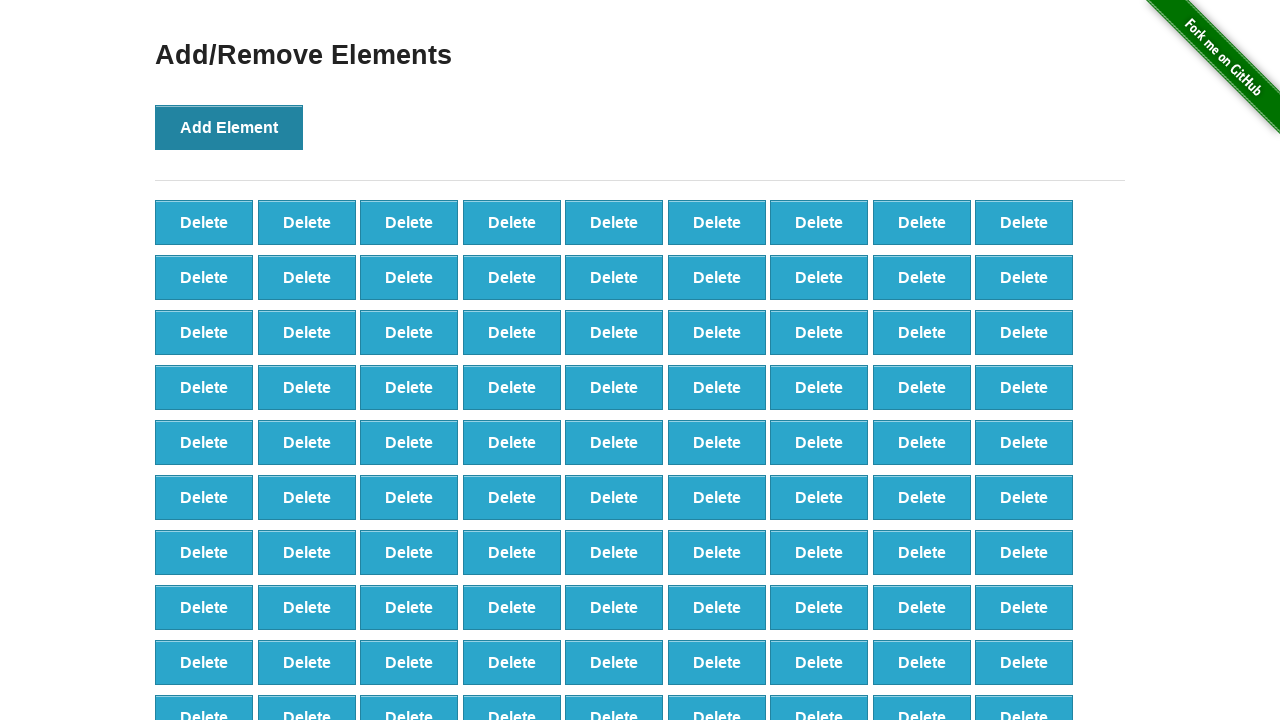

Clicked 'Add Element' button (iteration 91/100) at (229, 127) on button[onclick='addElement()']
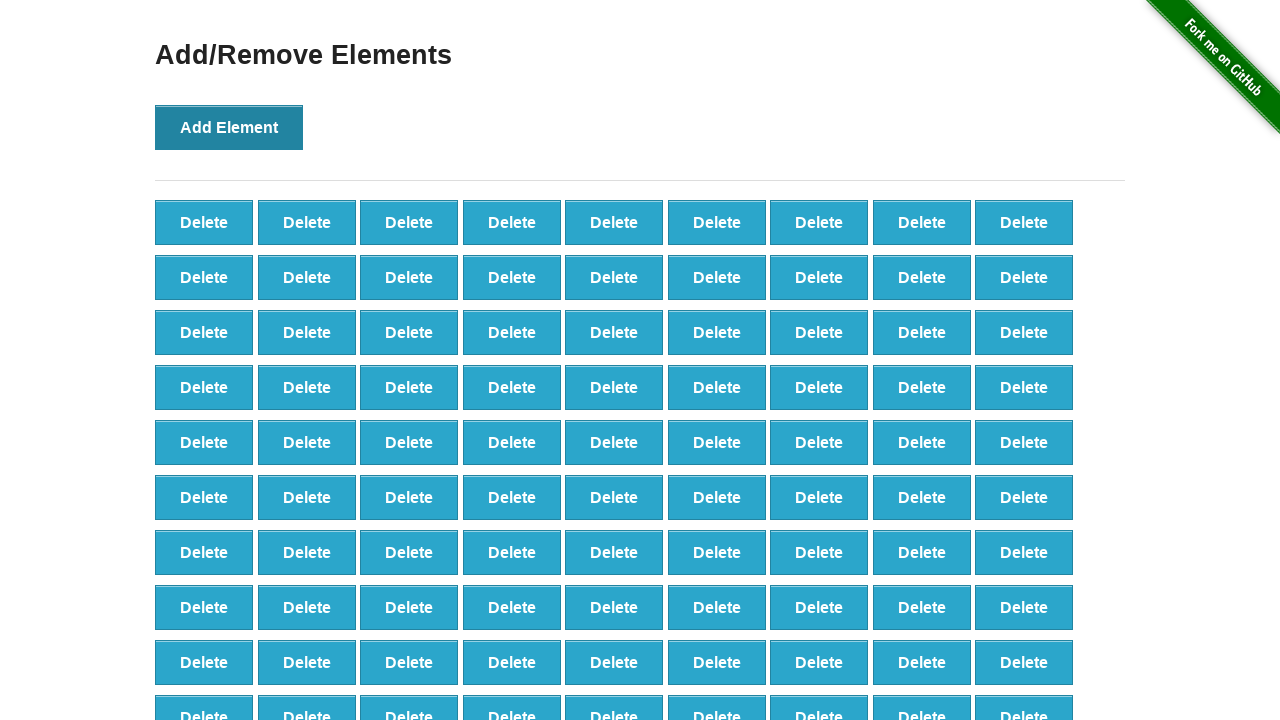

Clicked 'Add Element' button (iteration 92/100) at (229, 127) on button[onclick='addElement()']
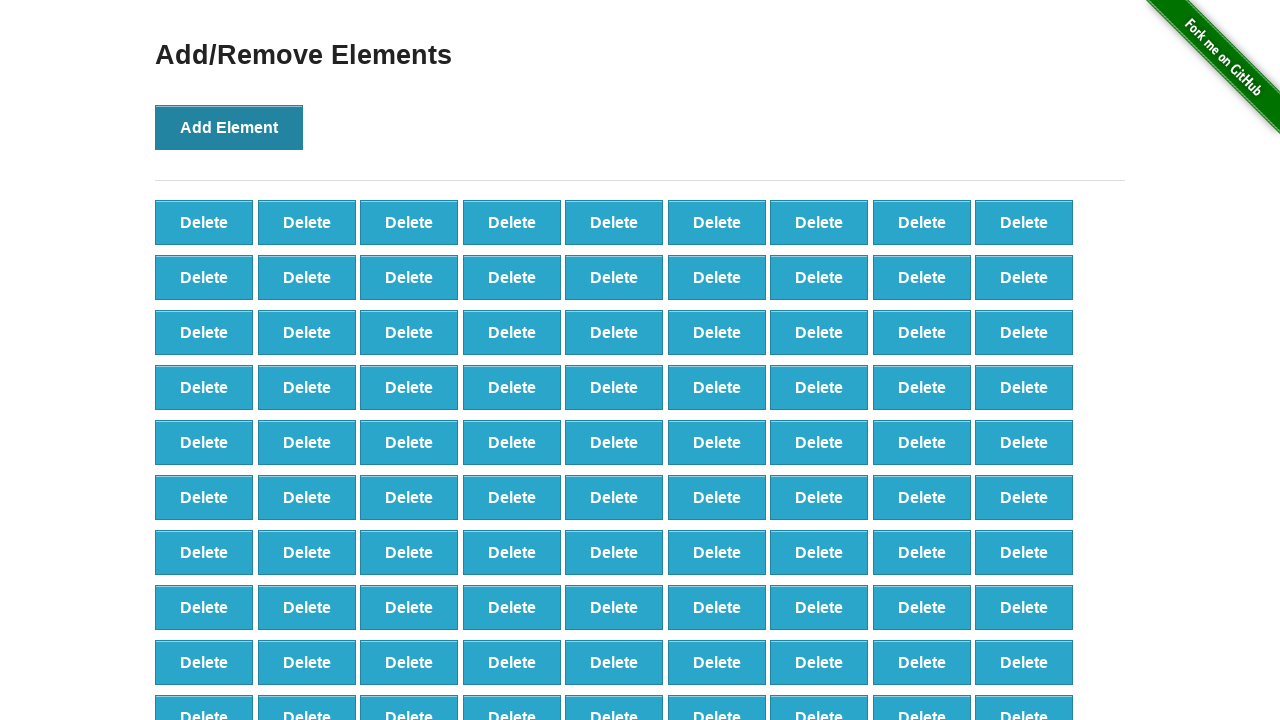

Clicked 'Add Element' button (iteration 93/100) at (229, 127) on button[onclick='addElement()']
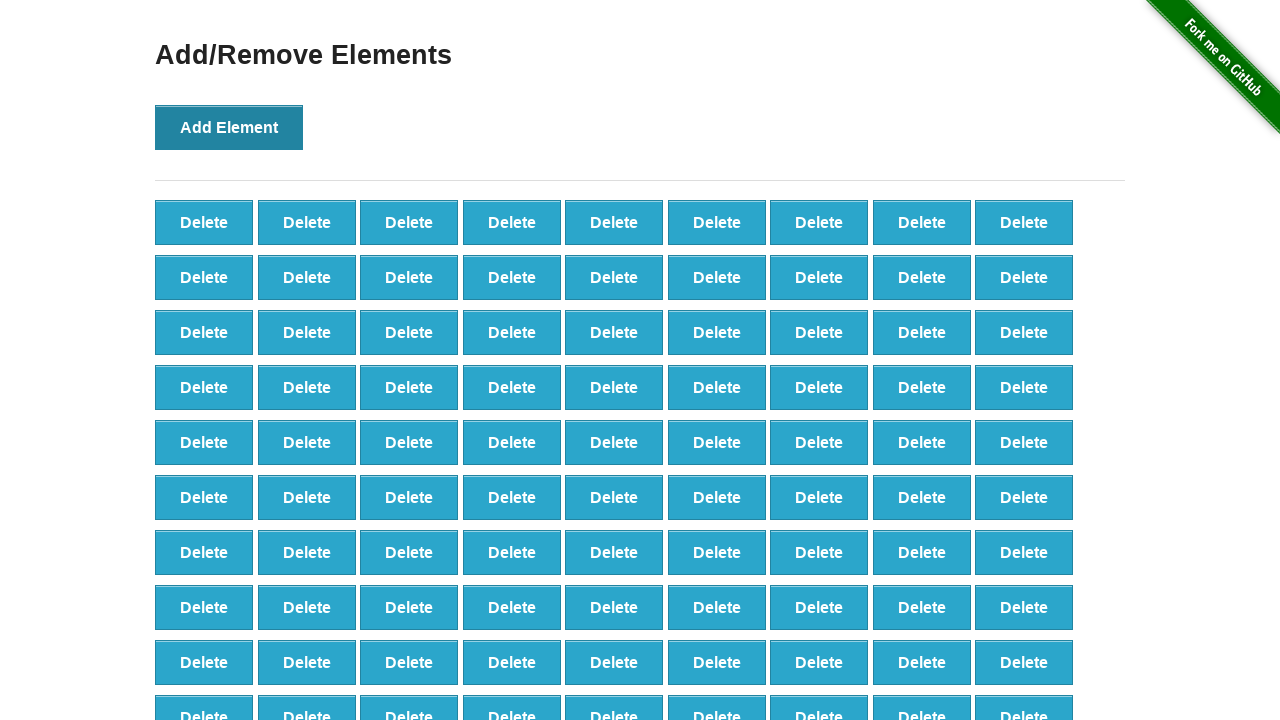

Clicked 'Add Element' button (iteration 94/100) at (229, 127) on button[onclick='addElement()']
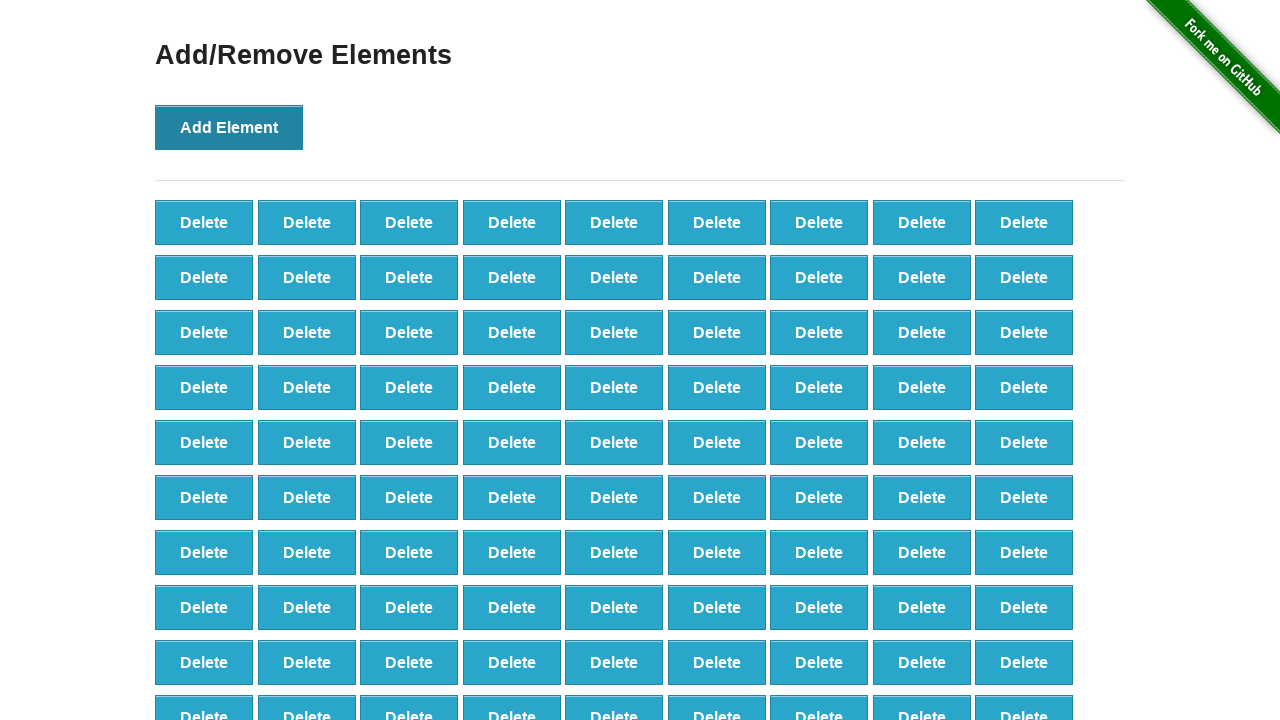

Clicked 'Add Element' button (iteration 95/100) at (229, 127) on button[onclick='addElement()']
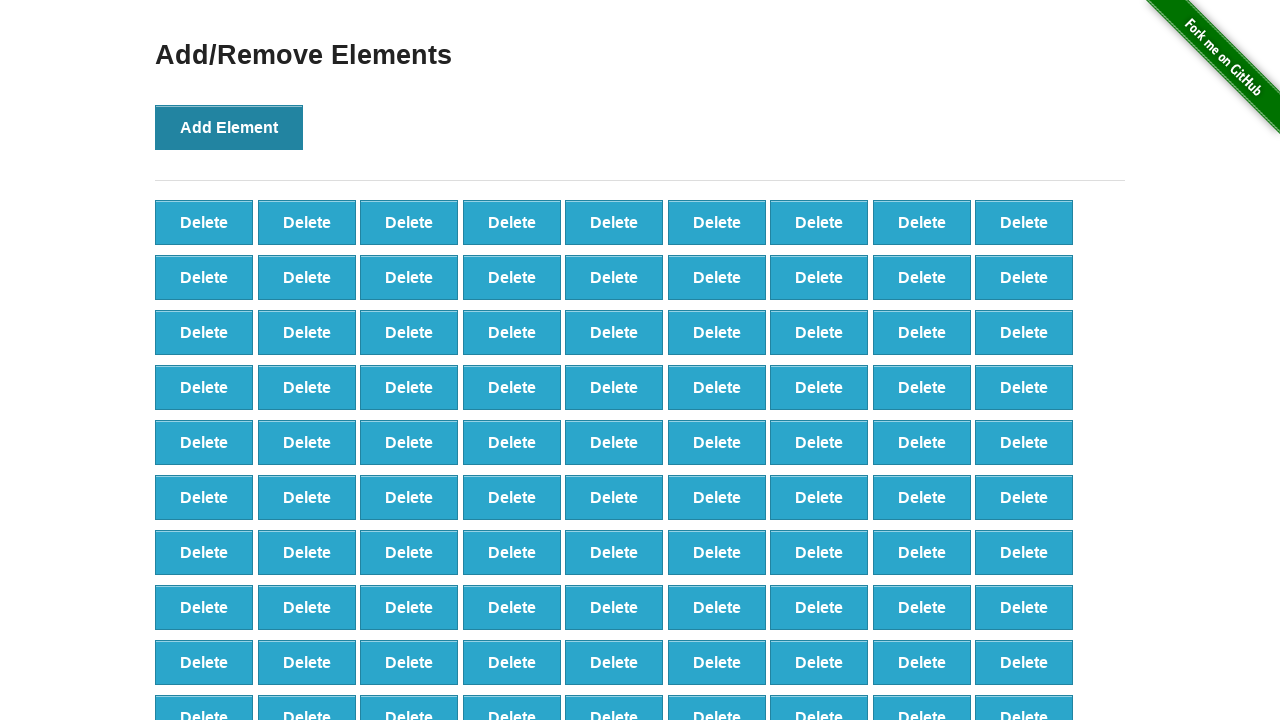

Clicked 'Add Element' button (iteration 96/100) at (229, 127) on button[onclick='addElement()']
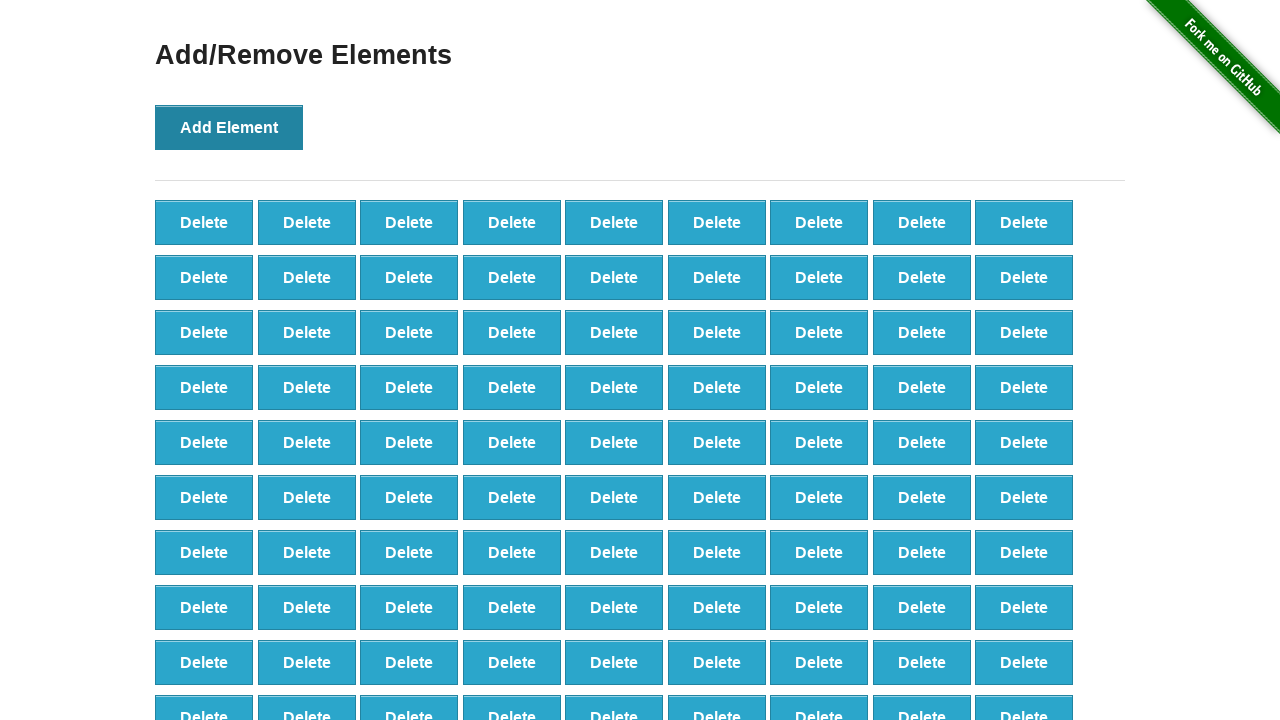

Clicked 'Add Element' button (iteration 97/100) at (229, 127) on button[onclick='addElement()']
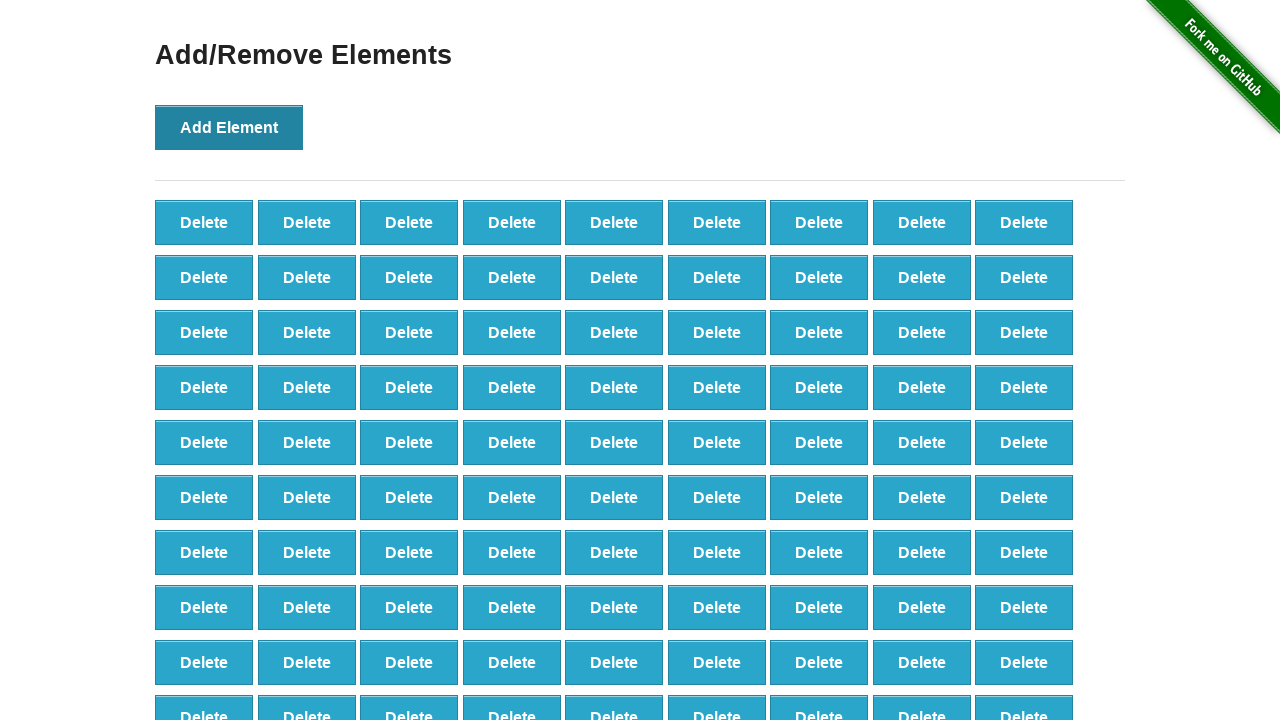

Clicked 'Add Element' button (iteration 98/100) at (229, 127) on button[onclick='addElement()']
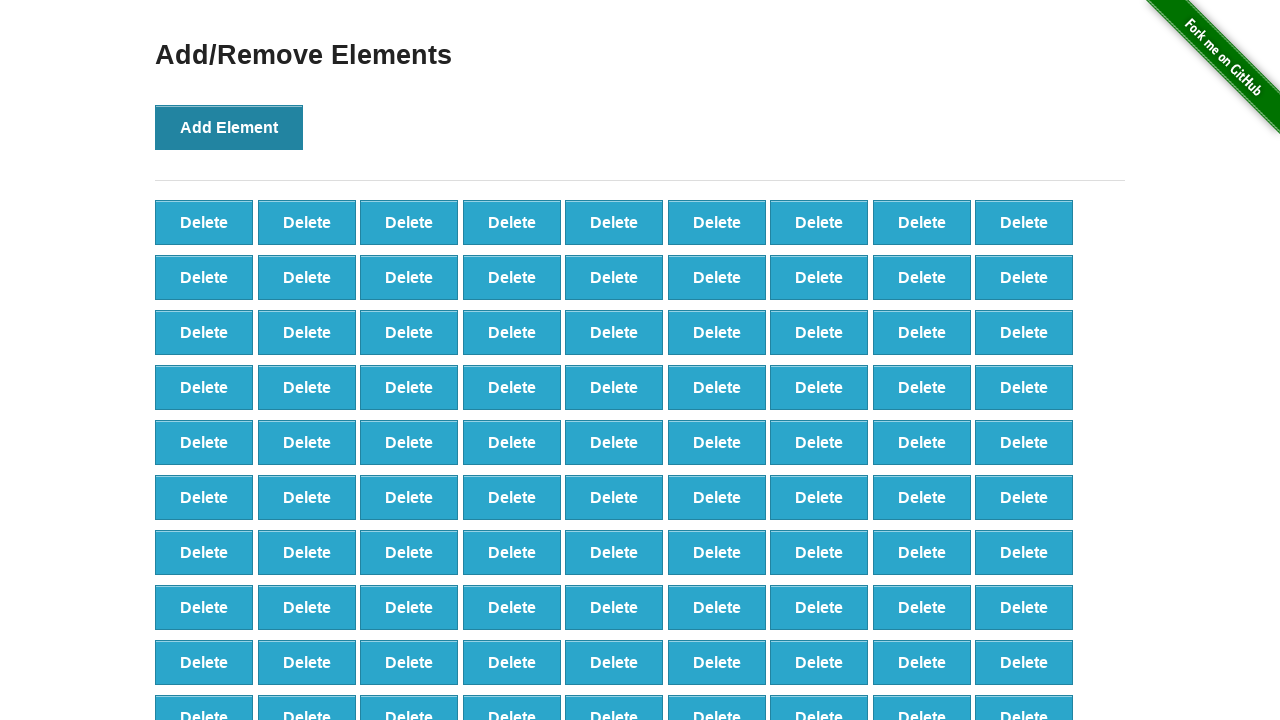

Clicked 'Add Element' button (iteration 99/100) at (229, 127) on button[onclick='addElement()']
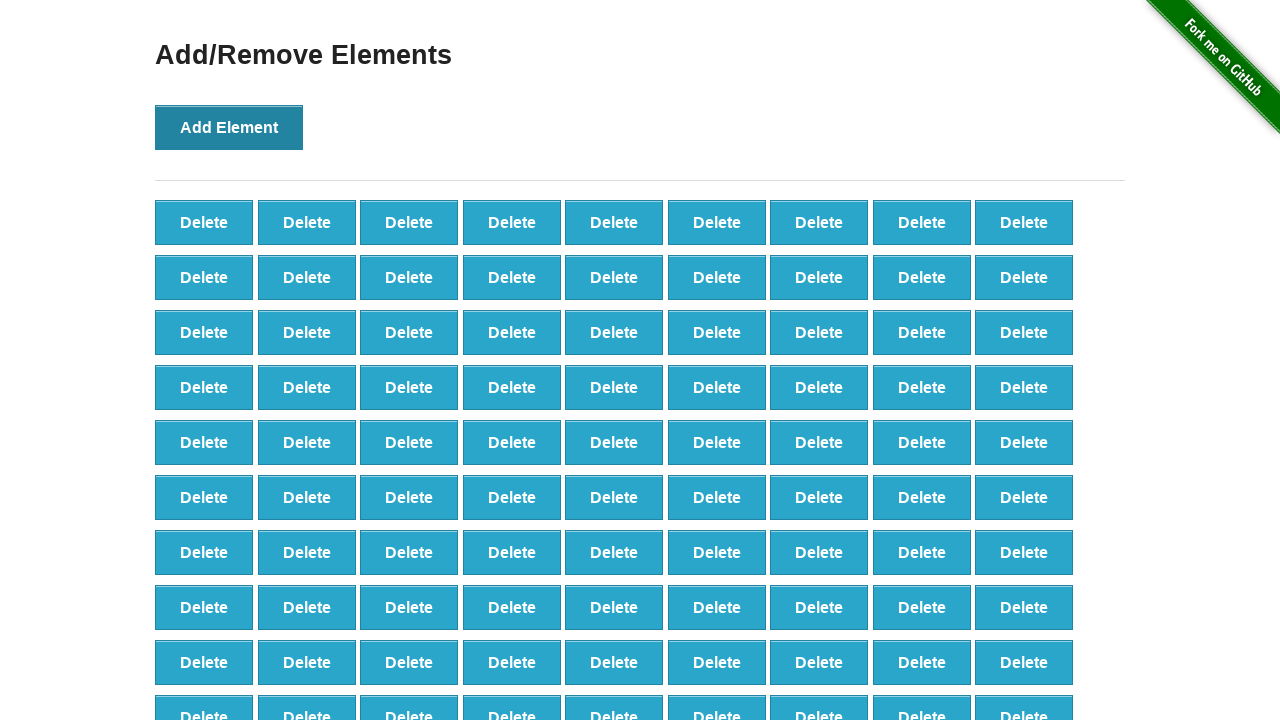

Clicked 'Add Element' button (iteration 100/100) at (229, 127) on button[onclick='addElement()']
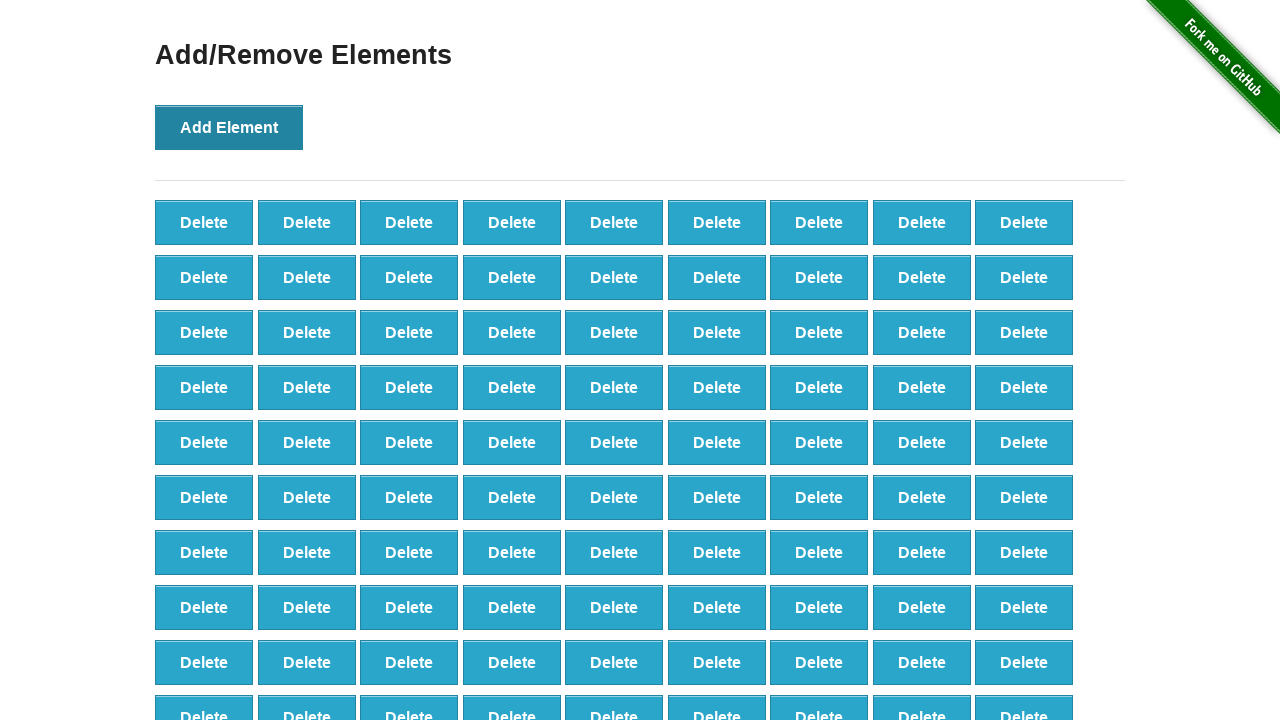

Counted initial delete buttons: 100
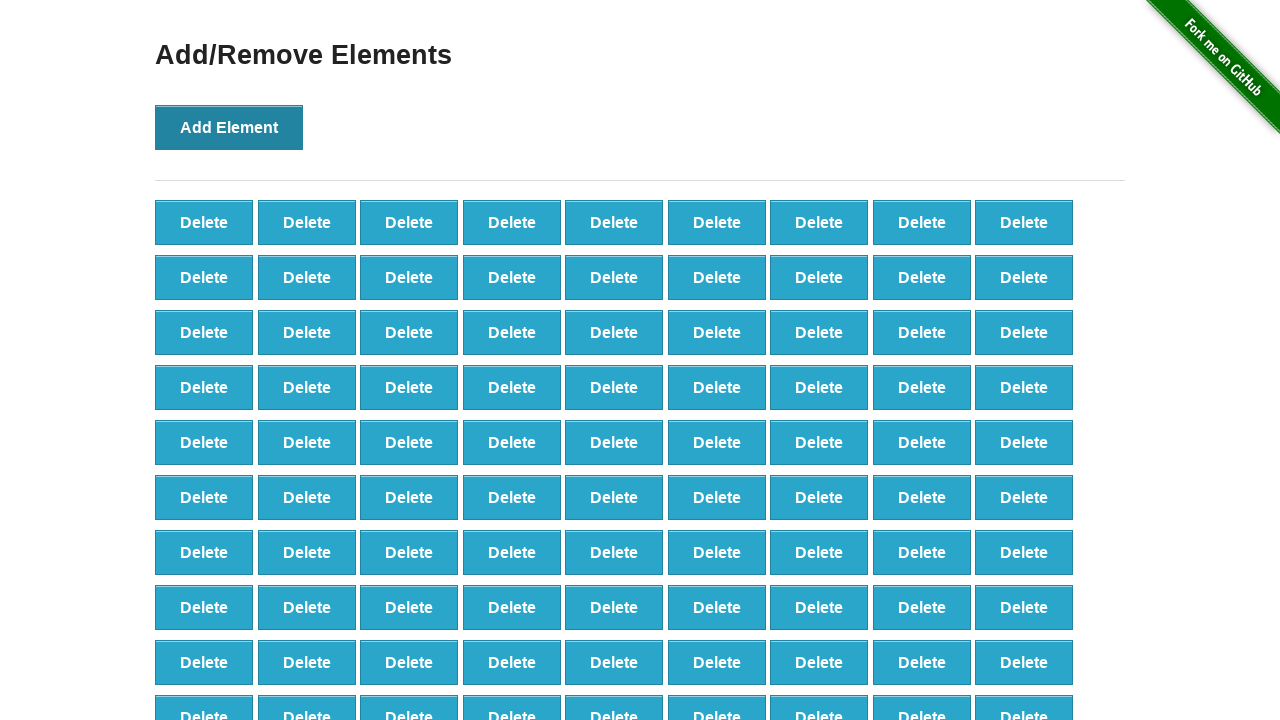

Clicked 'Delete' button (iteration 1/20) at (204, 222) on button[onclick='deleteElement()'] >> nth=0
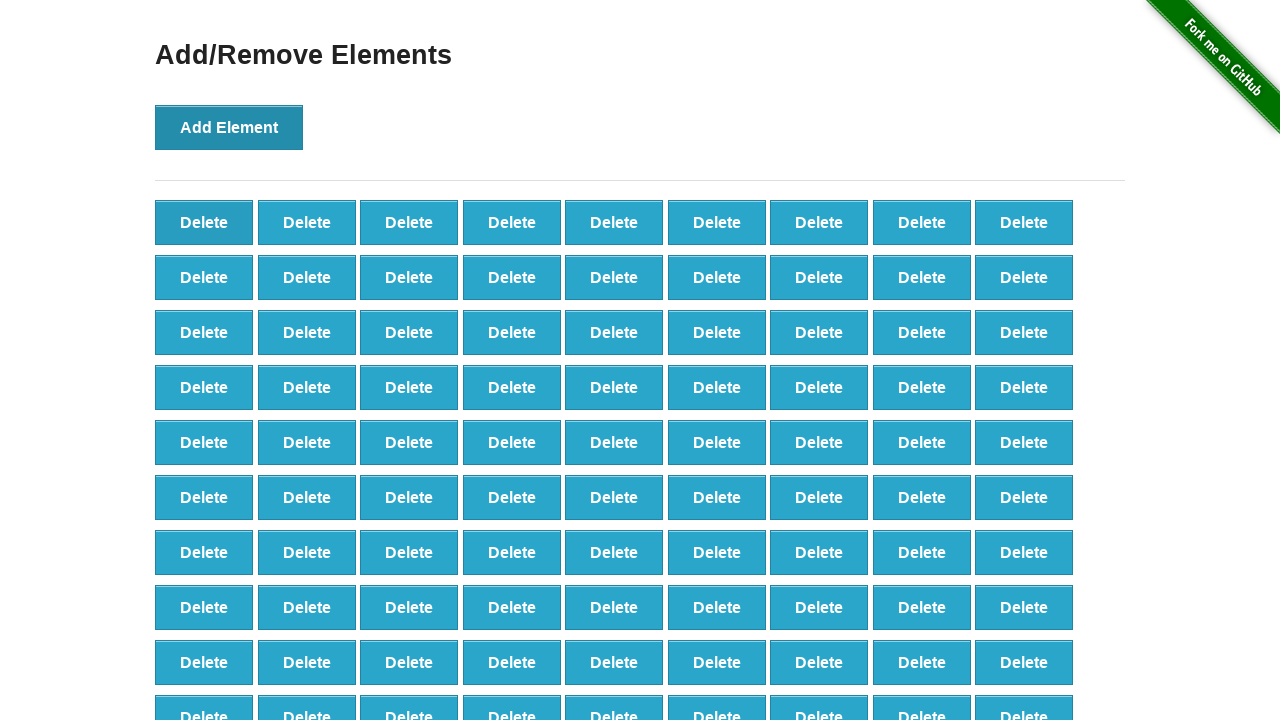

Clicked 'Delete' button (iteration 2/20) at (204, 222) on button[onclick='deleteElement()'] >> nth=0
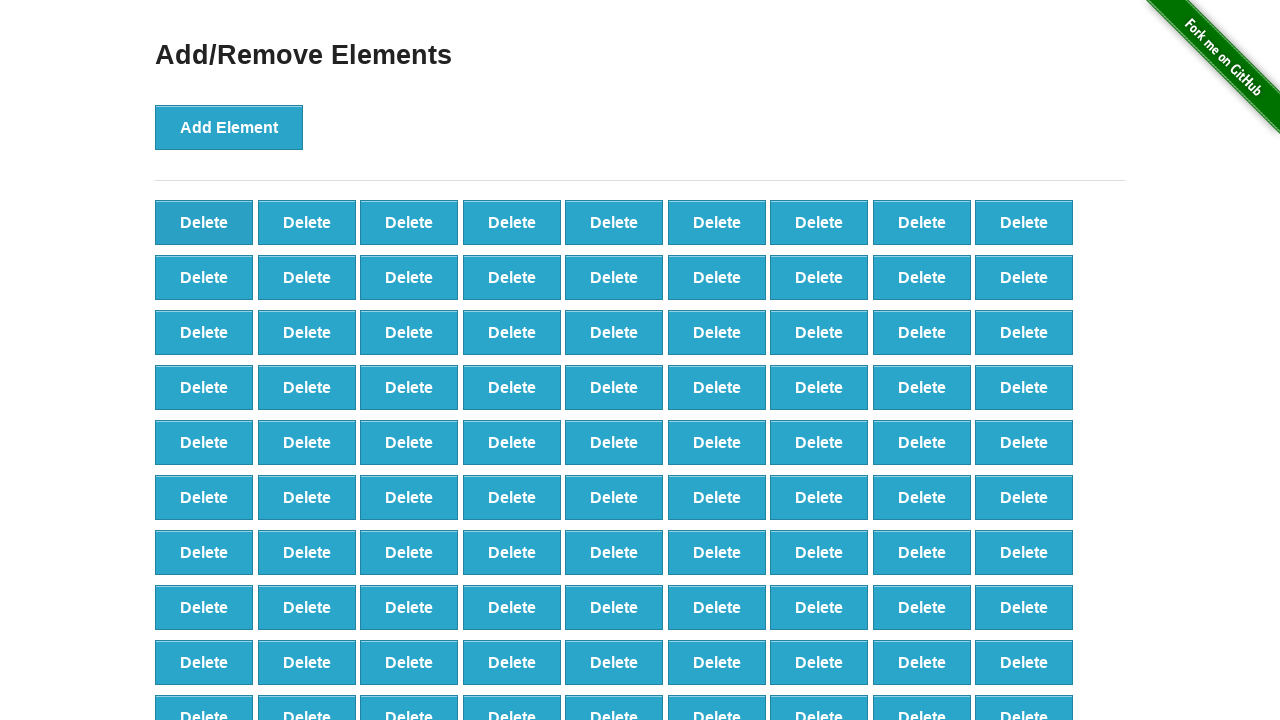

Clicked 'Delete' button (iteration 3/20) at (204, 222) on button[onclick='deleteElement()'] >> nth=0
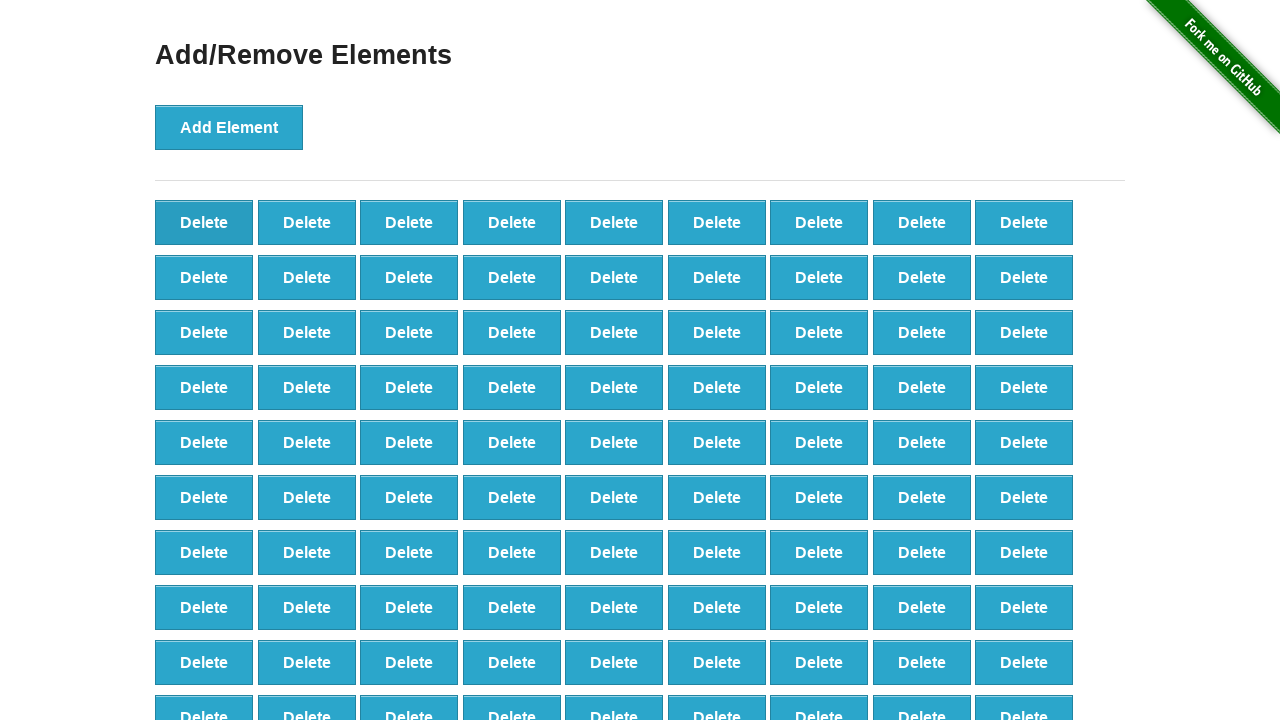

Clicked 'Delete' button (iteration 4/20) at (204, 222) on button[onclick='deleteElement()'] >> nth=0
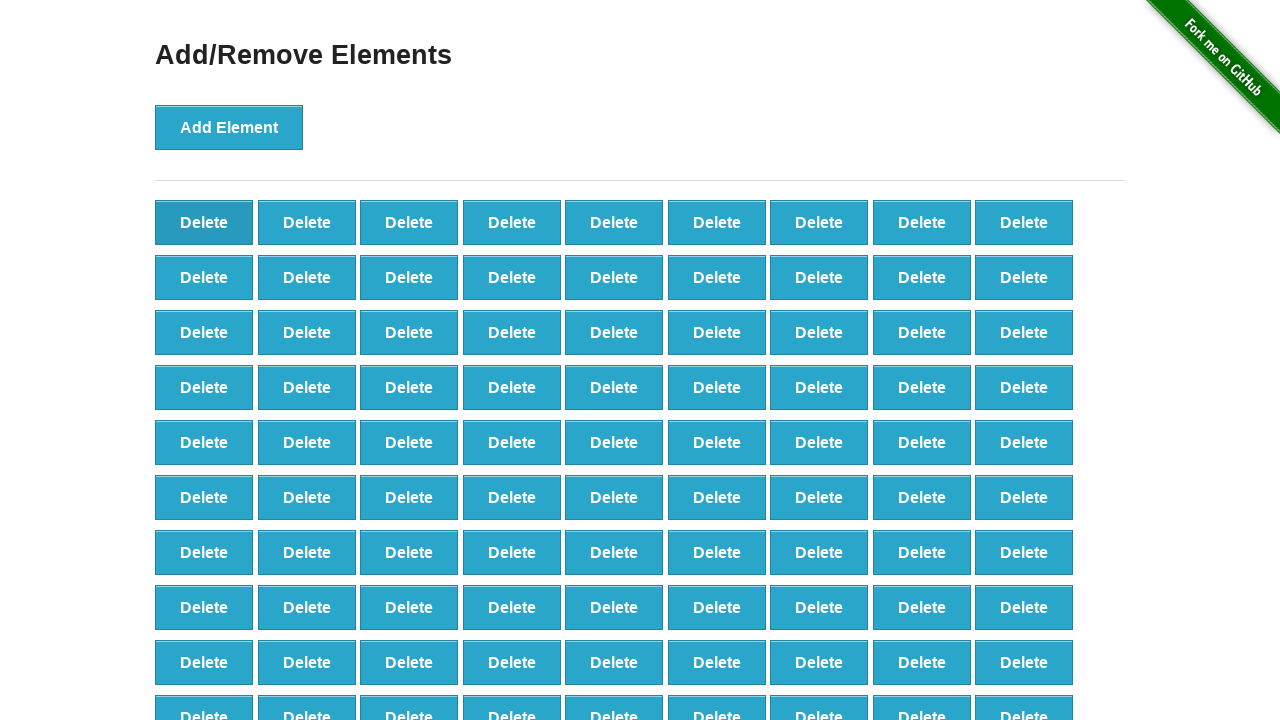

Clicked 'Delete' button (iteration 5/20) at (204, 222) on button[onclick='deleteElement()'] >> nth=0
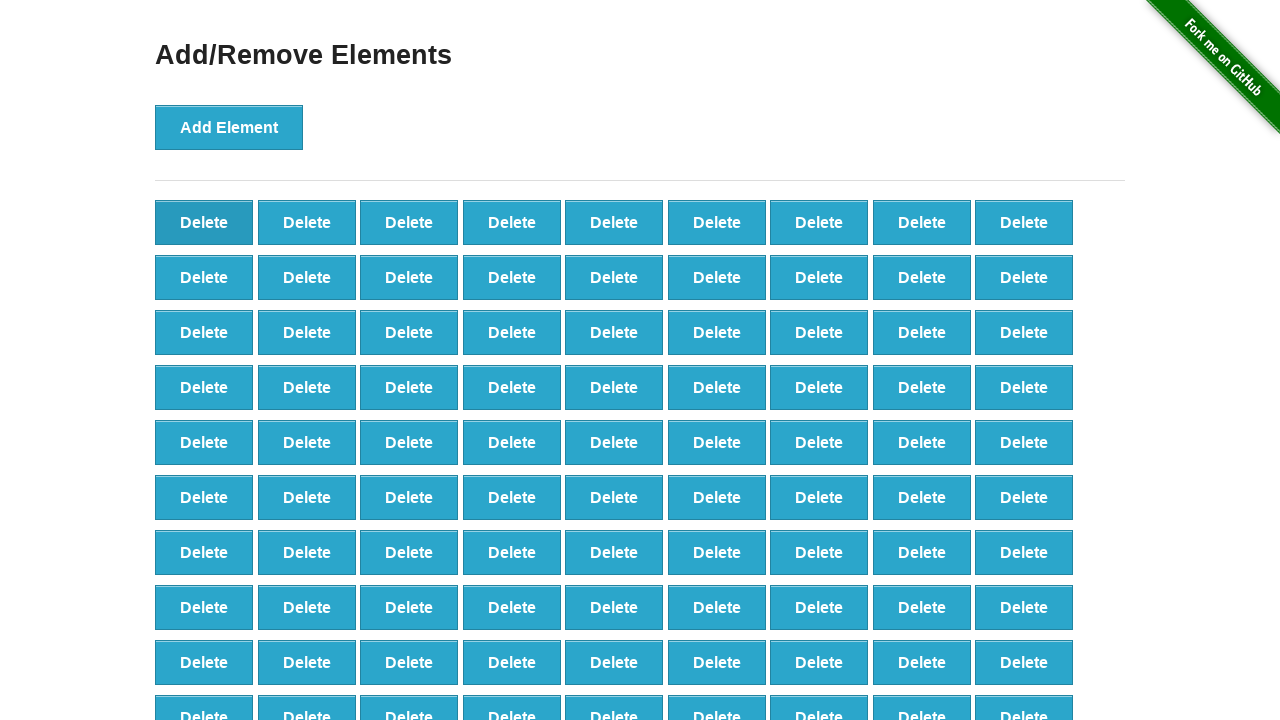

Clicked 'Delete' button (iteration 6/20) at (204, 222) on button[onclick='deleteElement()'] >> nth=0
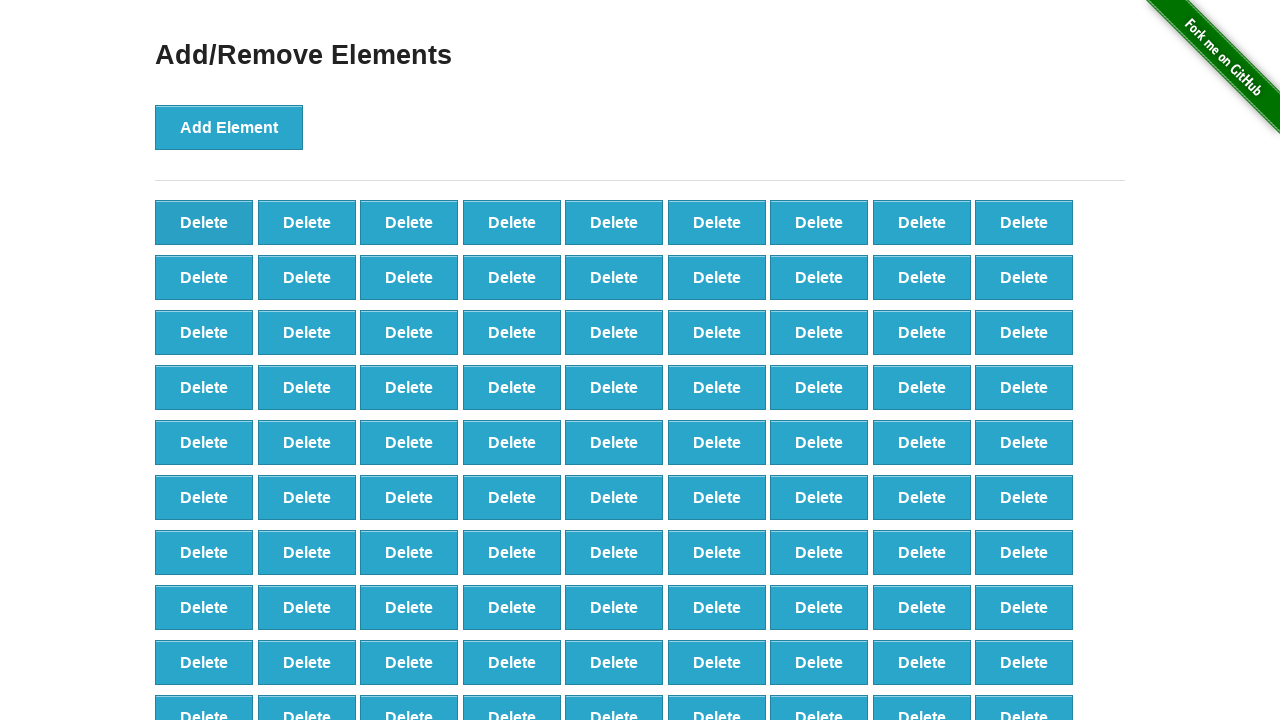

Clicked 'Delete' button (iteration 7/20) at (204, 222) on button[onclick='deleteElement()'] >> nth=0
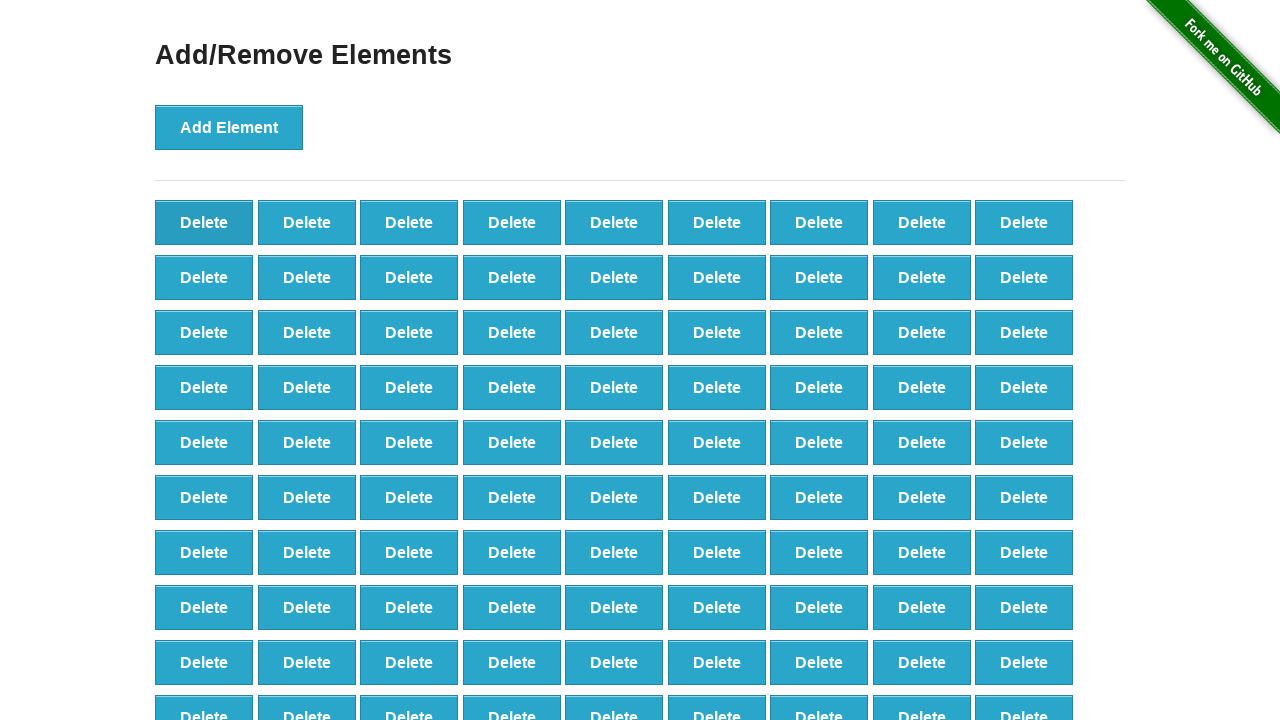

Clicked 'Delete' button (iteration 8/20) at (204, 222) on button[onclick='deleteElement()'] >> nth=0
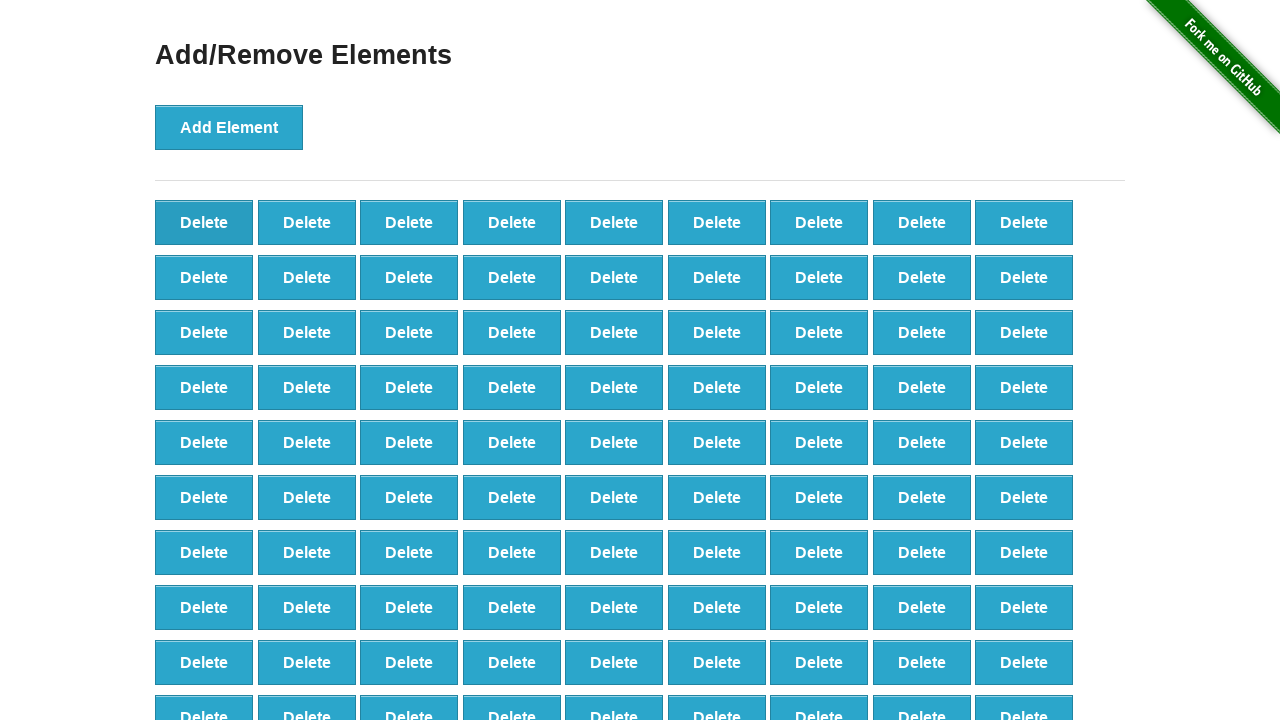

Clicked 'Delete' button (iteration 9/20) at (204, 222) on button[onclick='deleteElement()'] >> nth=0
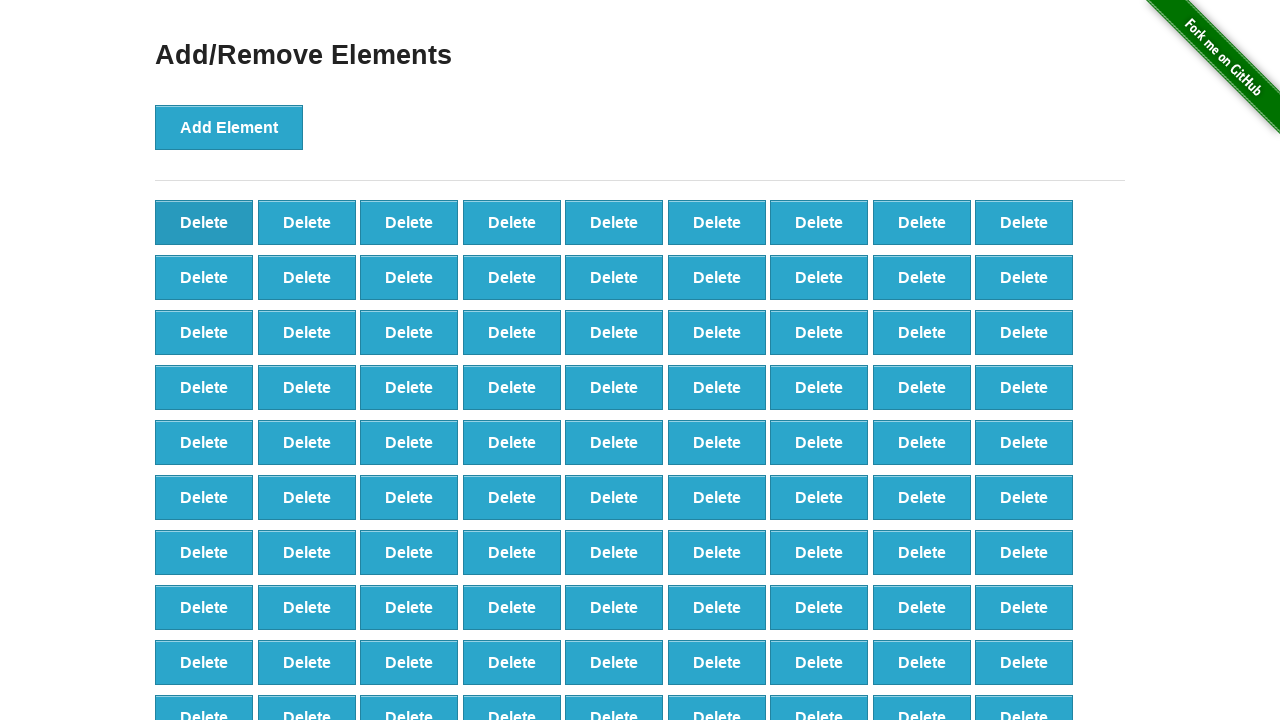

Clicked 'Delete' button (iteration 10/20) at (204, 222) on button[onclick='deleteElement()'] >> nth=0
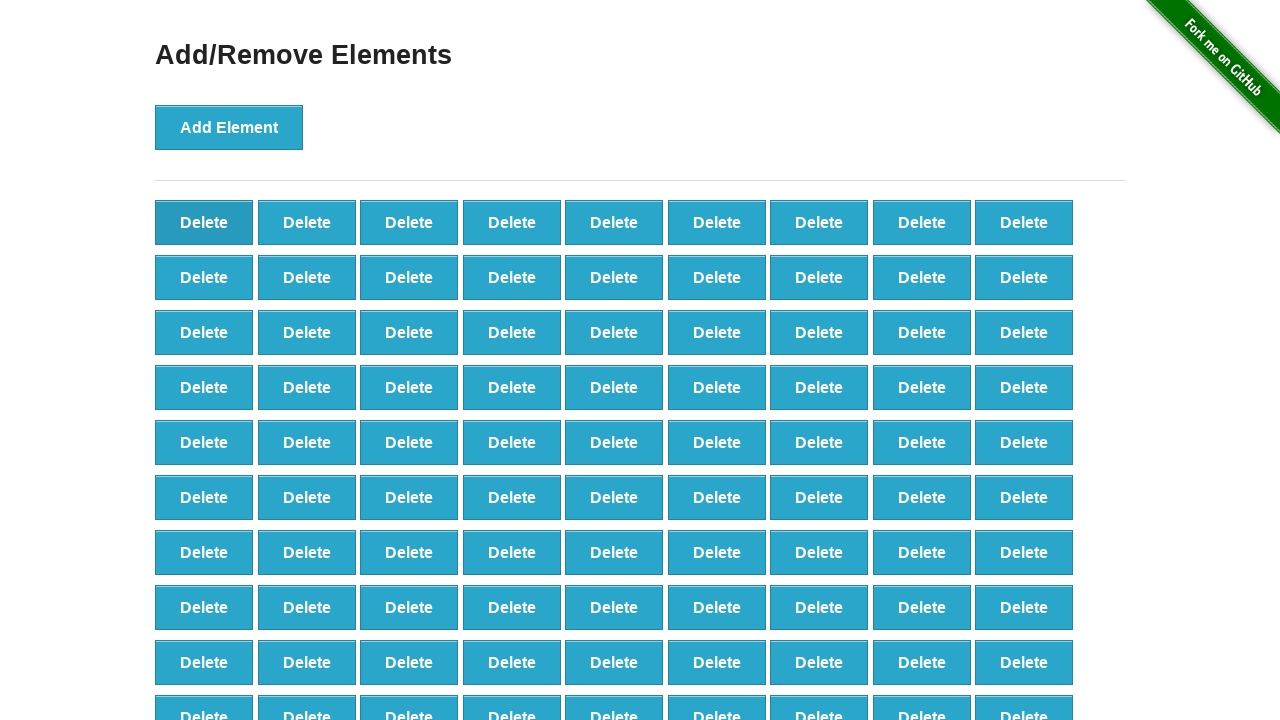

Clicked 'Delete' button (iteration 11/20) at (204, 222) on button[onclick='deleteElement()'] >> nth=0
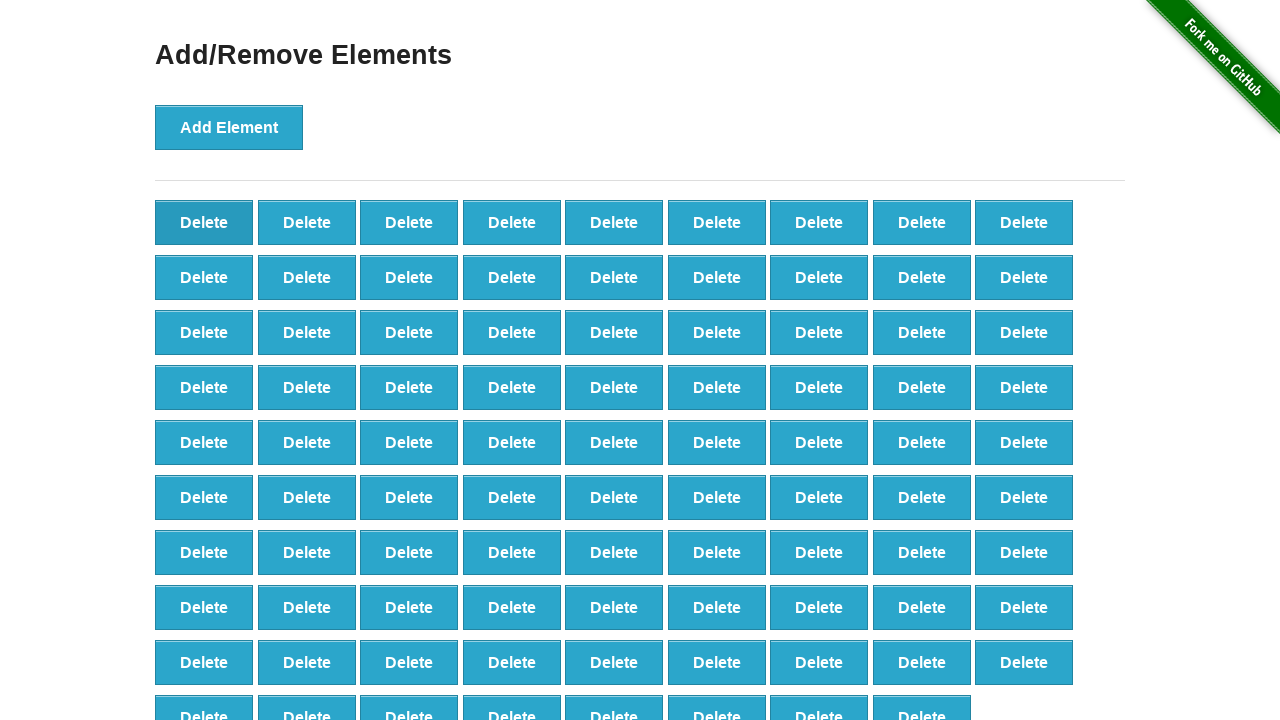

Clicked 'Delete' button (iteration 12/20) at (204, 222) on button[onclick='deleteElement()'] >> nth=0
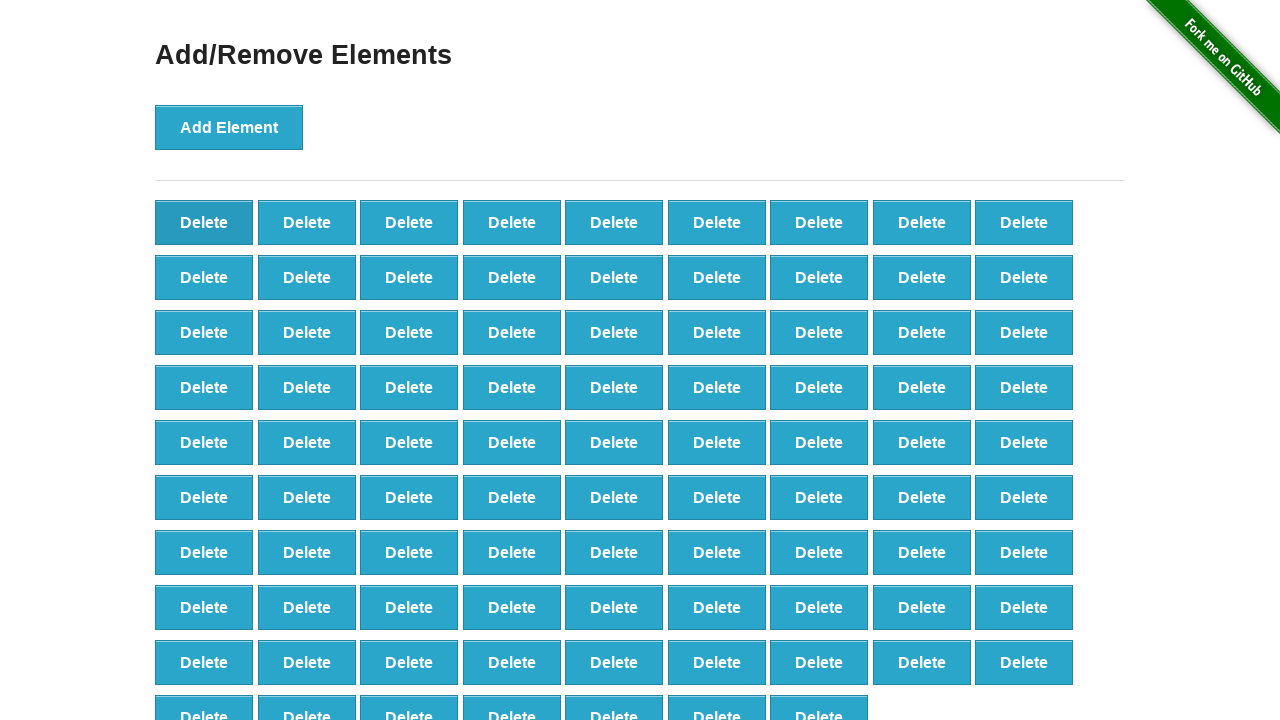

Clicked 'Delete' button (iteration 13/20) at (204, 222) on button[onclick='deleteElement()'] >> nth=0
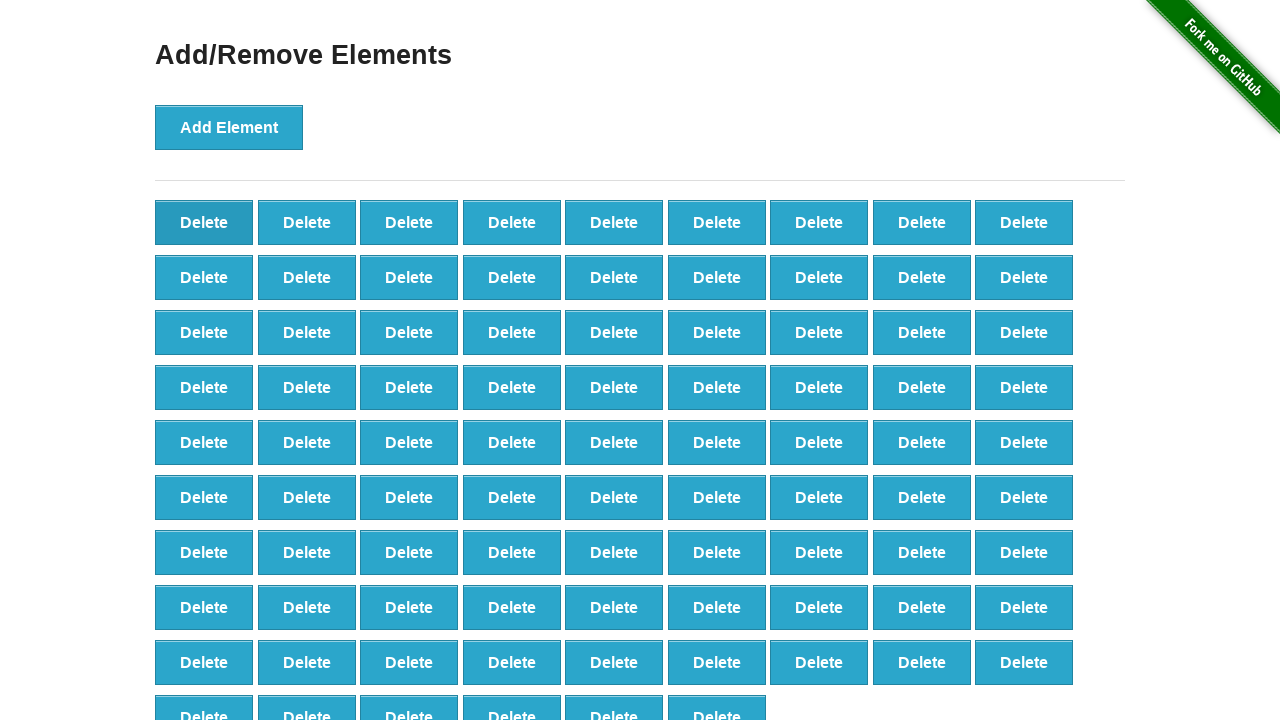

Clicked 'Delete' button (iteration 14/20) at (204, 222) on button[onclick='deleteElement()'] >> nth=0
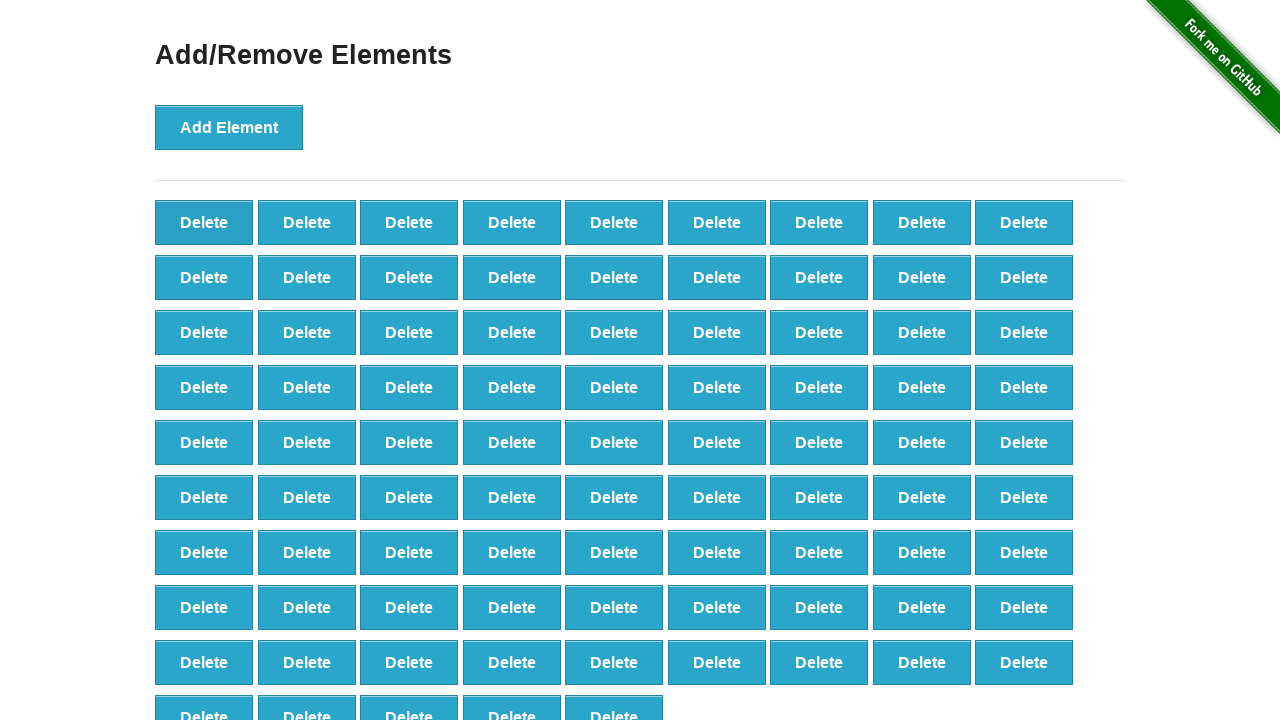

Clicked 'Delete' button (iteration 15/20) at (204, 222) on button[onclick='deleteElement()'] >> nth=0
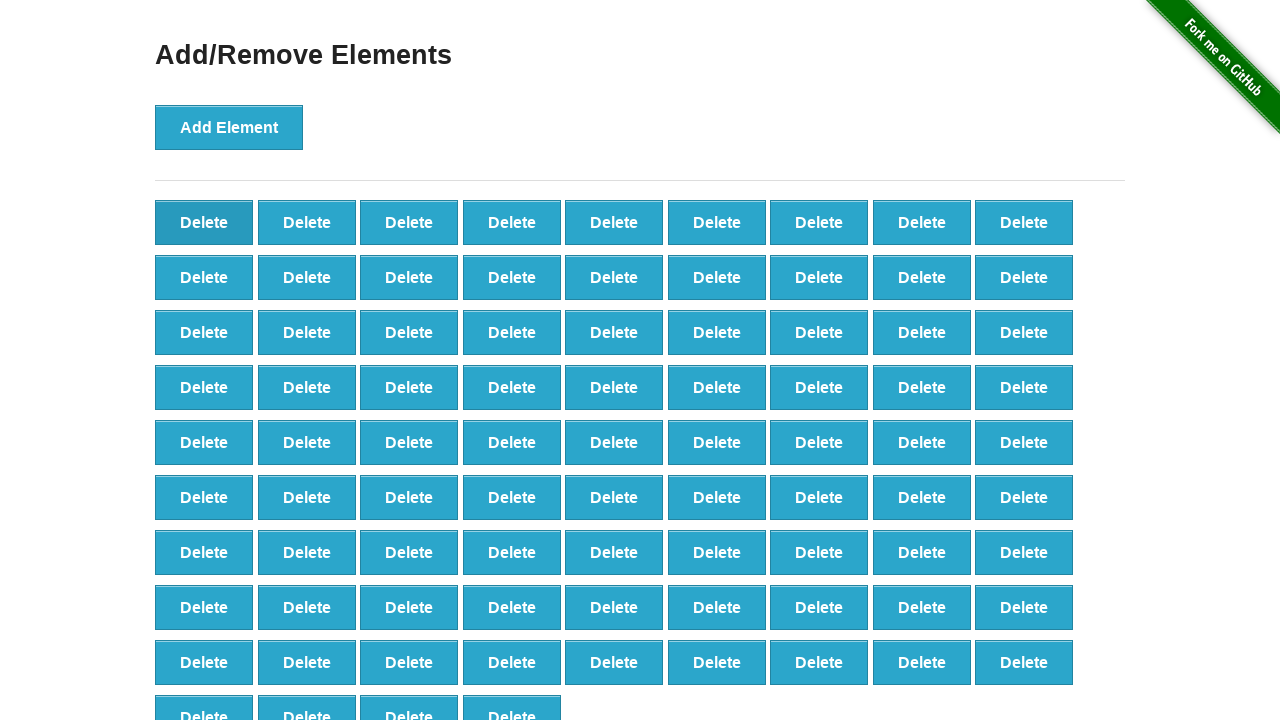

Clicked 'Delete' button (iteration 16/20) at (204, 222) on button[onclick='deleteElement()'] >> nth=0
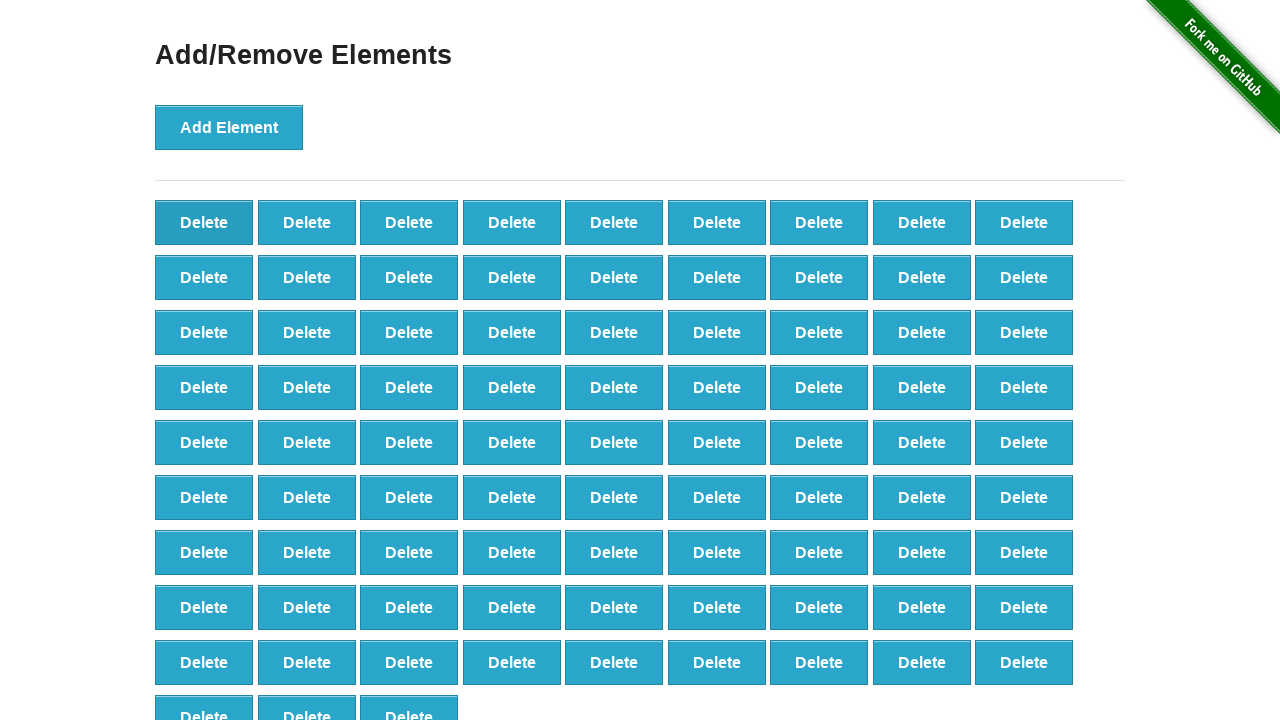

Clicked 'Delete' button (iteration 17/20) at (204, 222) on button[onclick='deleteElement()'] >> nth=0
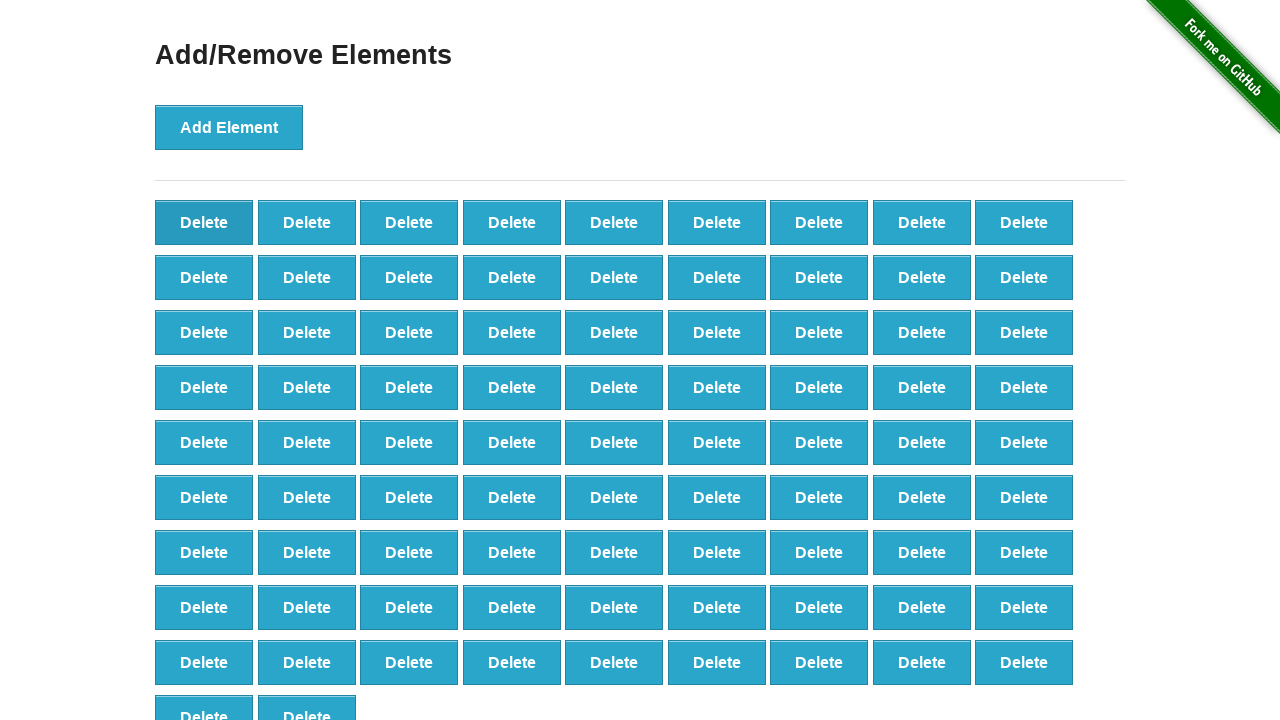

Clicked 'Delete' button (iteration 18/20) at (204, 222) on button[onclick='deleteElement()'] >> nth=0
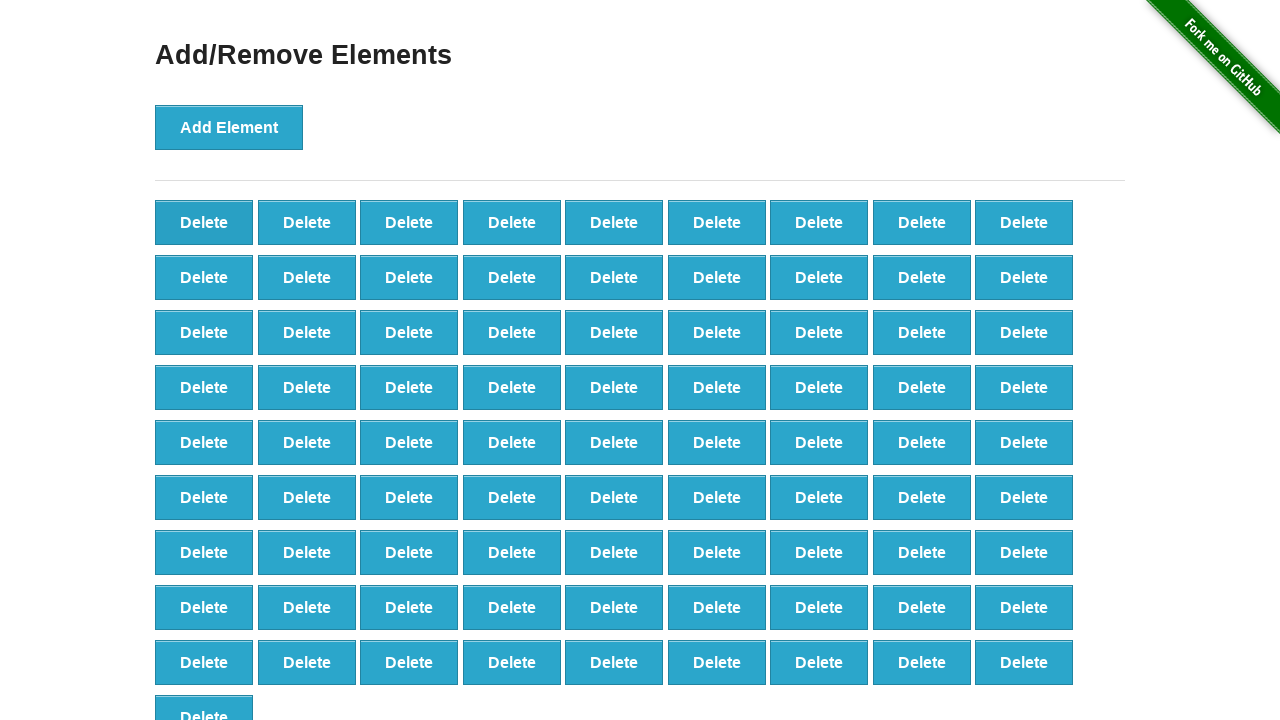

Clicked 'Delete' button (iteration 19/20) at (204, 222) on button[onclick='deleteElement()'] >> nth=0
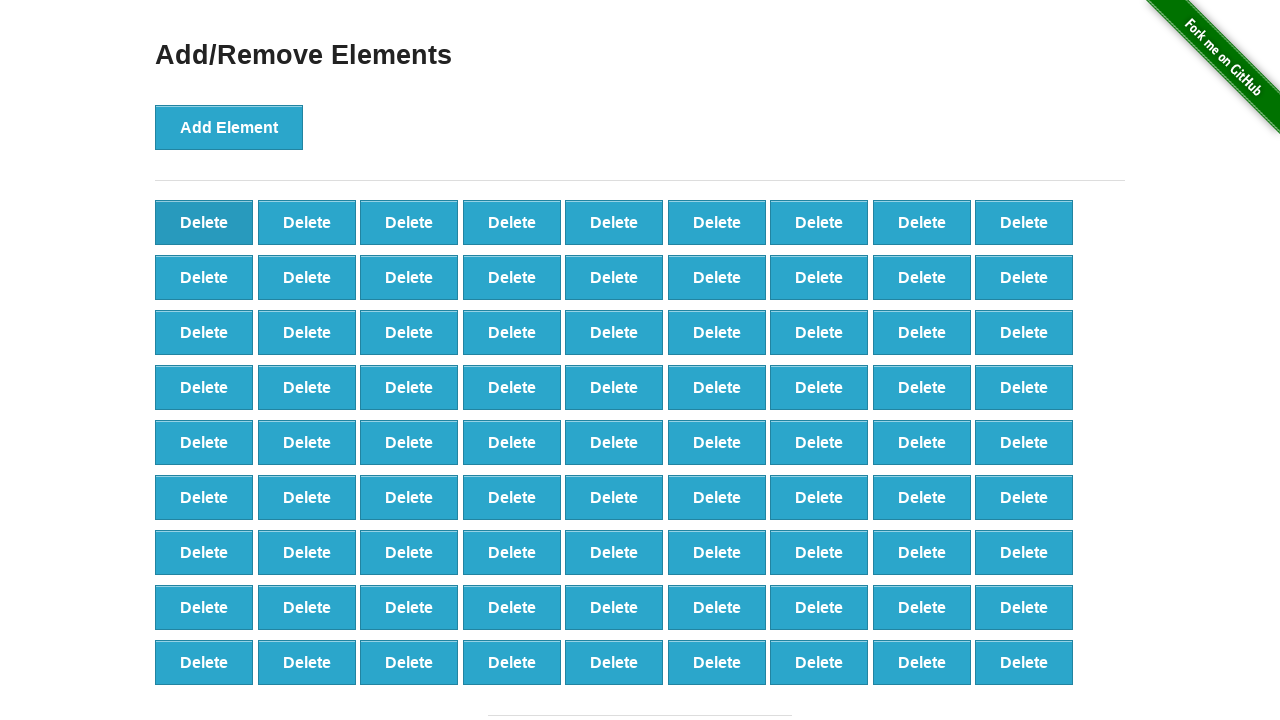

Clicked 'Delete' button (iteration 20/20) at (204, 222) on button[onclick='deleteElement()'] >> nth=0
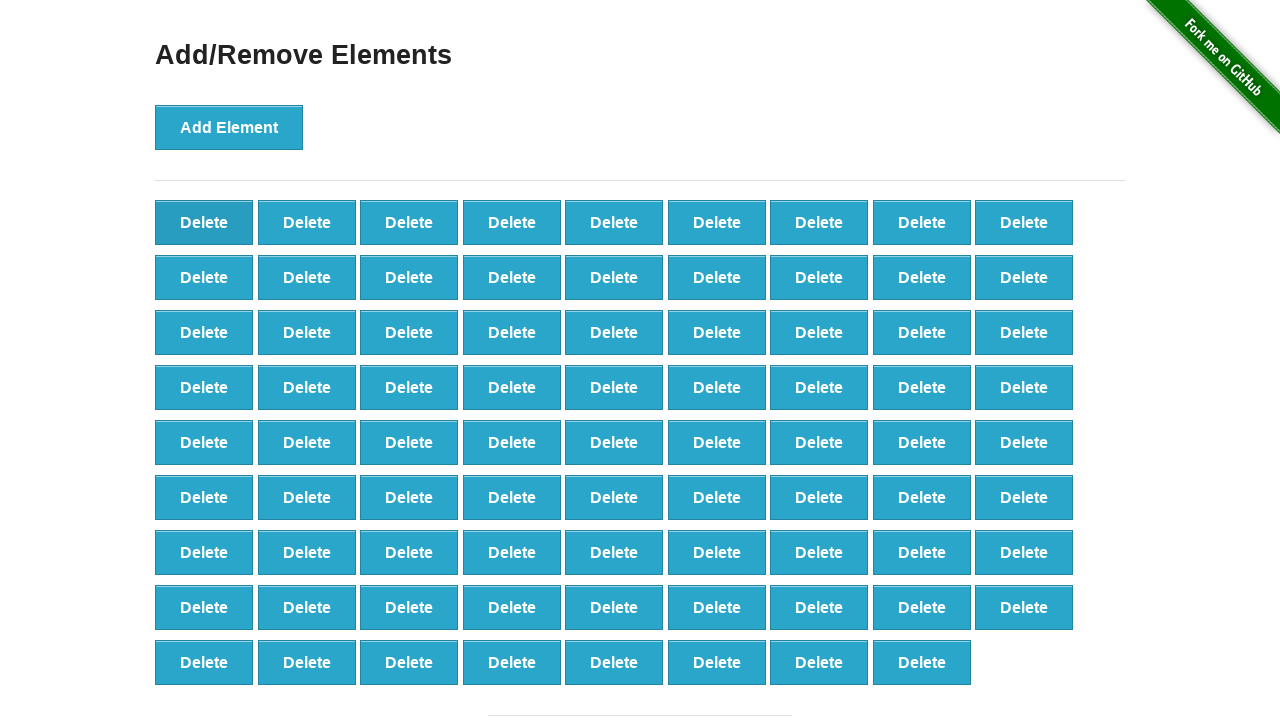

Counted final delete buttons: 80
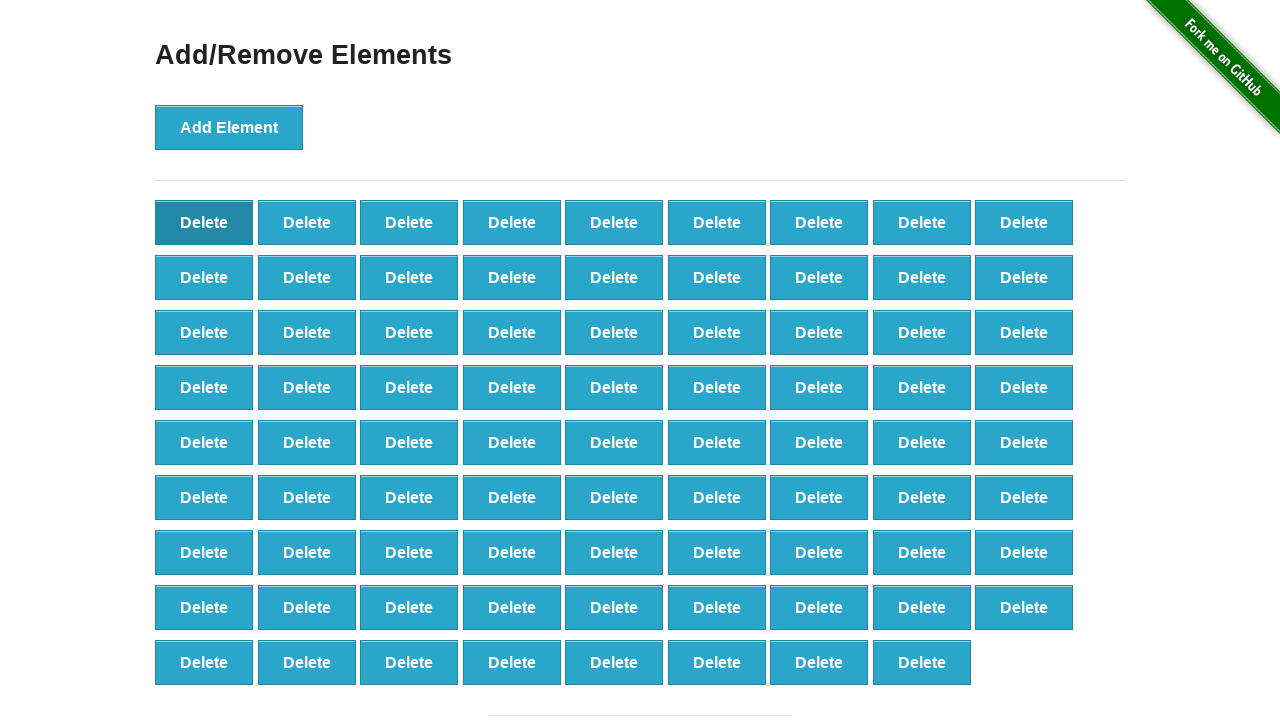

Verified that exactly 20 elements were removed (initial: 100, final: 80, expected: 80)
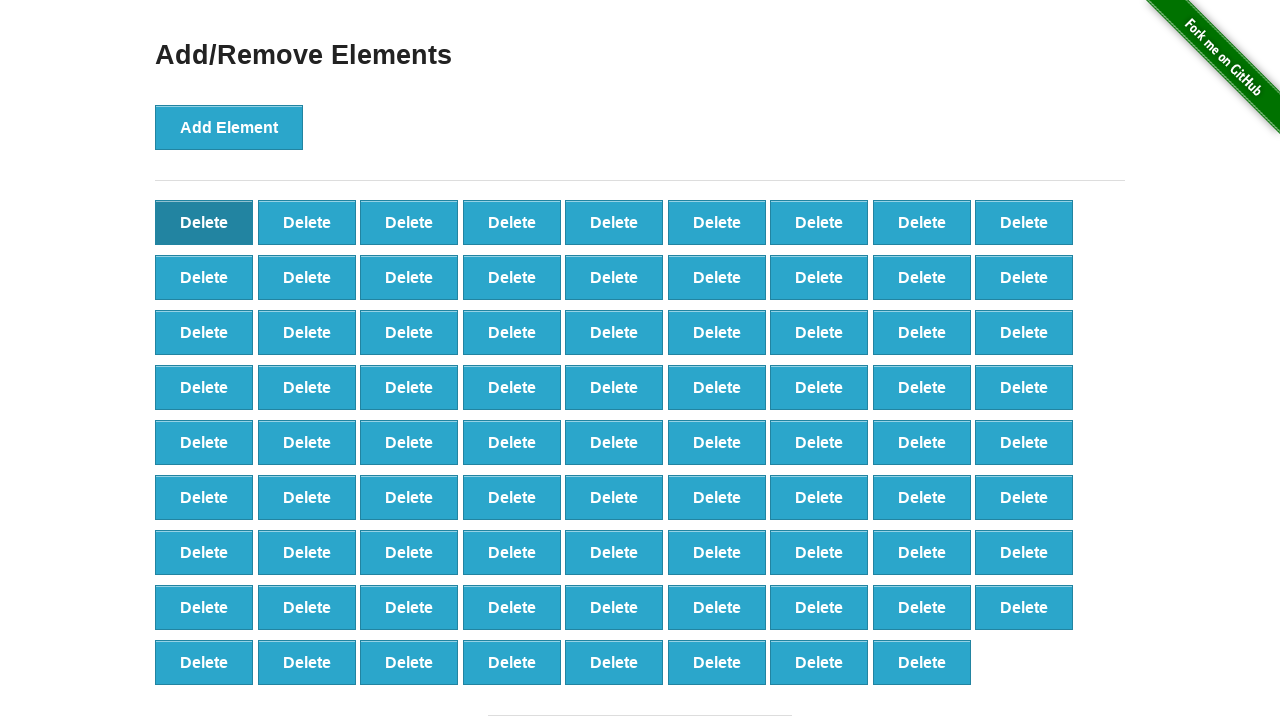

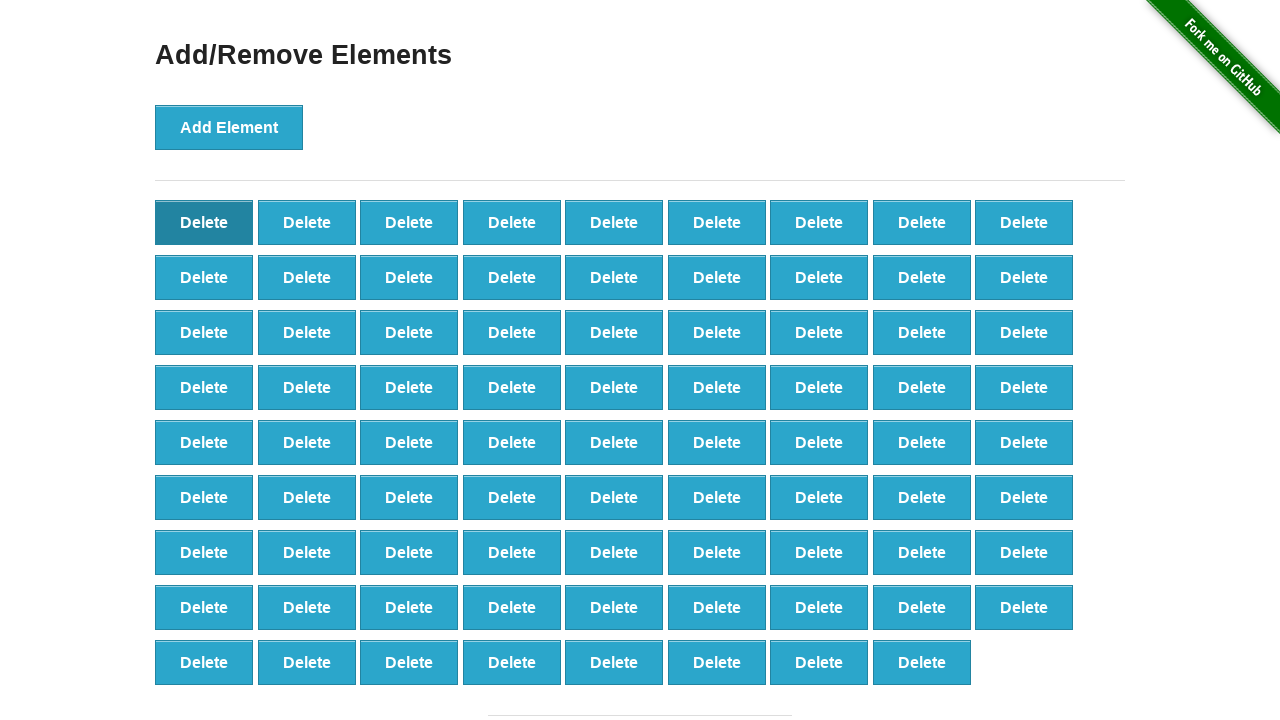